Tests horizontal scrolling functionality on a dashboard page by scrolling right and then back left

Starting URL: https://dashboards.handmadeinteractive.com/jasonlove/

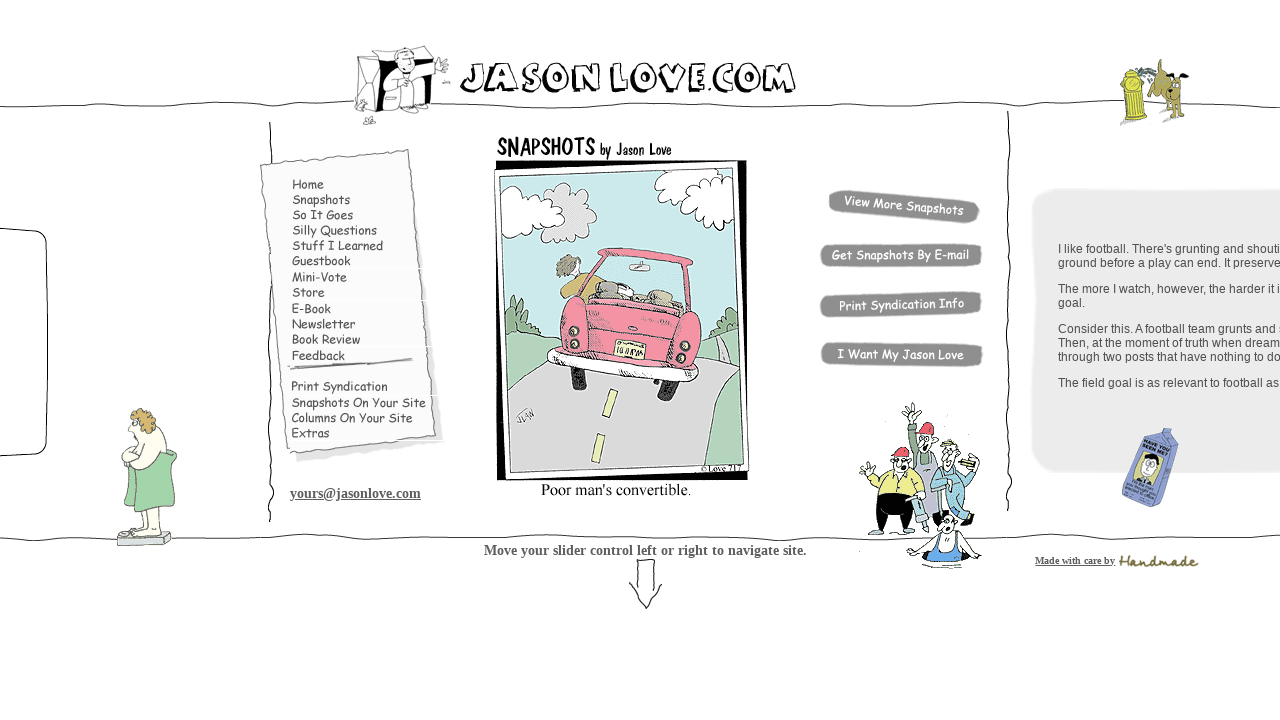

Scrolled right by 250px (iteration 1/30)
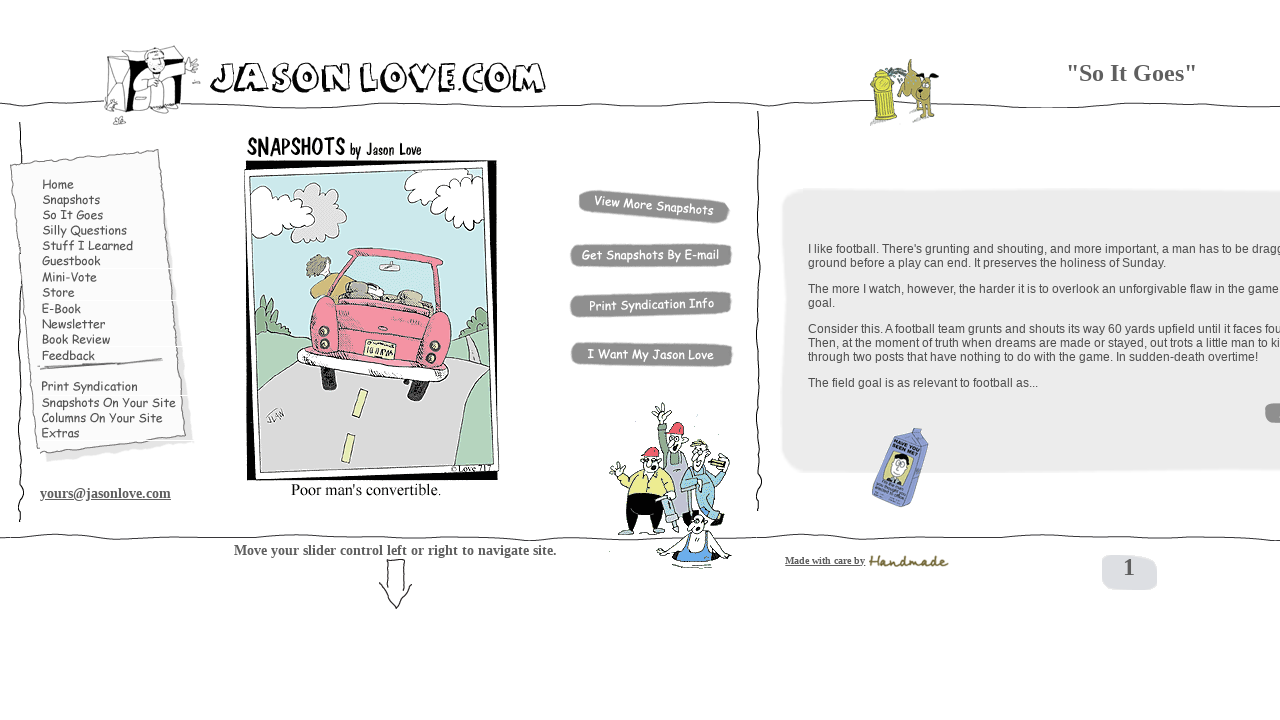

Waited 100ms after scroll right (iteration 1/30)
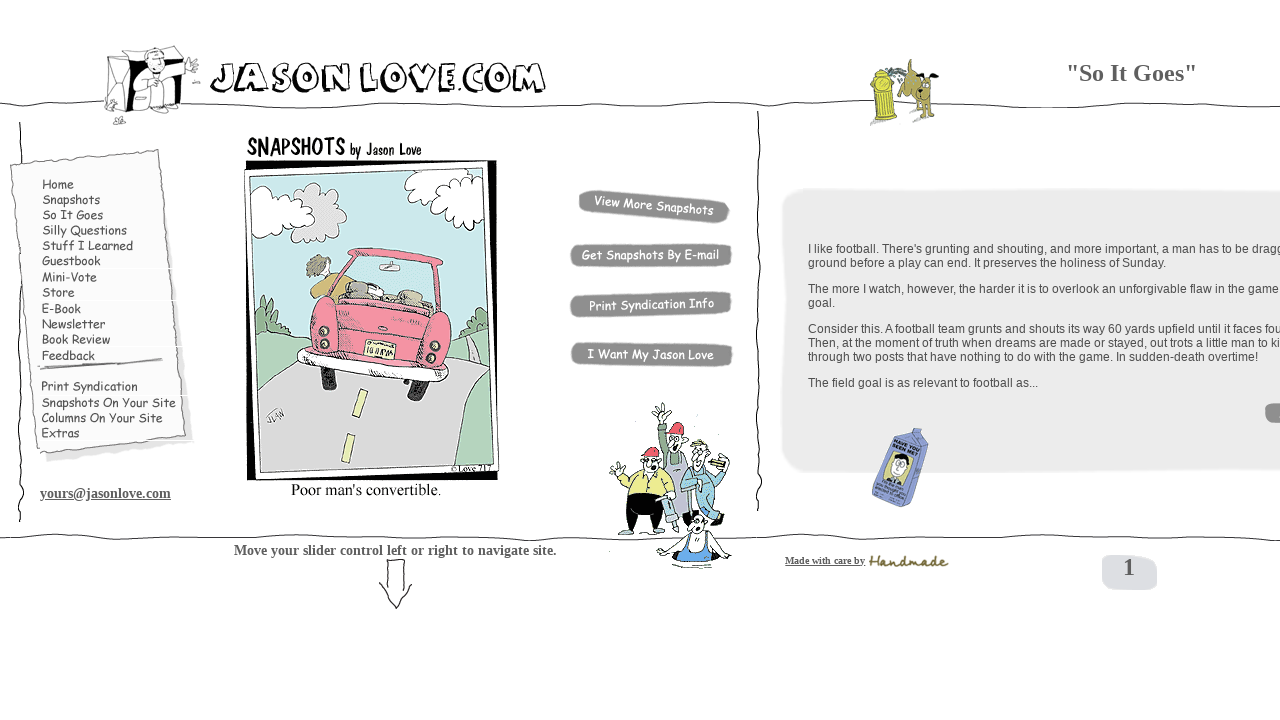

Scrolled right by 250px (iteration 2/30)
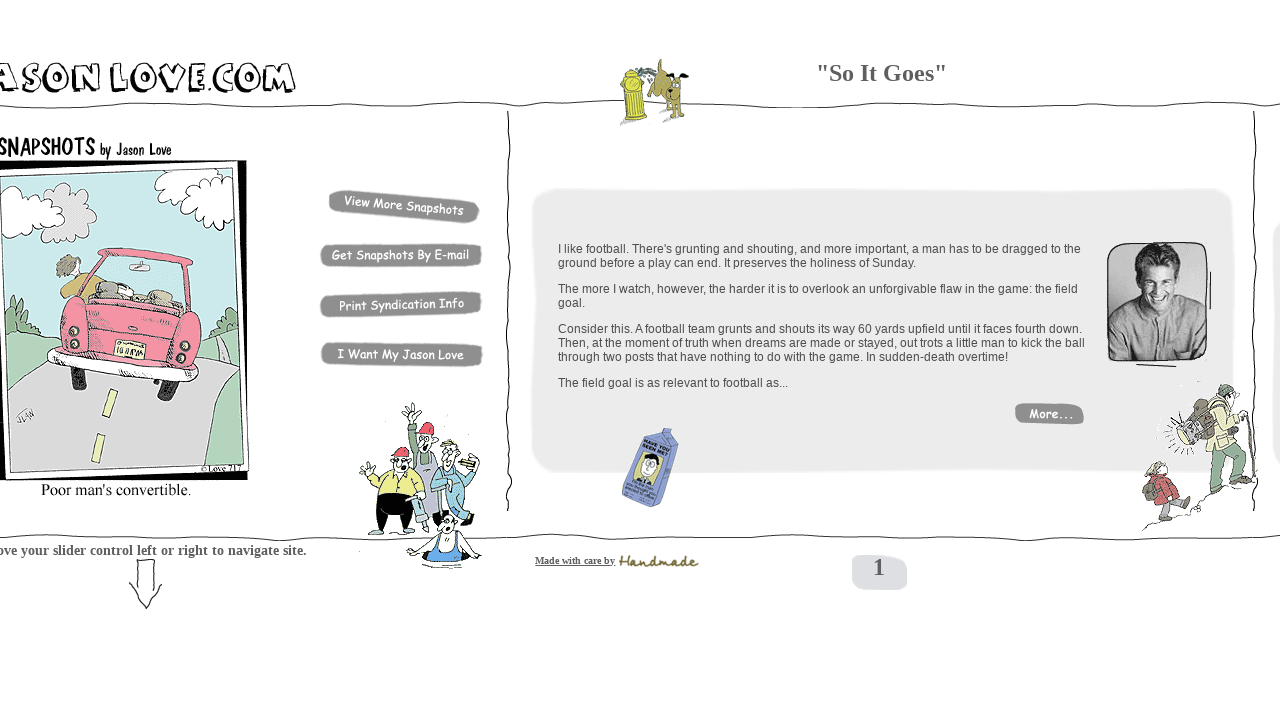

Waited 100ms after scroll right (iteration 2/30)
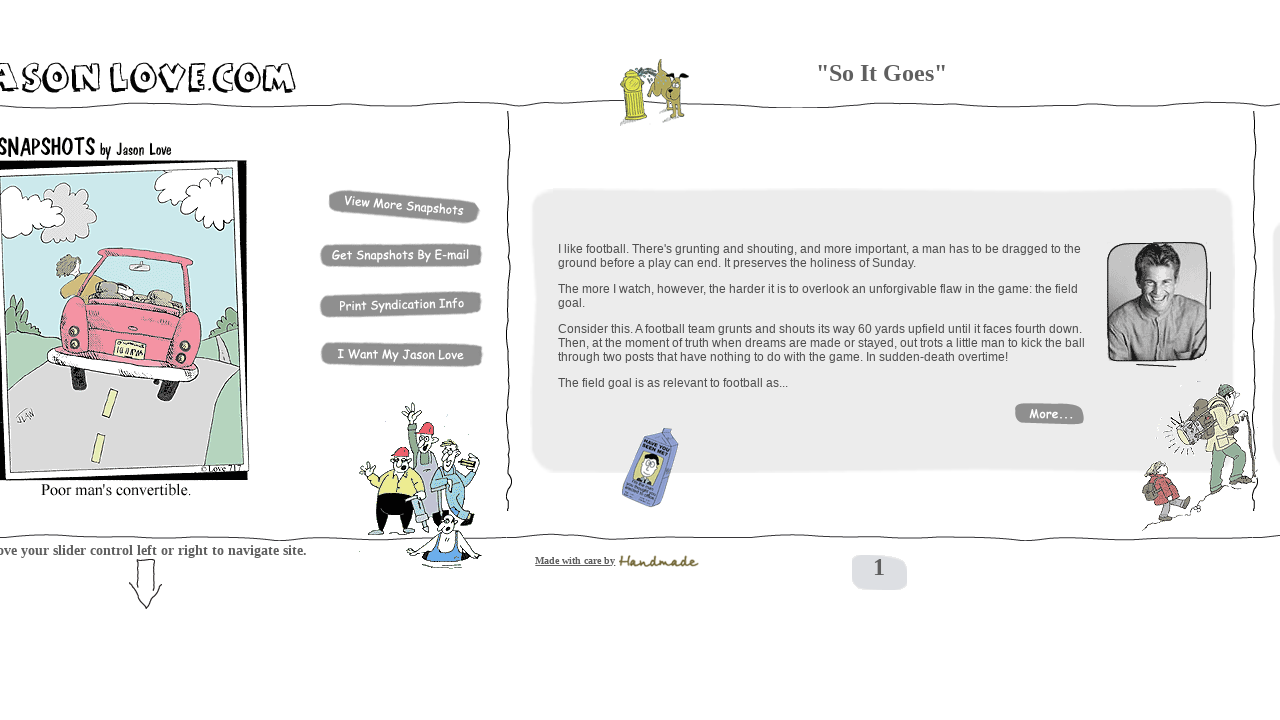

Scrolled right by 250px (iteration 3/30)
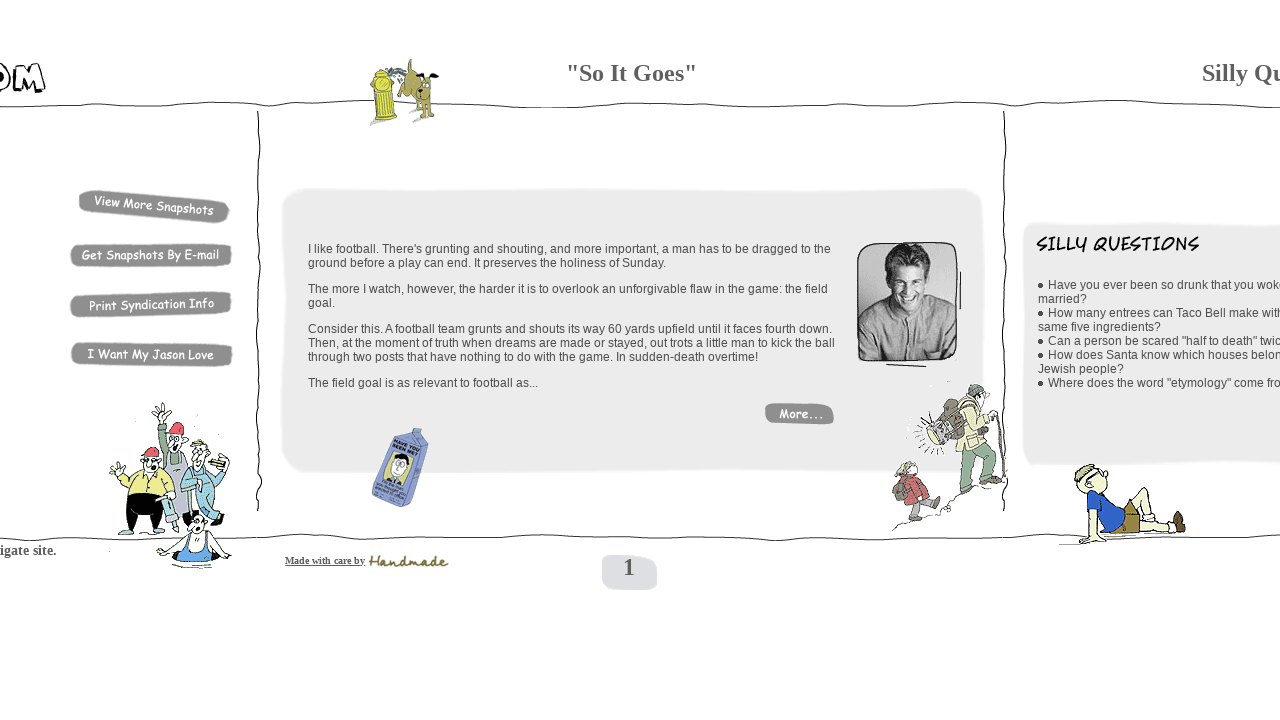

Waited 100ms after scroll right (iteration 3/30)
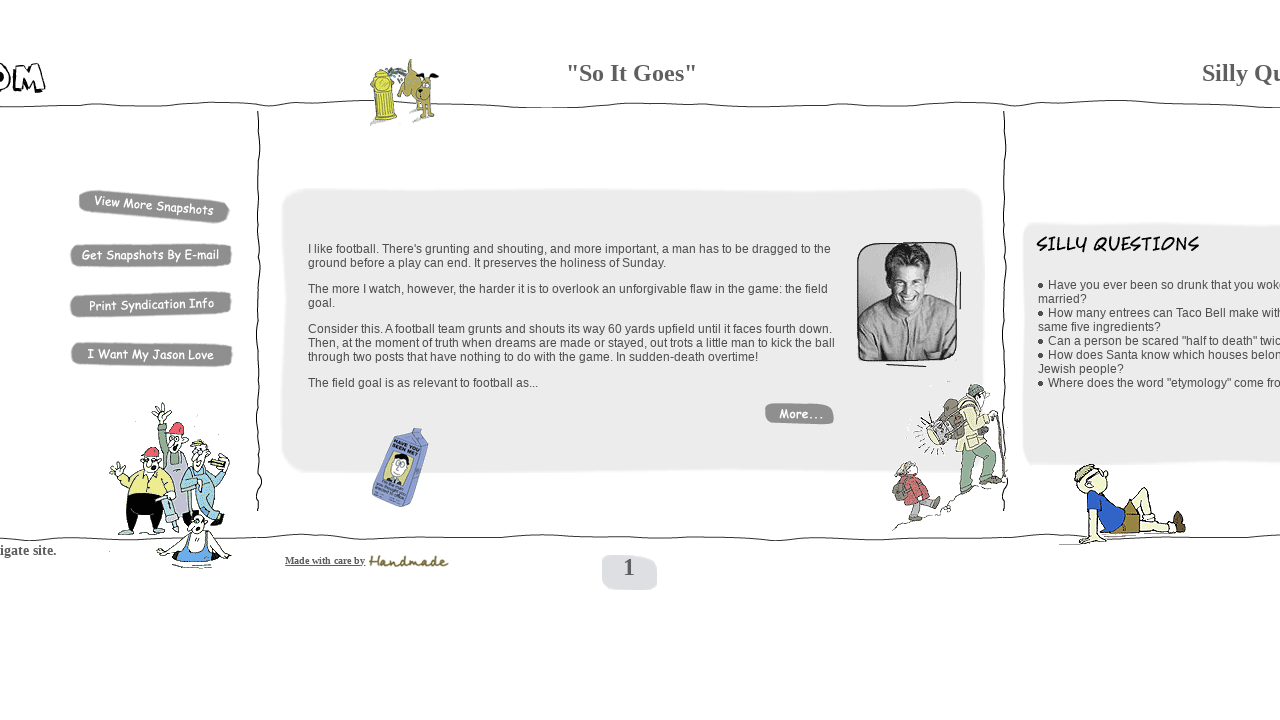

Scrolled right by 250px (iteration 4/30)
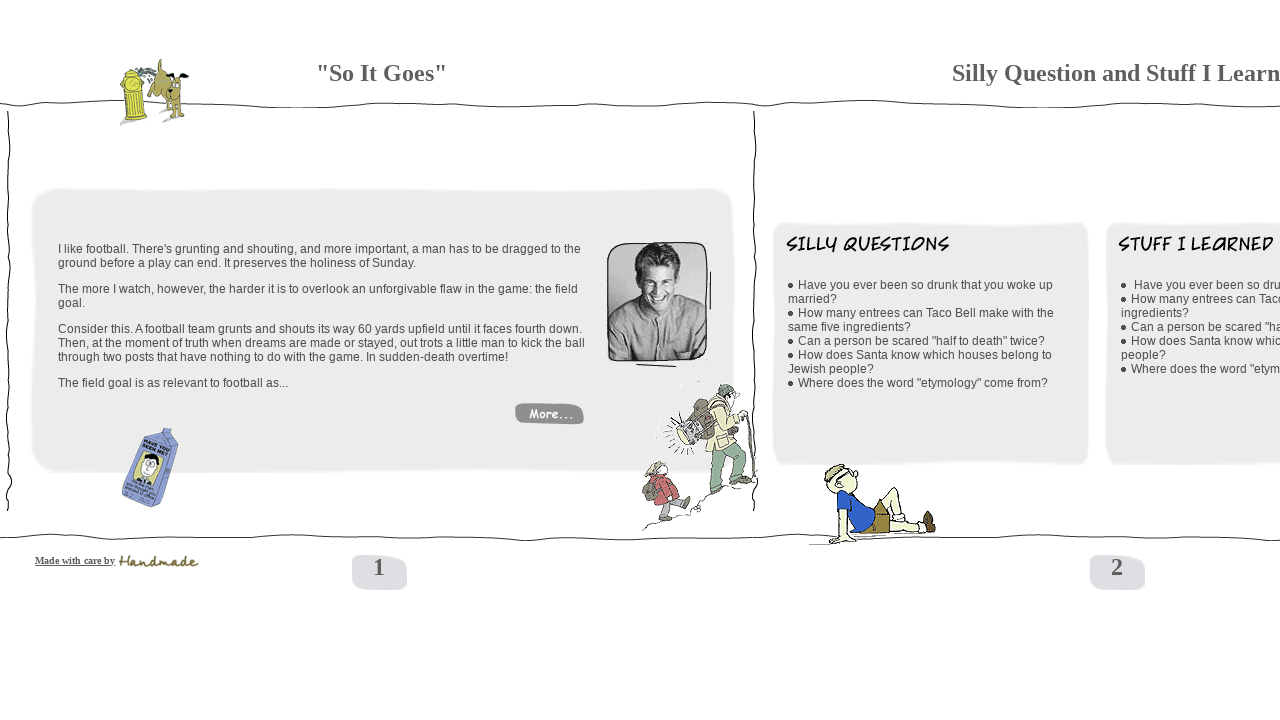

Waited 100ms after scroll right (iteration 4/30)
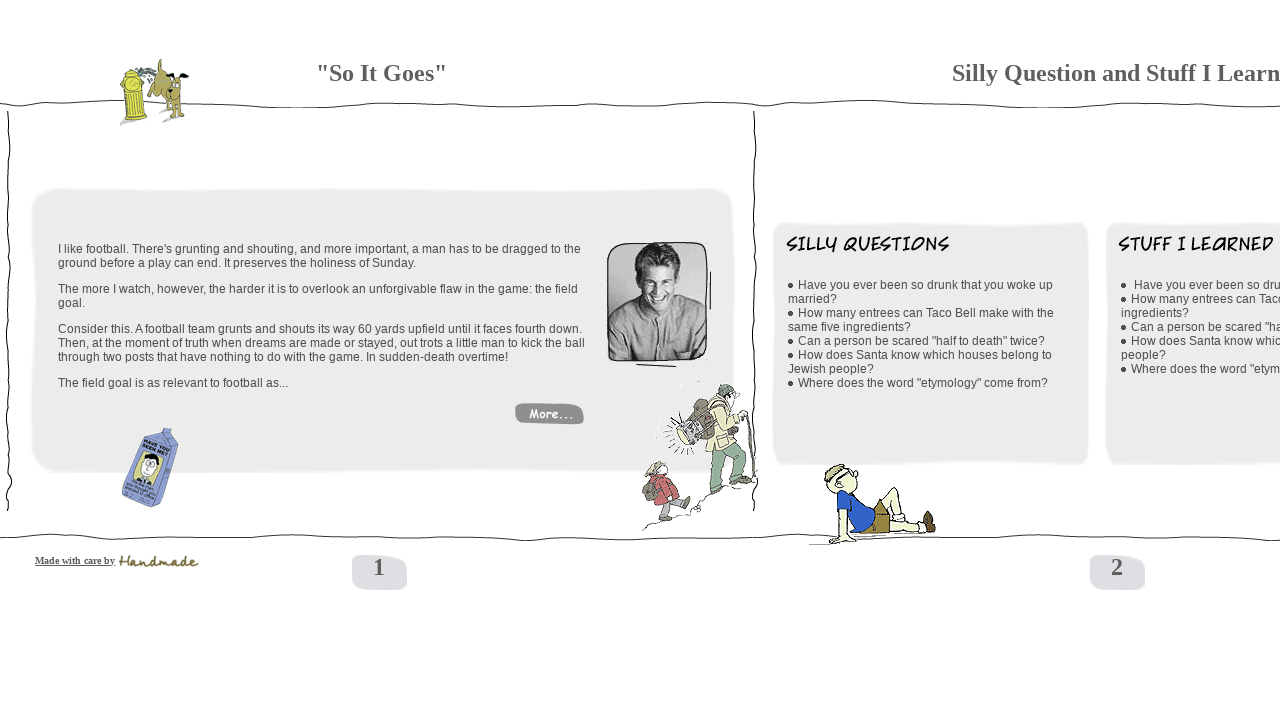

Scrolled right by 250px (iteration 5/30)
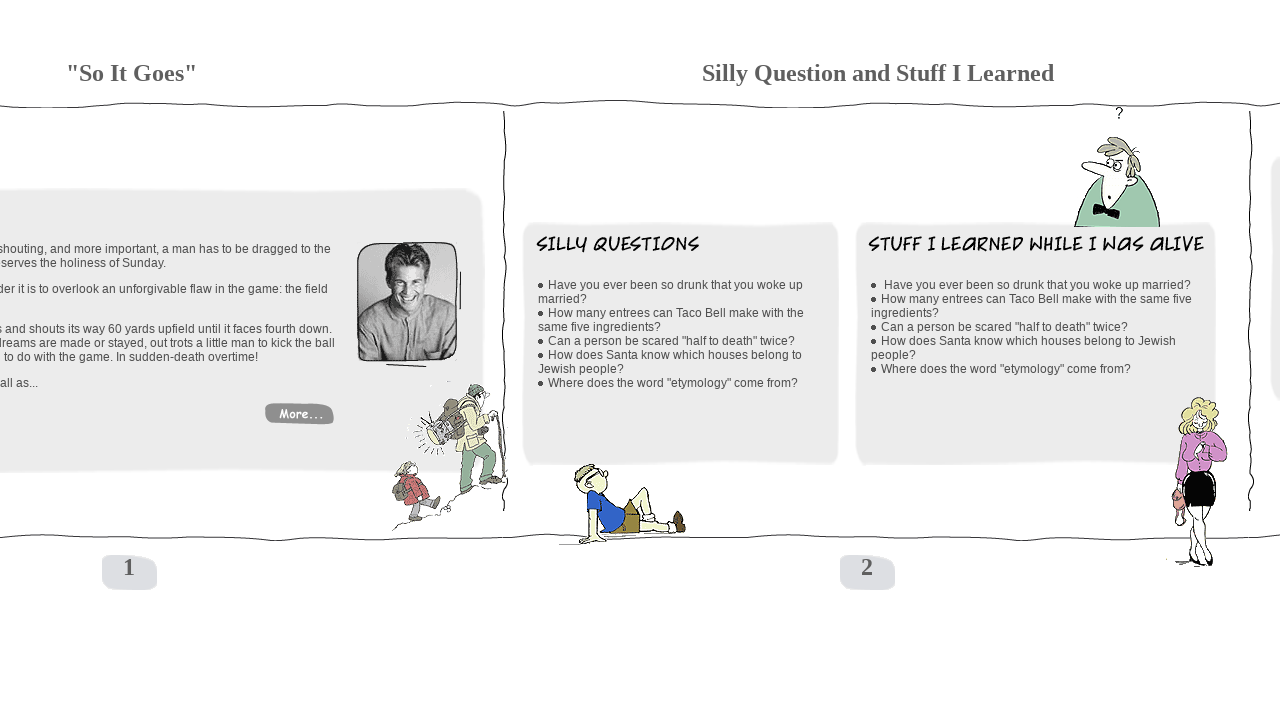

Waited 100ms after scroll right (iteration 5/30)
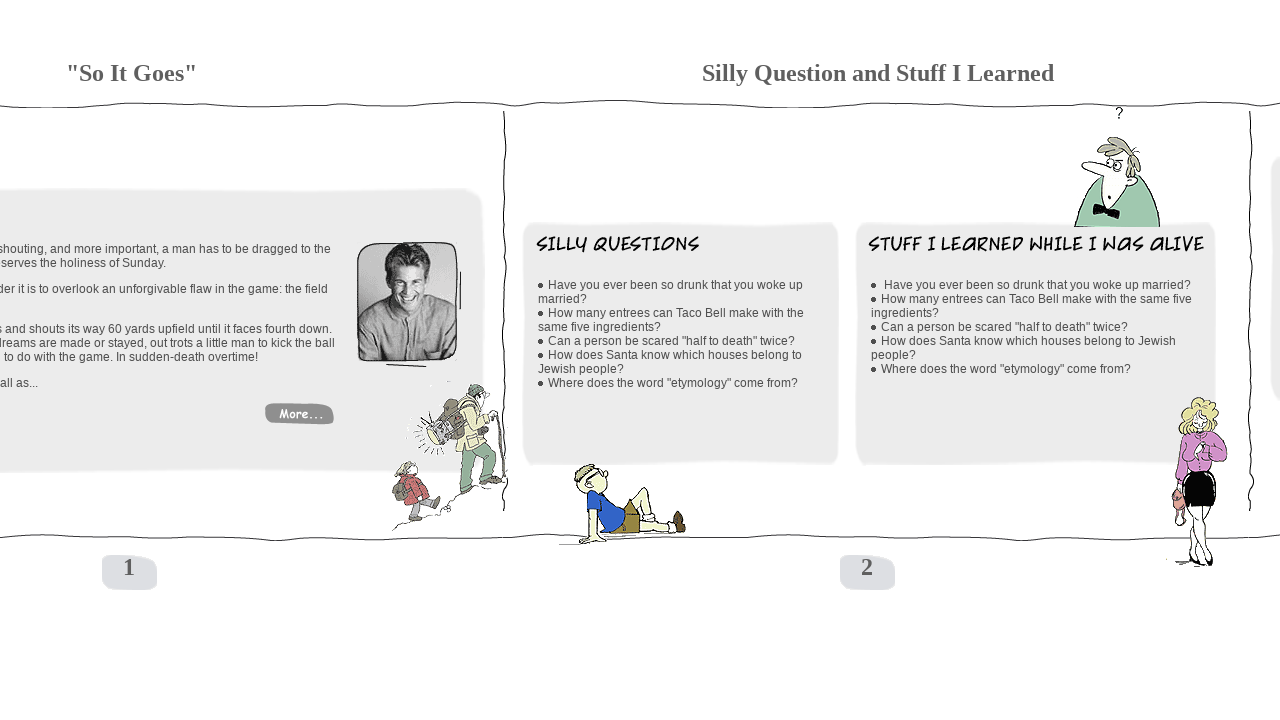

Scrolled right by 250px (iteration 6/30)
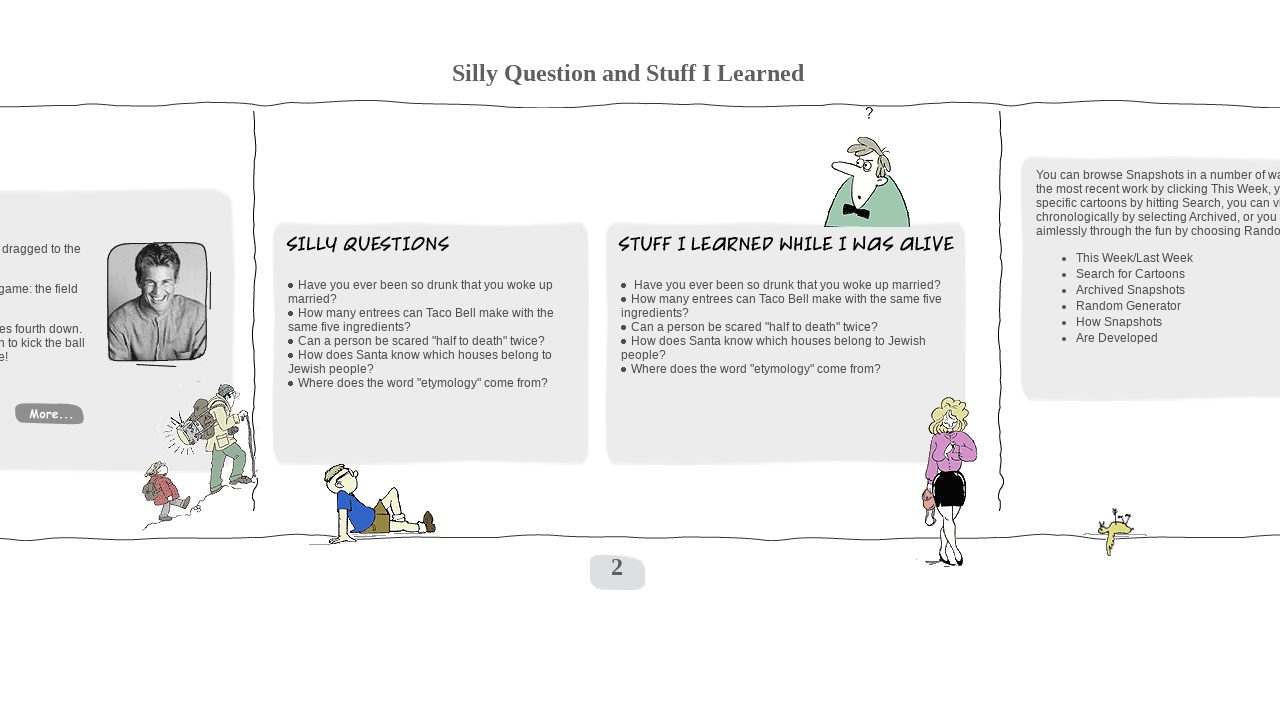

Waited 100ms after scroll right (iteration 6/30)
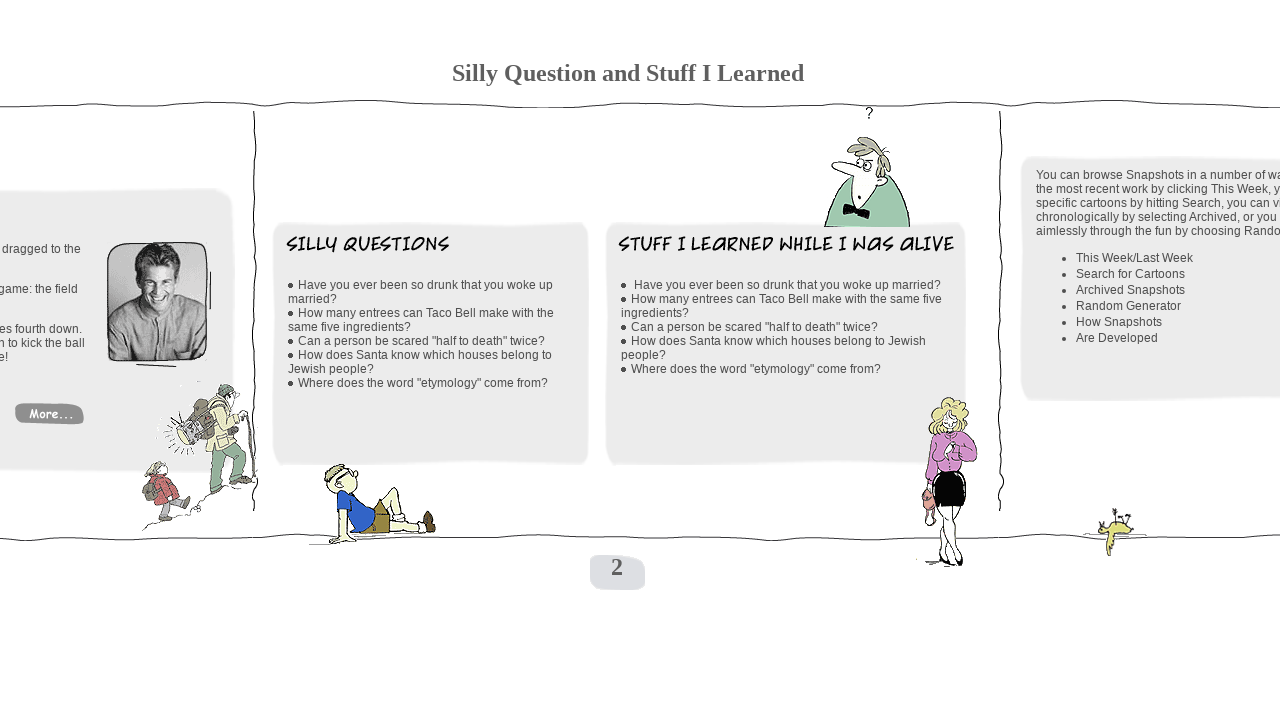

Scrolled right by 250px (iteration 7/30)
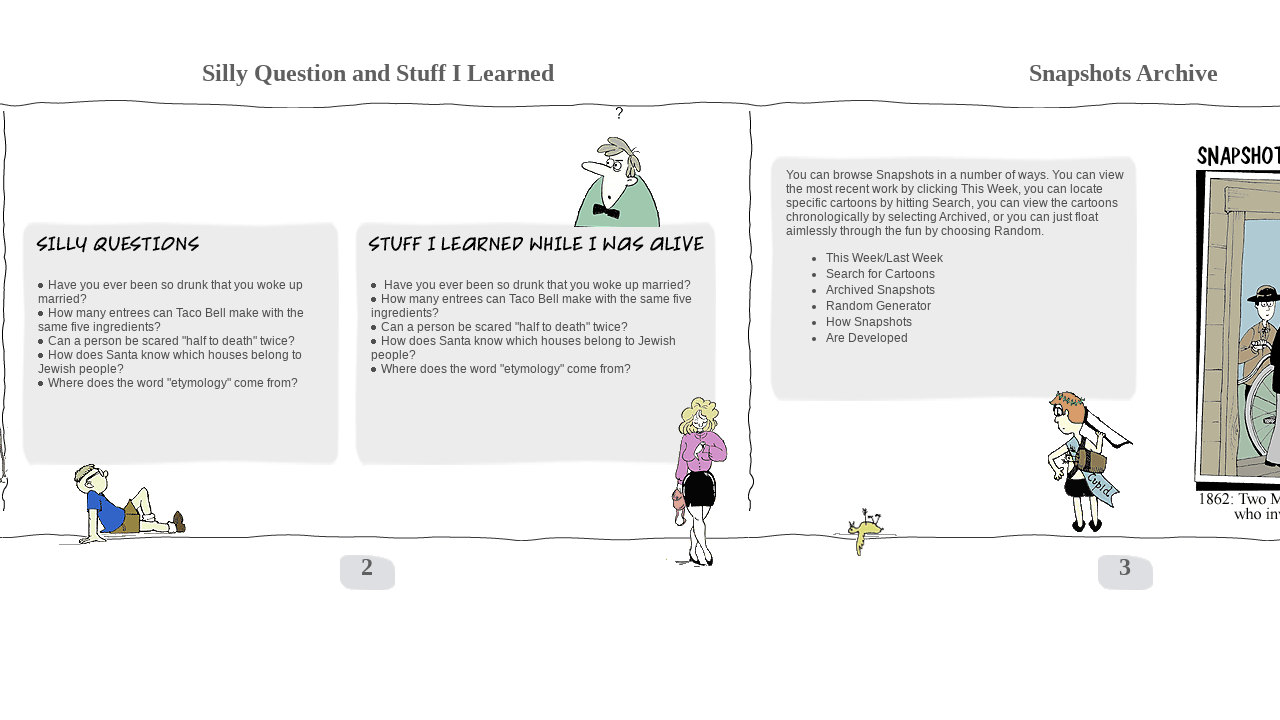

Waited 100ms after scroll right (iteration 7/30)
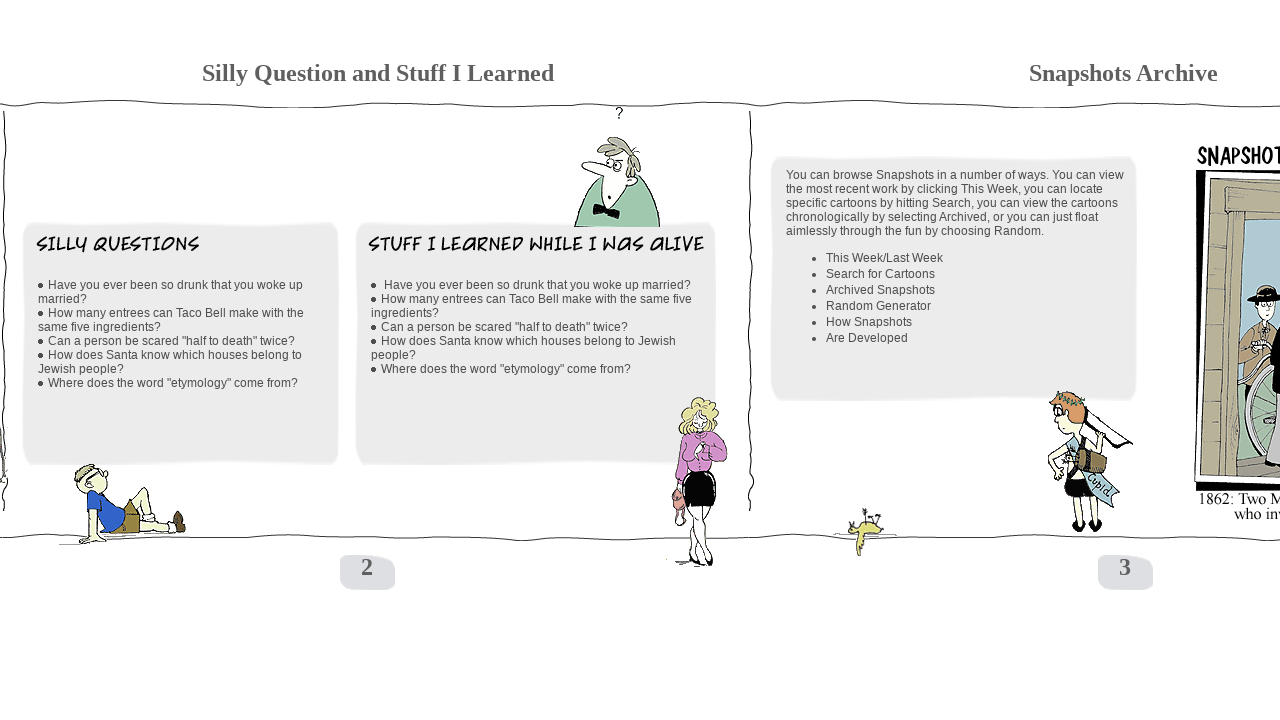

Scrolled right by 250px (iteration 8/30)
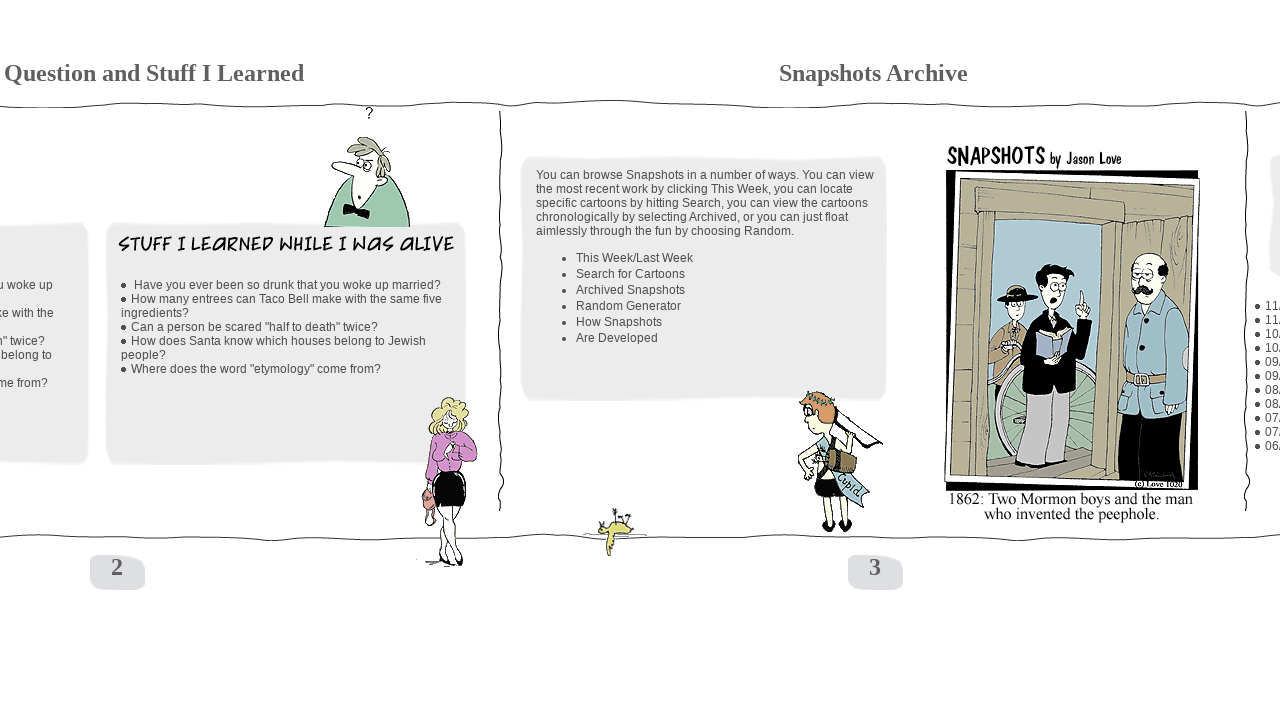

Waited 100ms after scroll right (iteration 8/30)
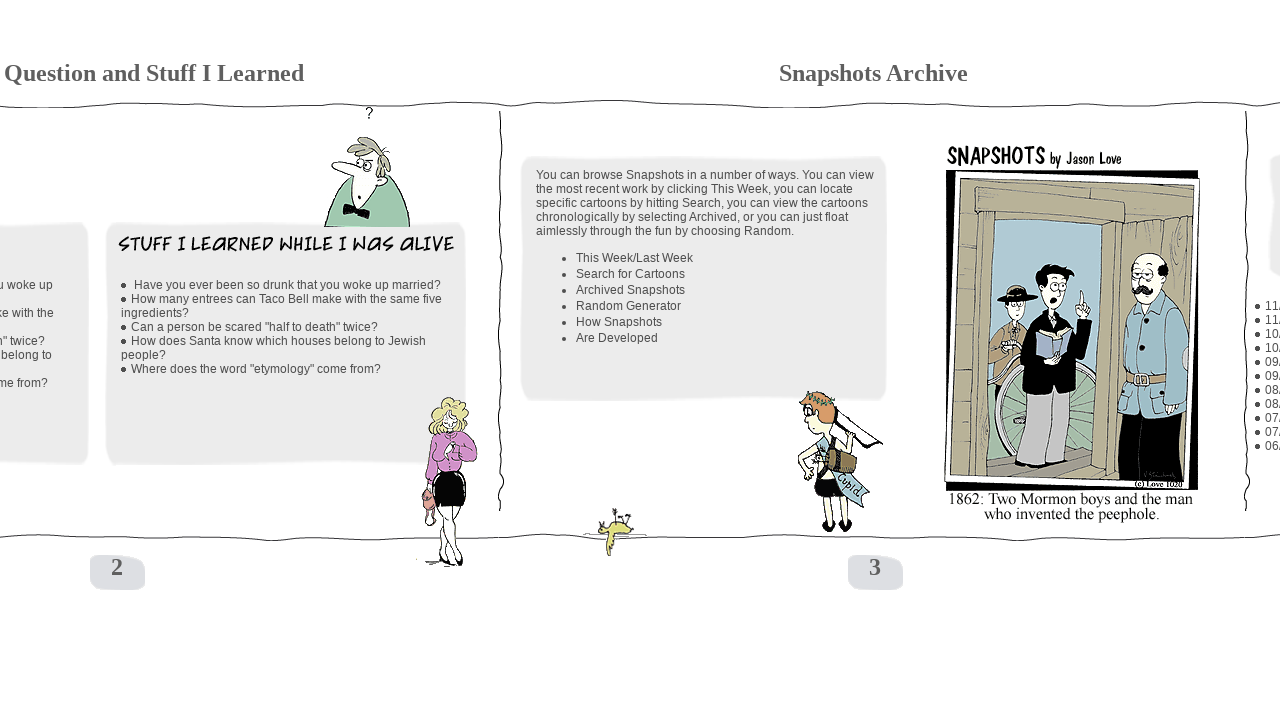

Scrolled right by 250px (iteration 9/30)
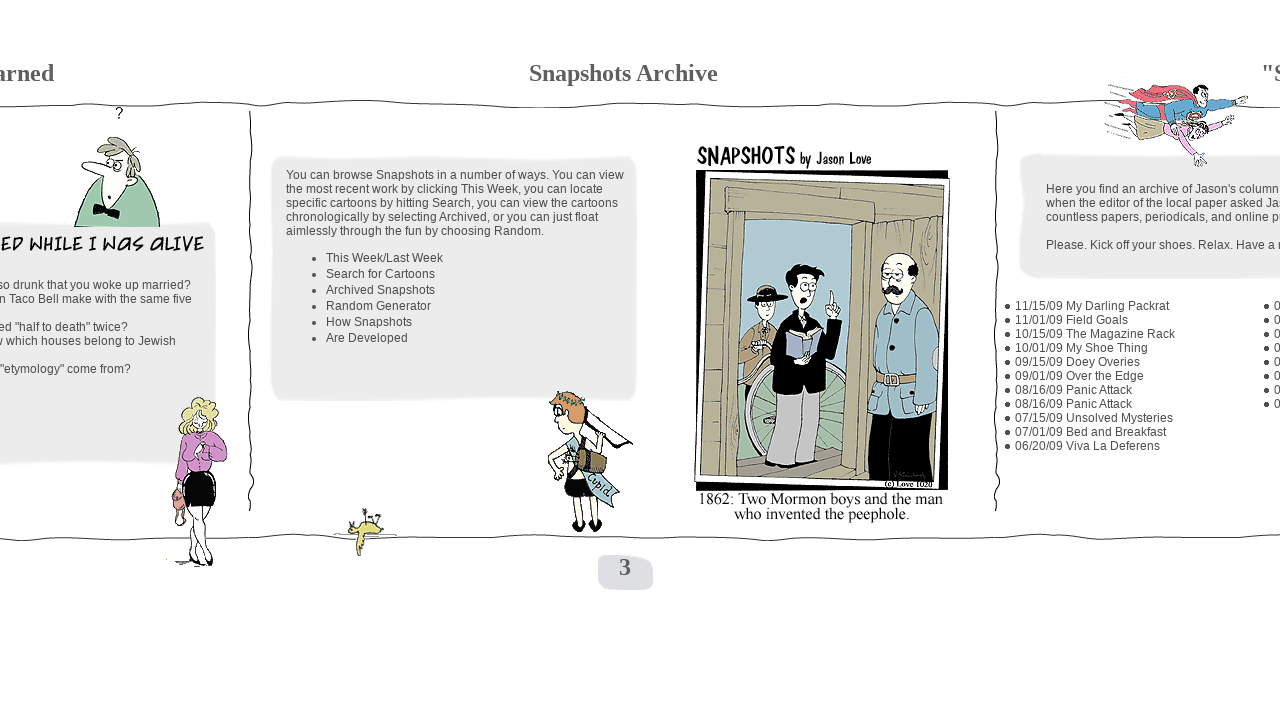

Waited 100ms after scroll right (iteration 9/30)
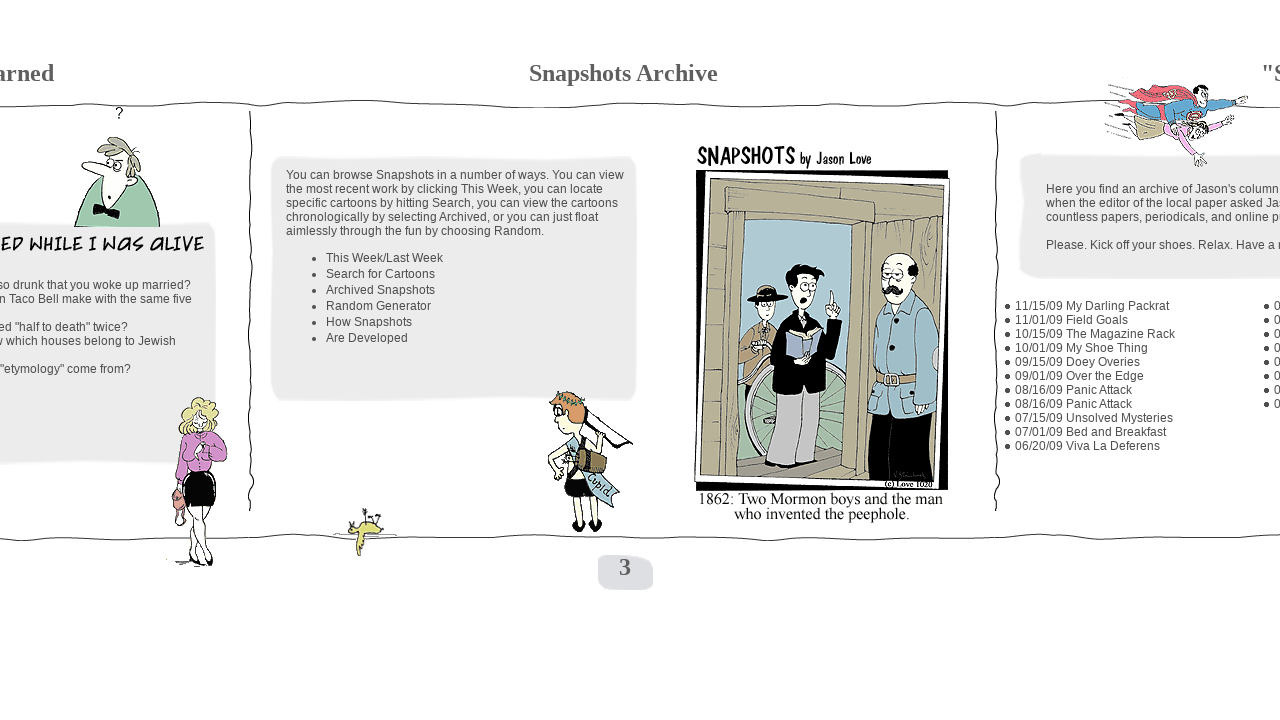

Scrolled right by 250px (iteration 10/30)
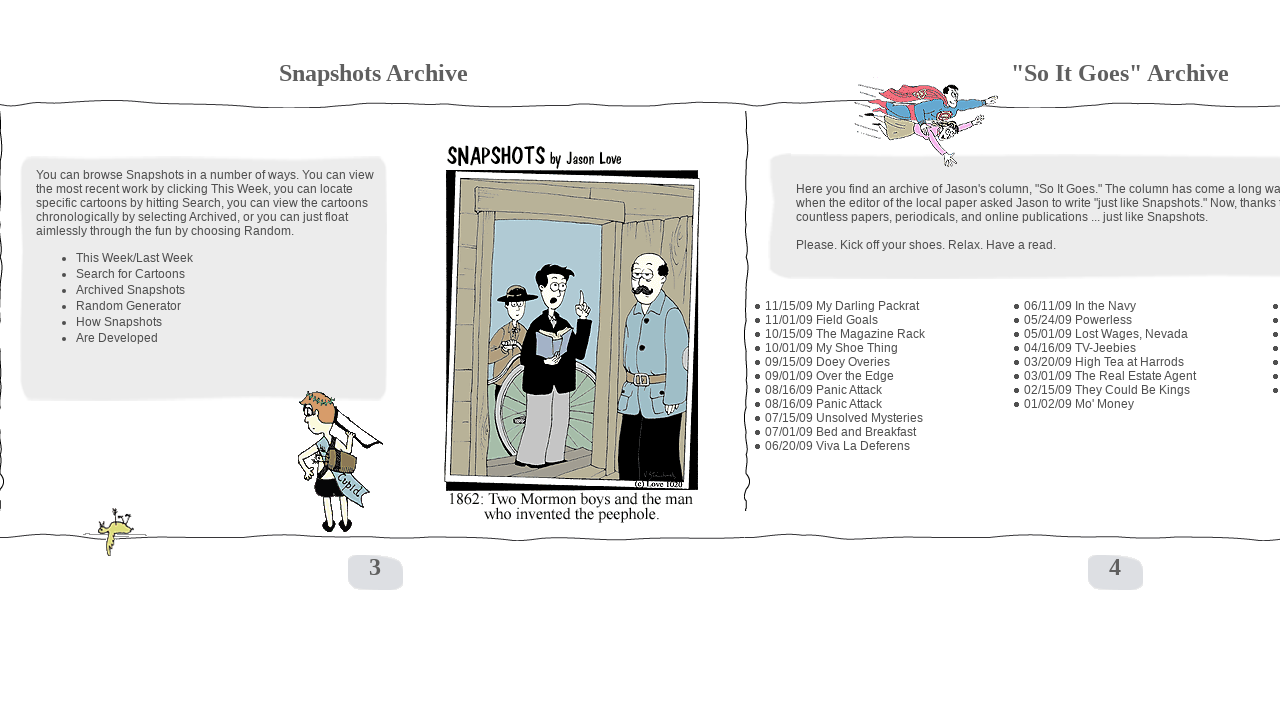

Waited 100ms after scroll right (iteration 10/30)
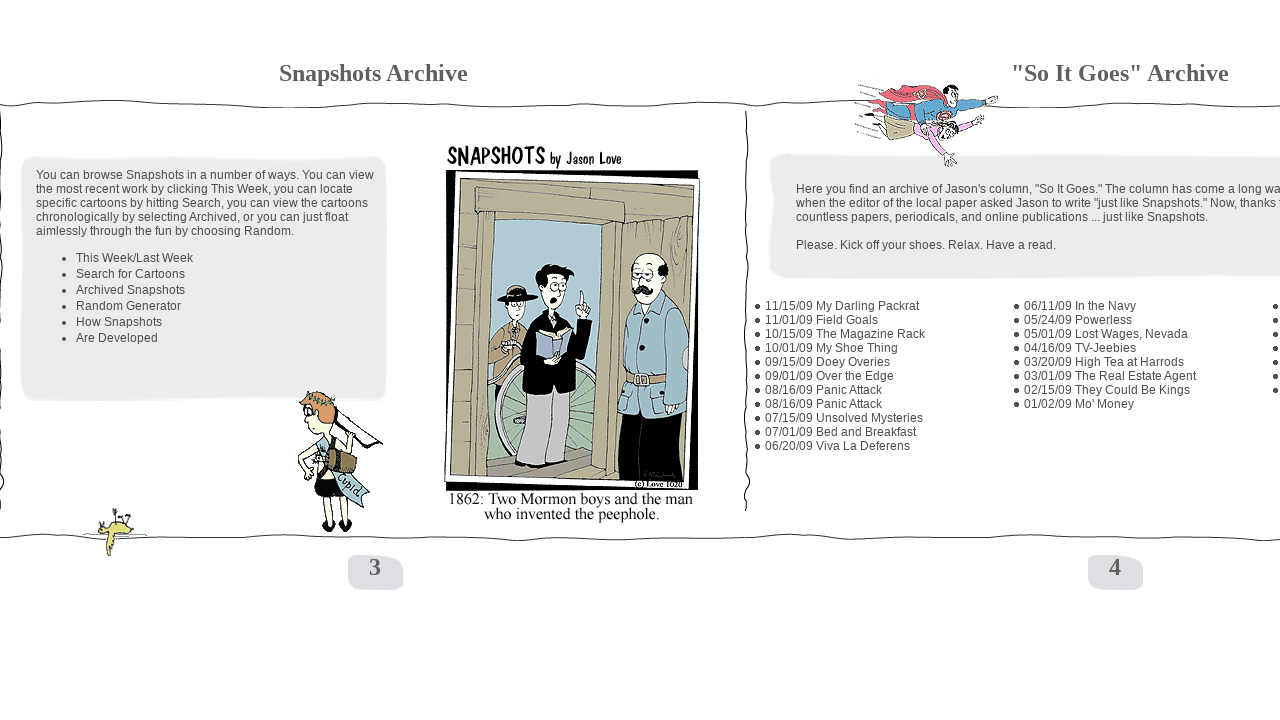

Scrolled right by 250px (iteration 11/30)
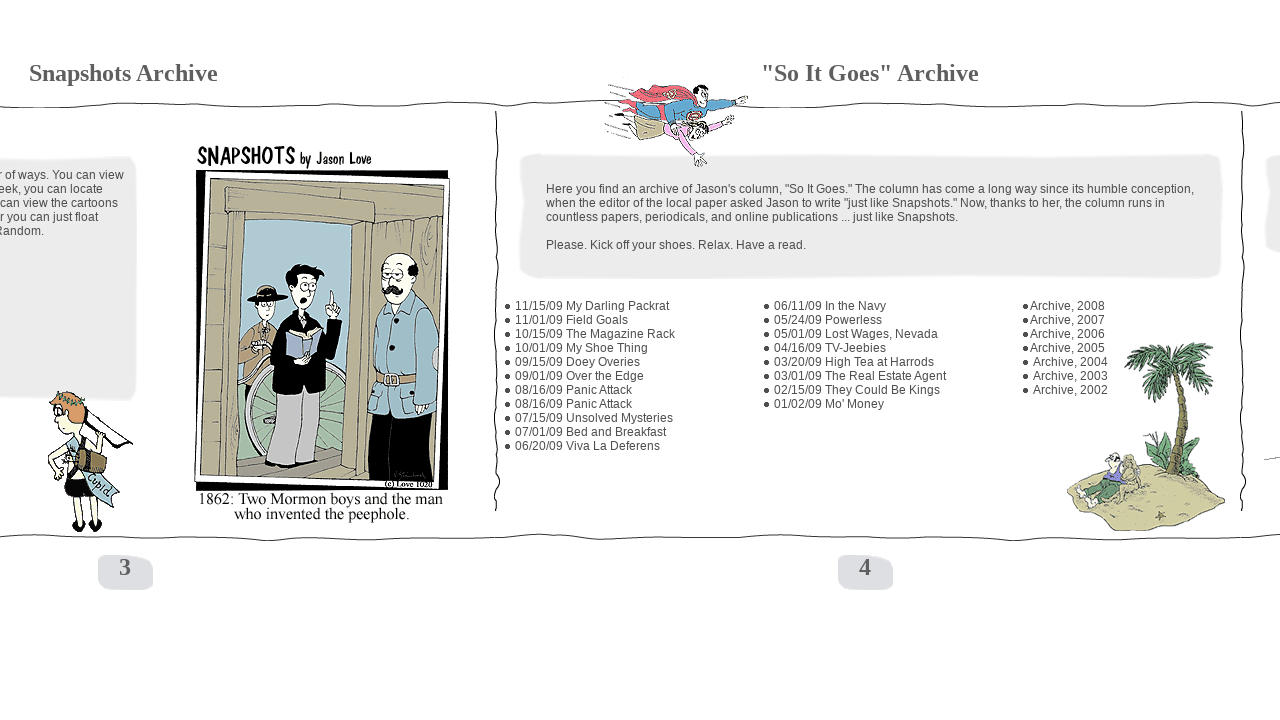

Waited 100ms after scroll right (iteration 11/30)
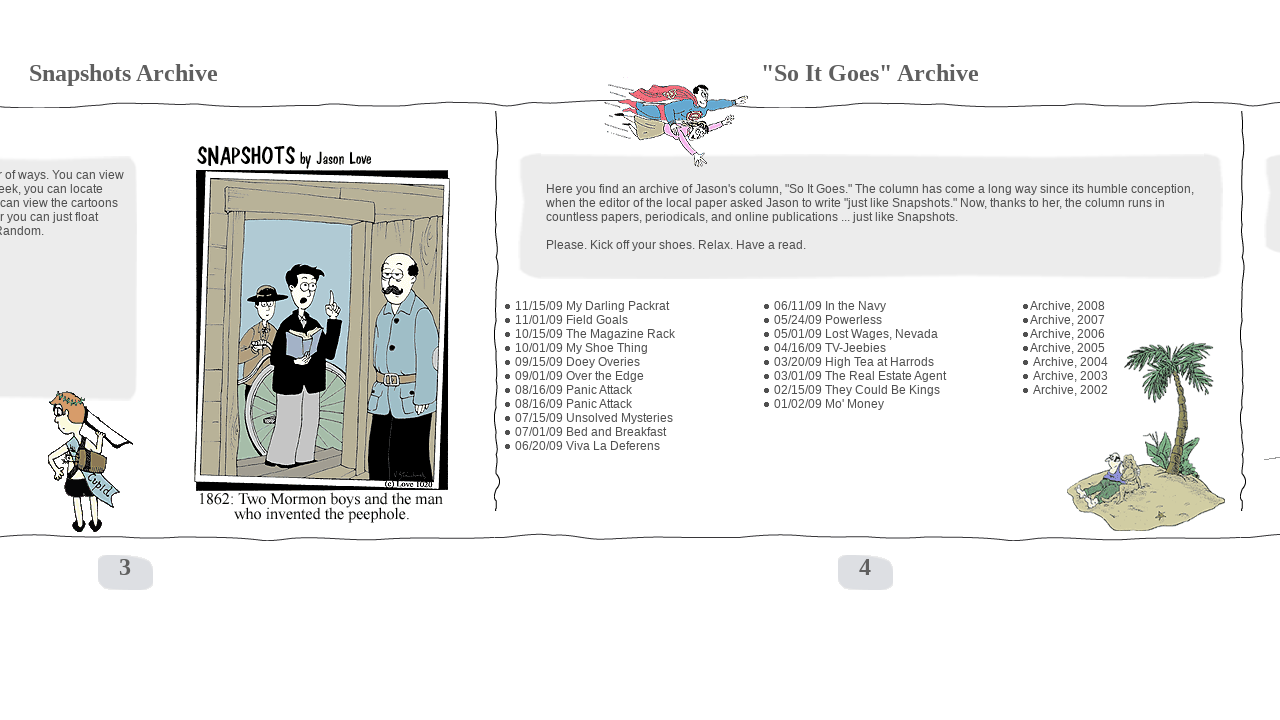

Scrolled right by 250px (iteration 12/30)
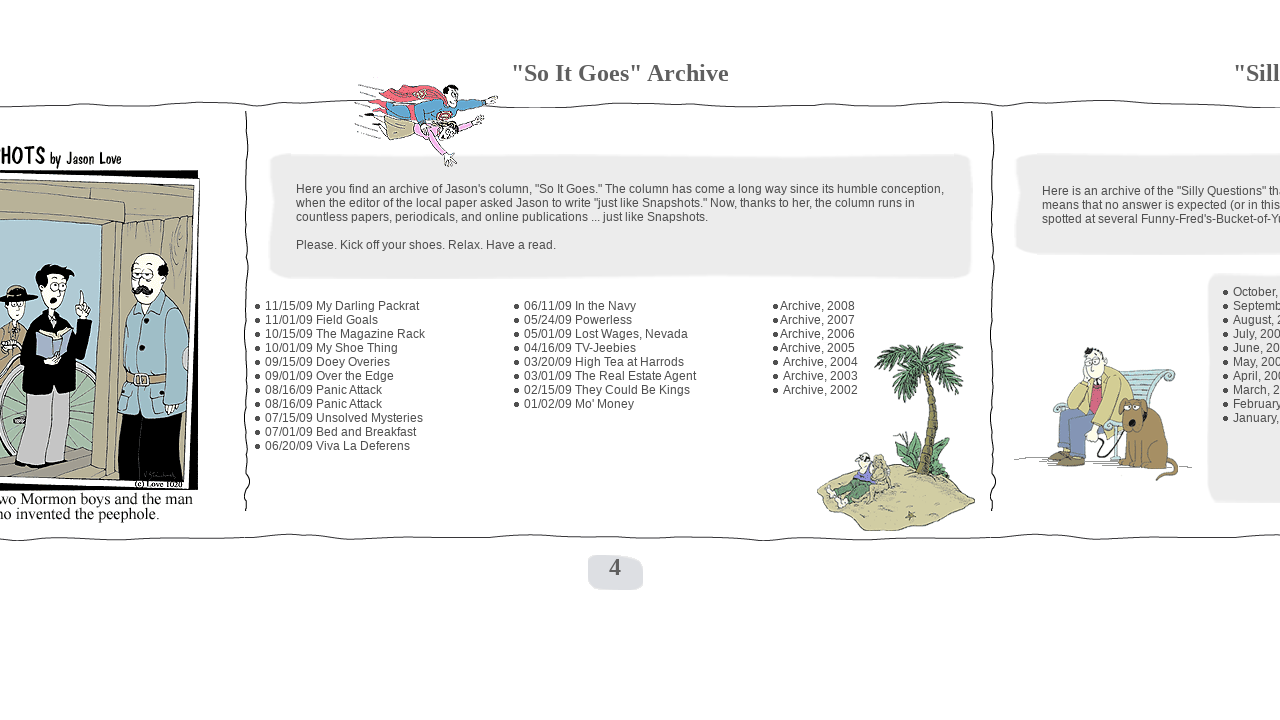

Waited 100ms after scroll right (iteration 12/30)
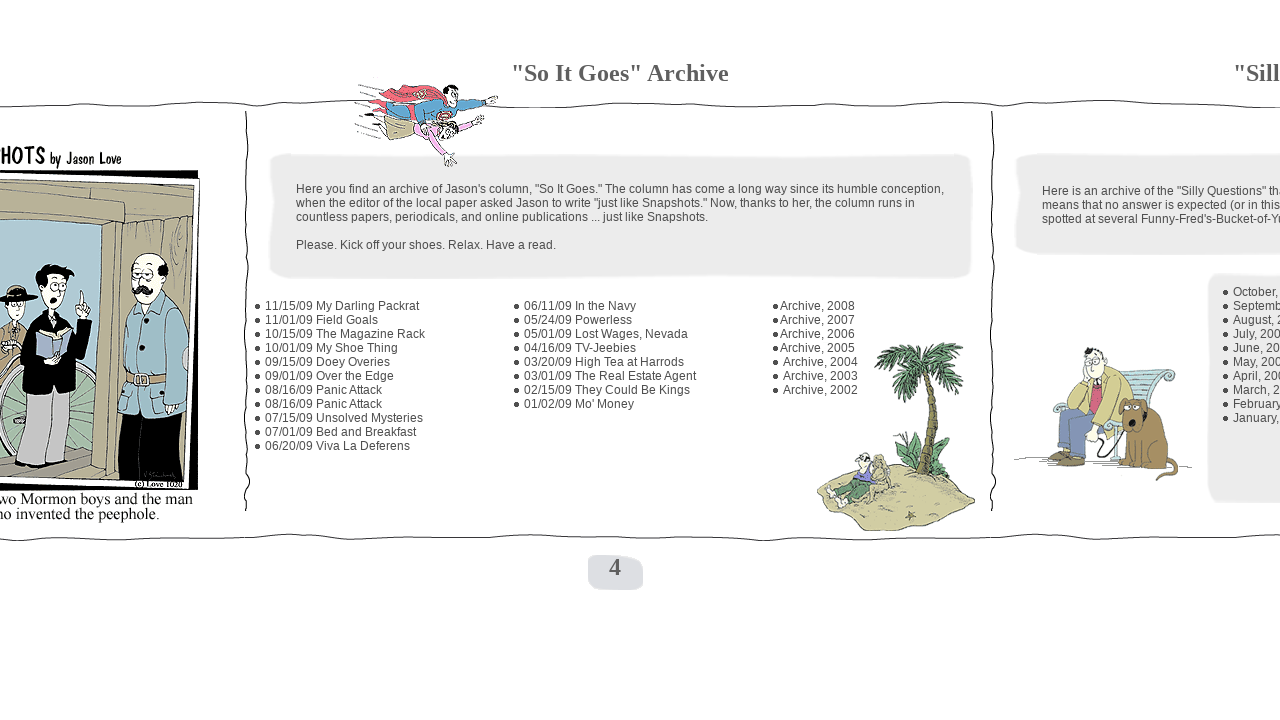

Scrolled right by 250px (iteration 13/30)
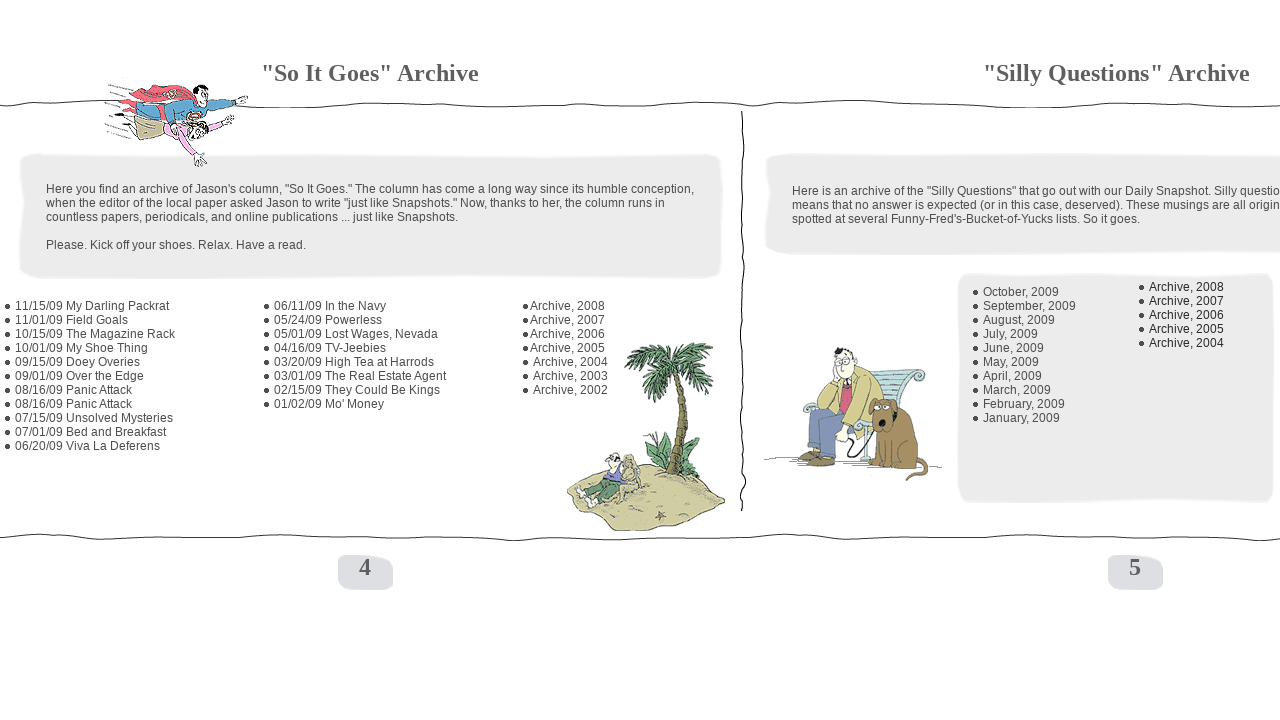

Waited 100ms after scroll right (iteration 13/30)
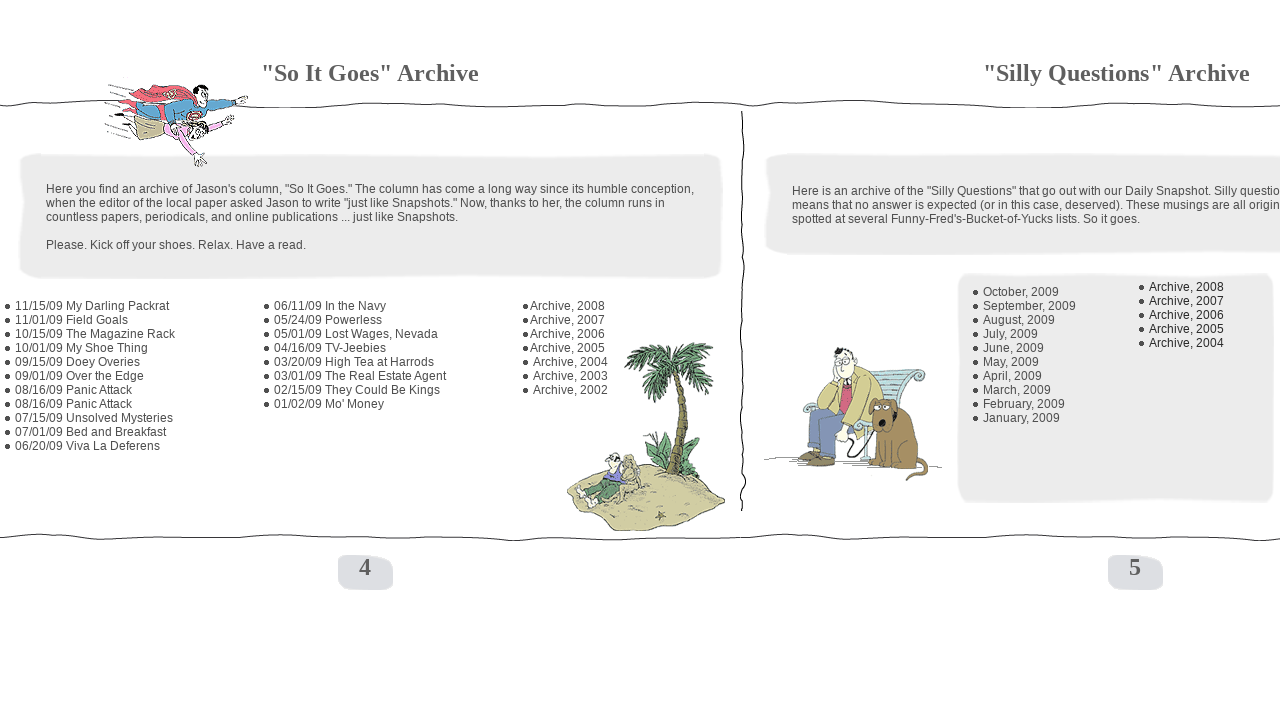

Scrolled right by 250px (iteration 14/30)
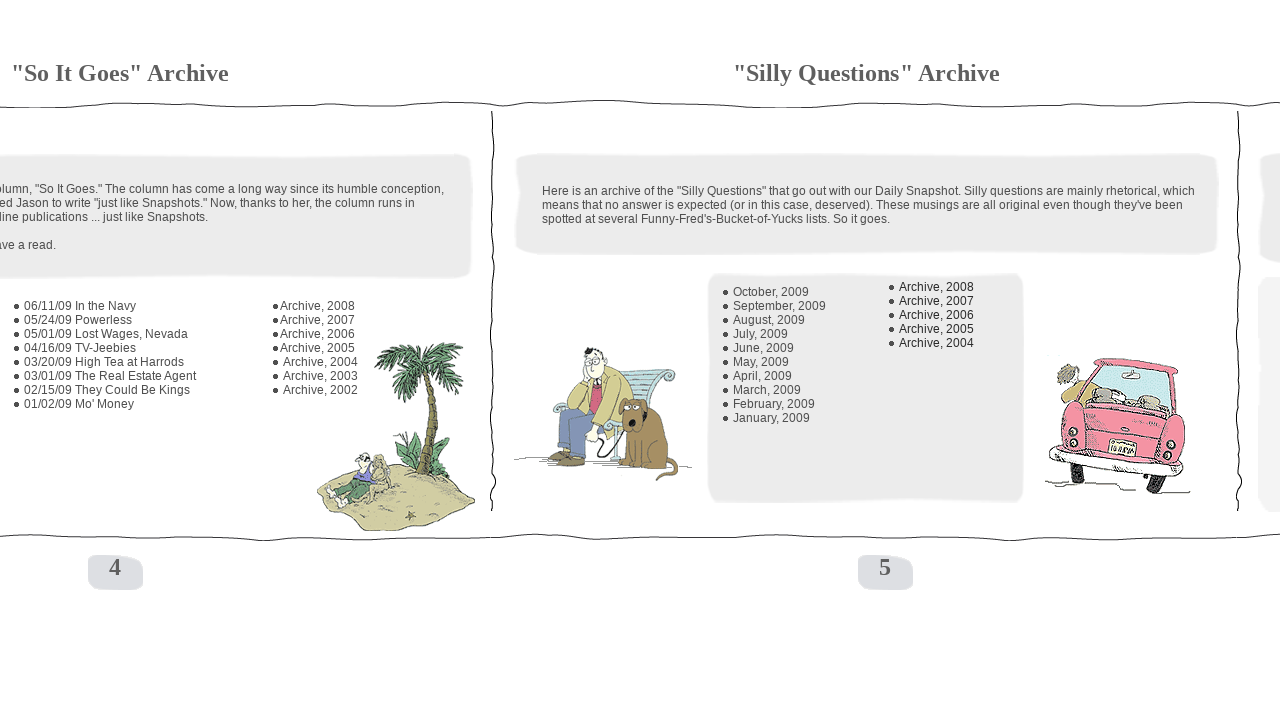

Waited 100ms after scroll right (iteration 14/30)
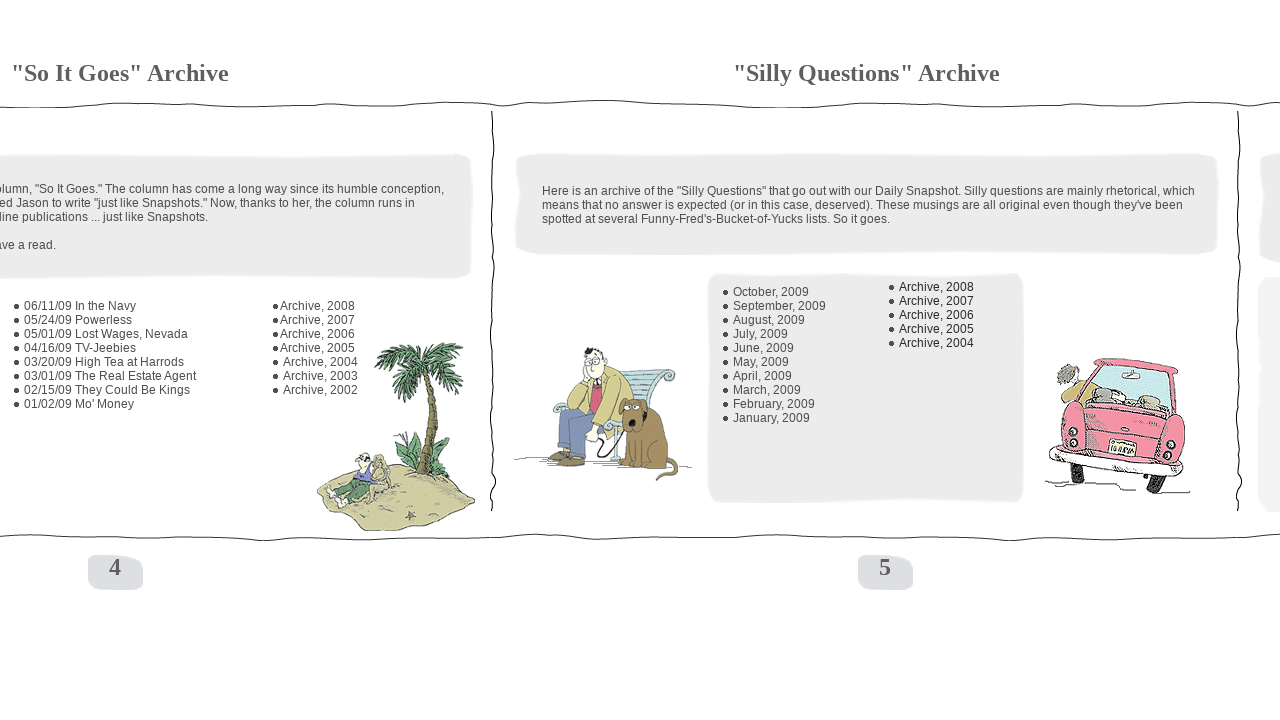

Scrolled right by 250px (iteration 15/30)
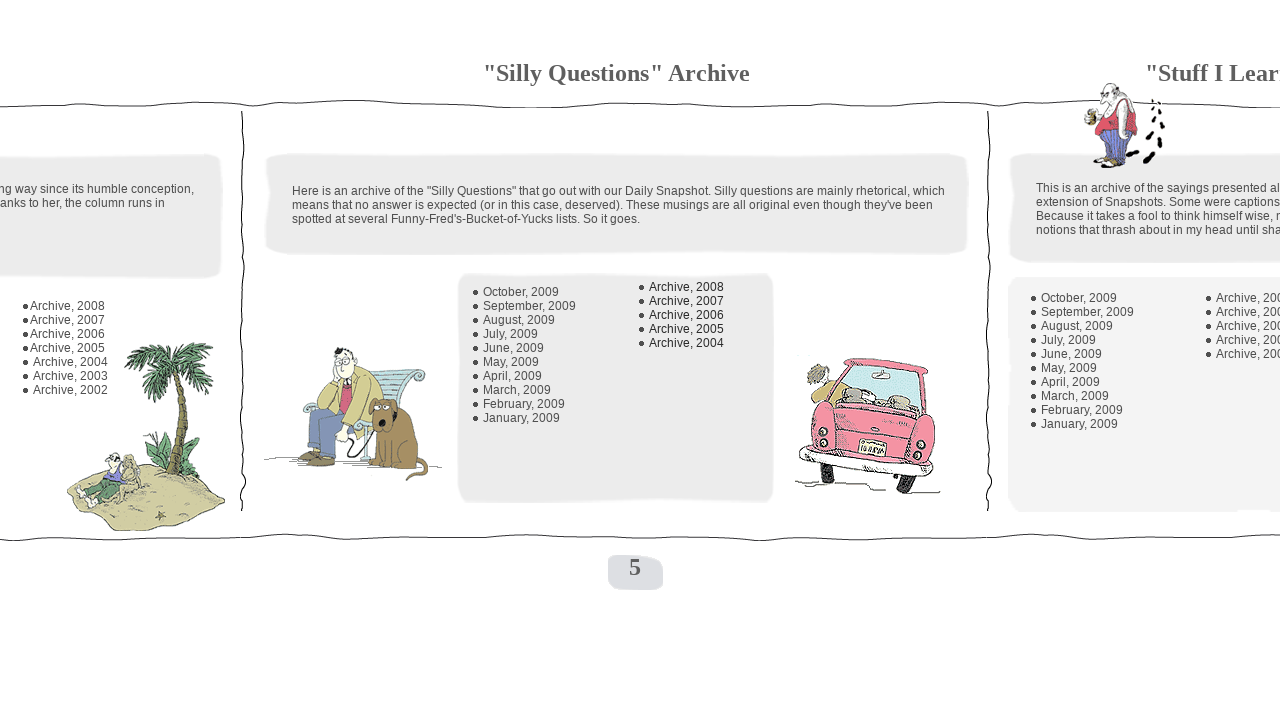

Waited 100ms after scroll right (iteration 15/30)
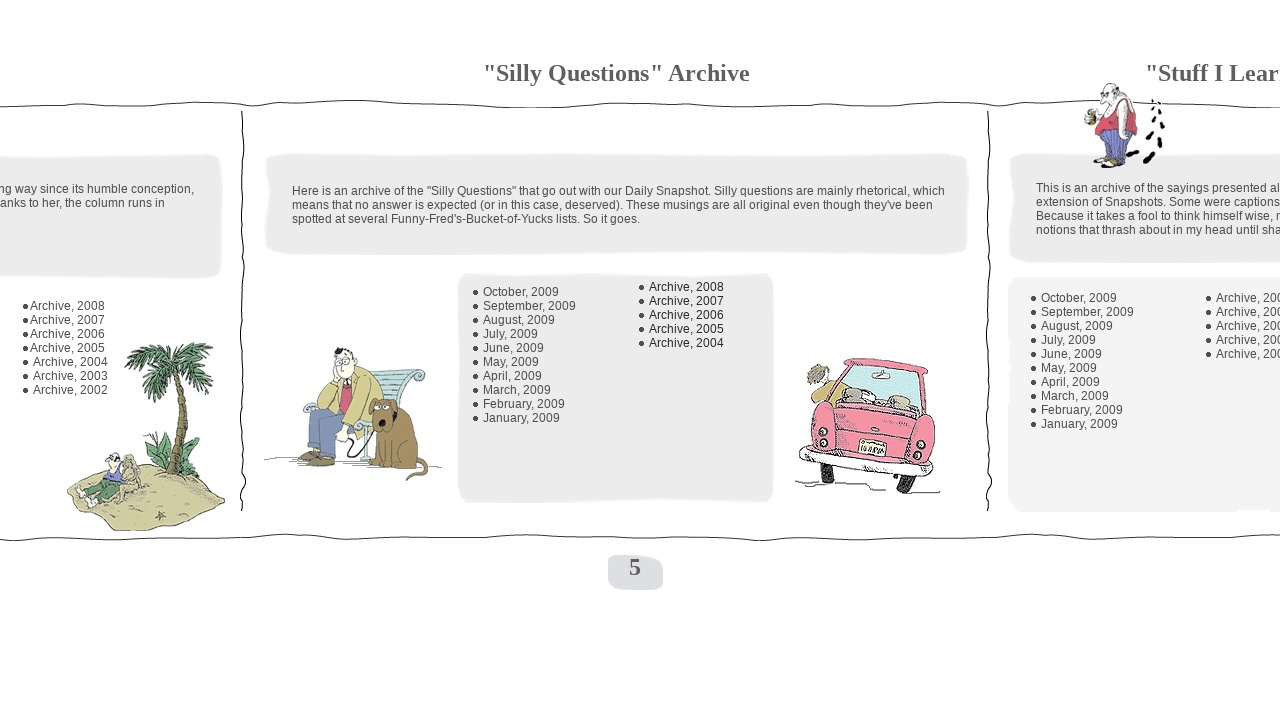

Scrolled right by 250px (iteration 16/30)
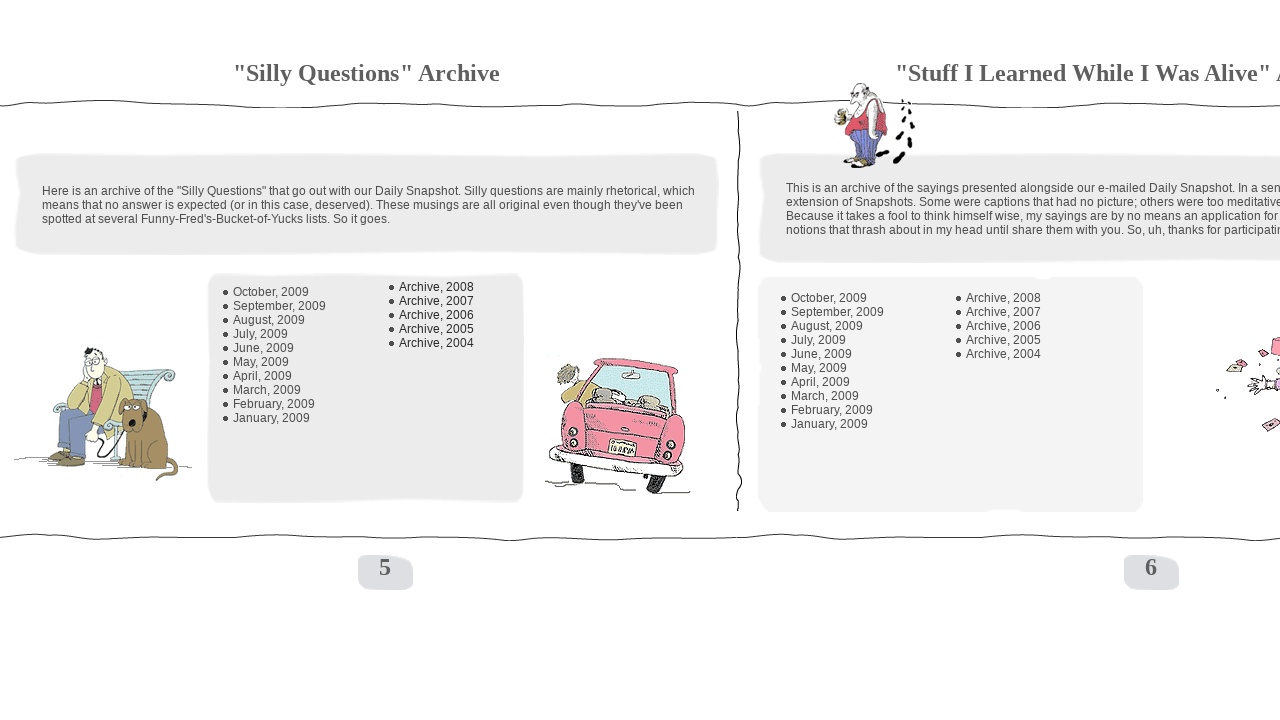

Waited 100ms after scroll right (iteration 16/30)
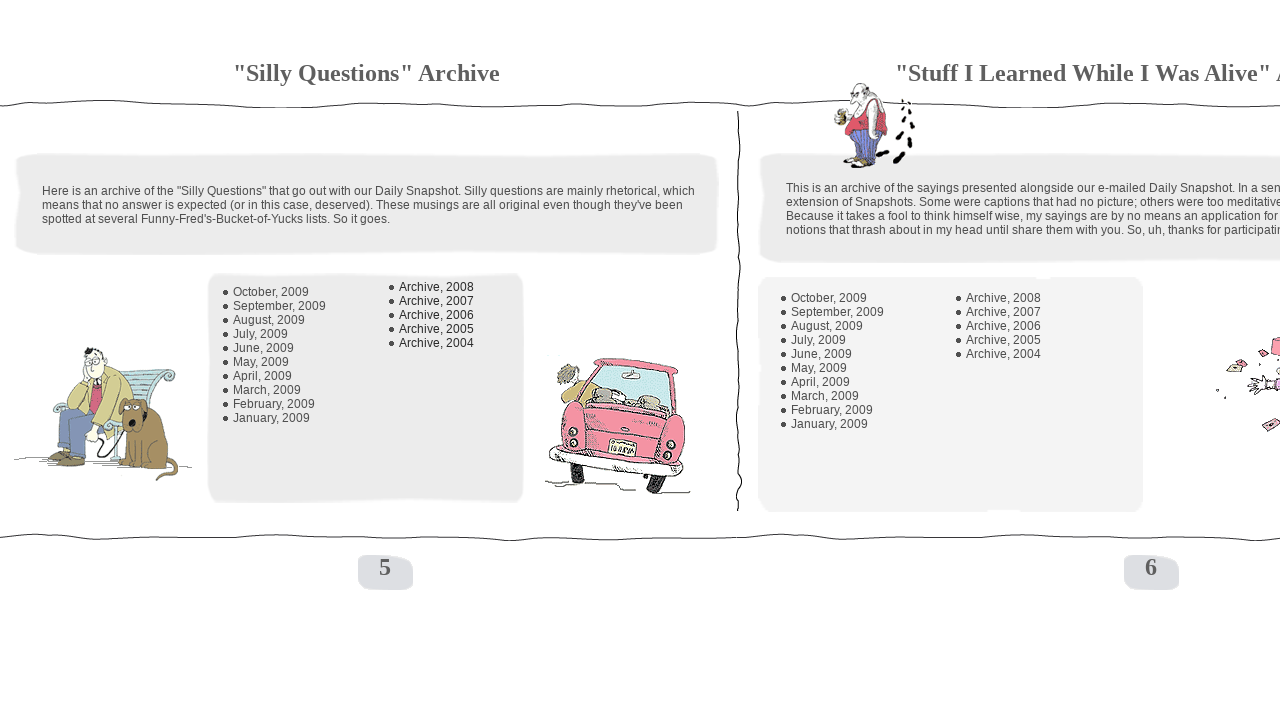

Scrolled right by 250px (iteration 17/30)
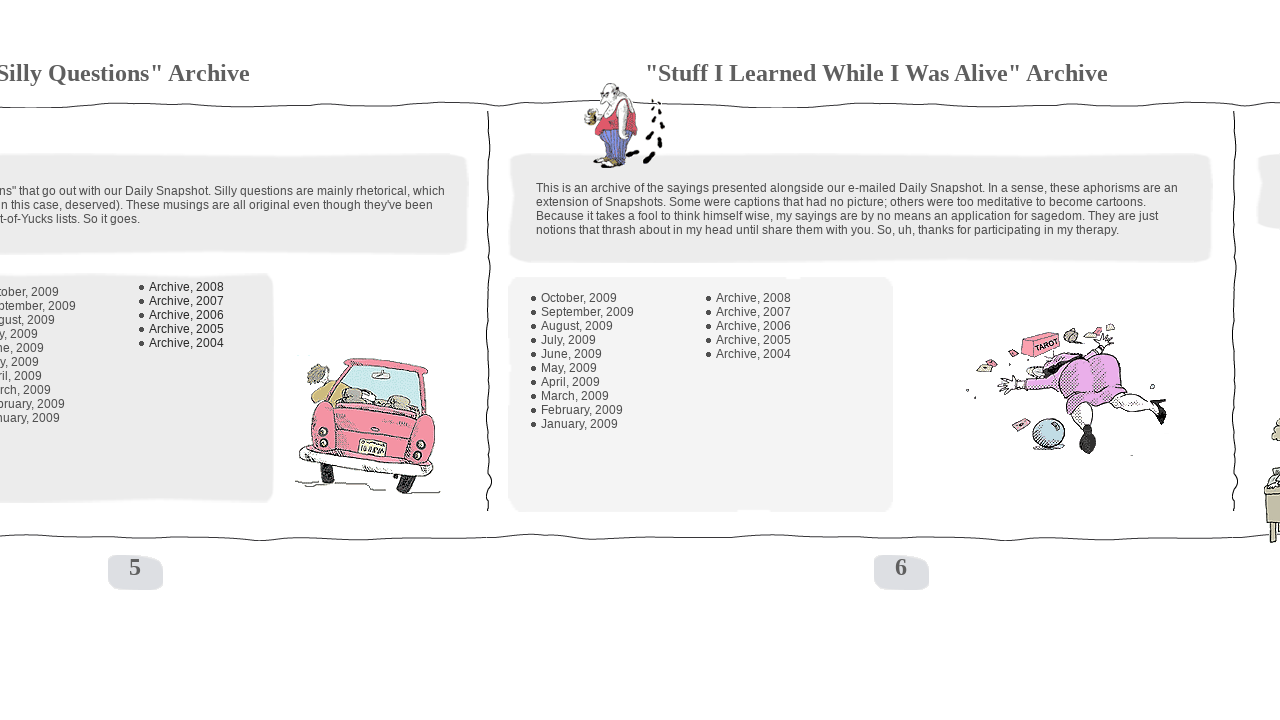

Waited 100ms after scroll right (iteration 17/30)
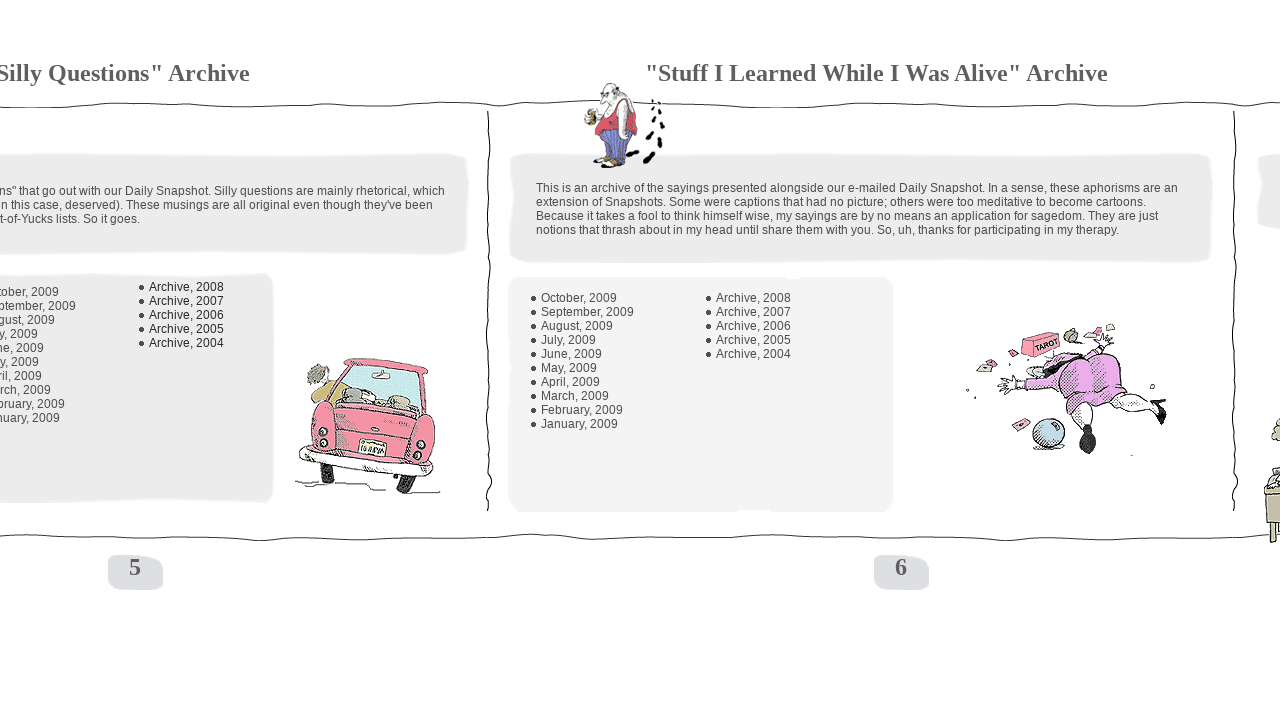

Scrolled right by 250px (iteration 18/30)
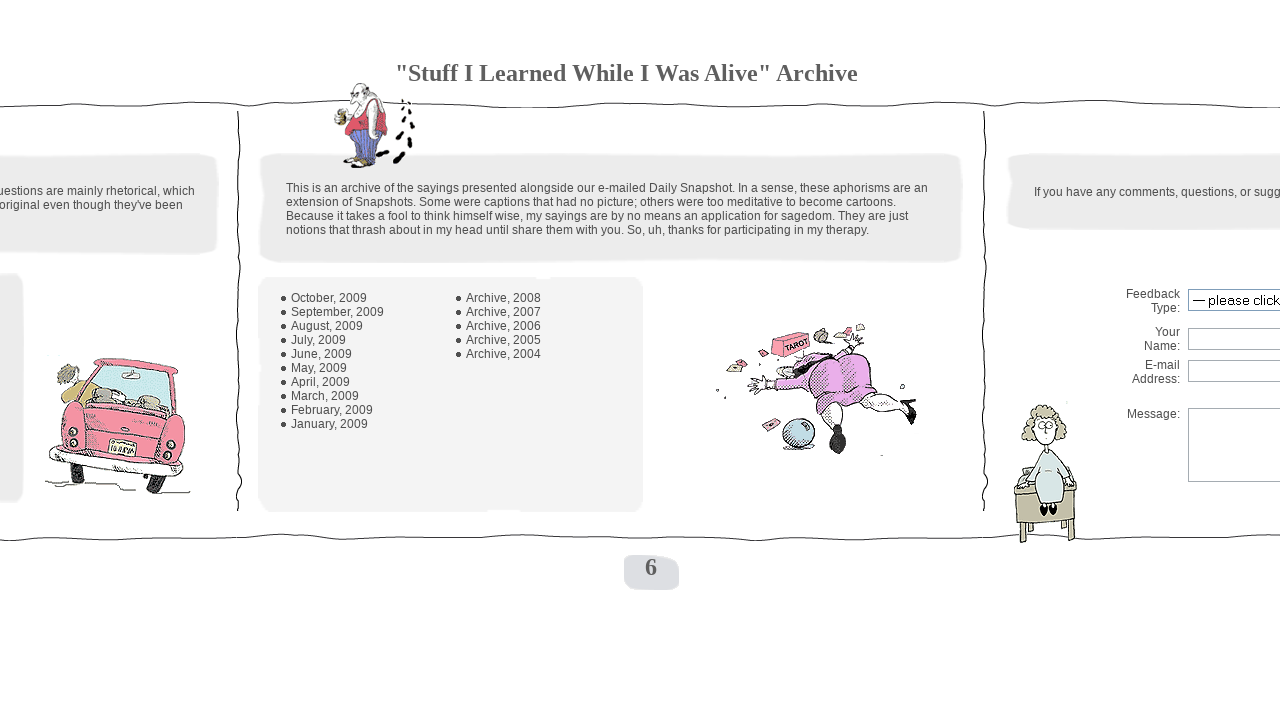

Waited 100ms after scroll right (iteration 18/30)
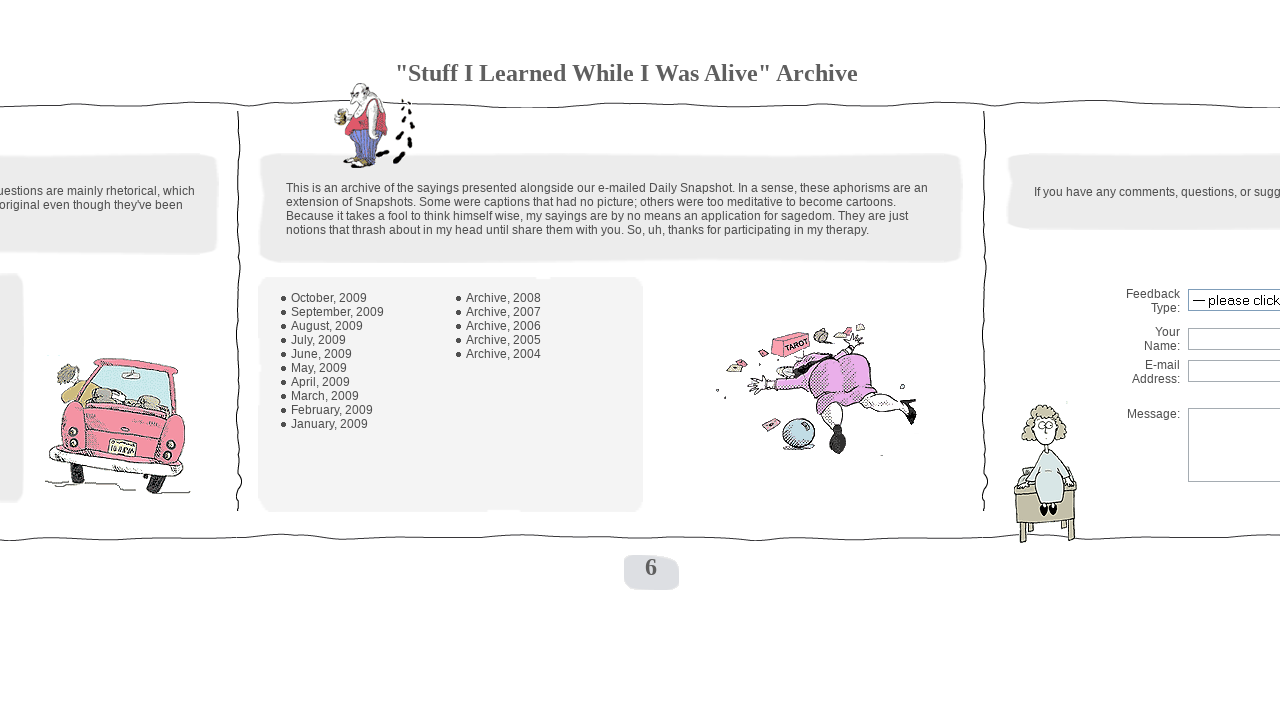

Scrolled right by 250px (iteration 19/30)
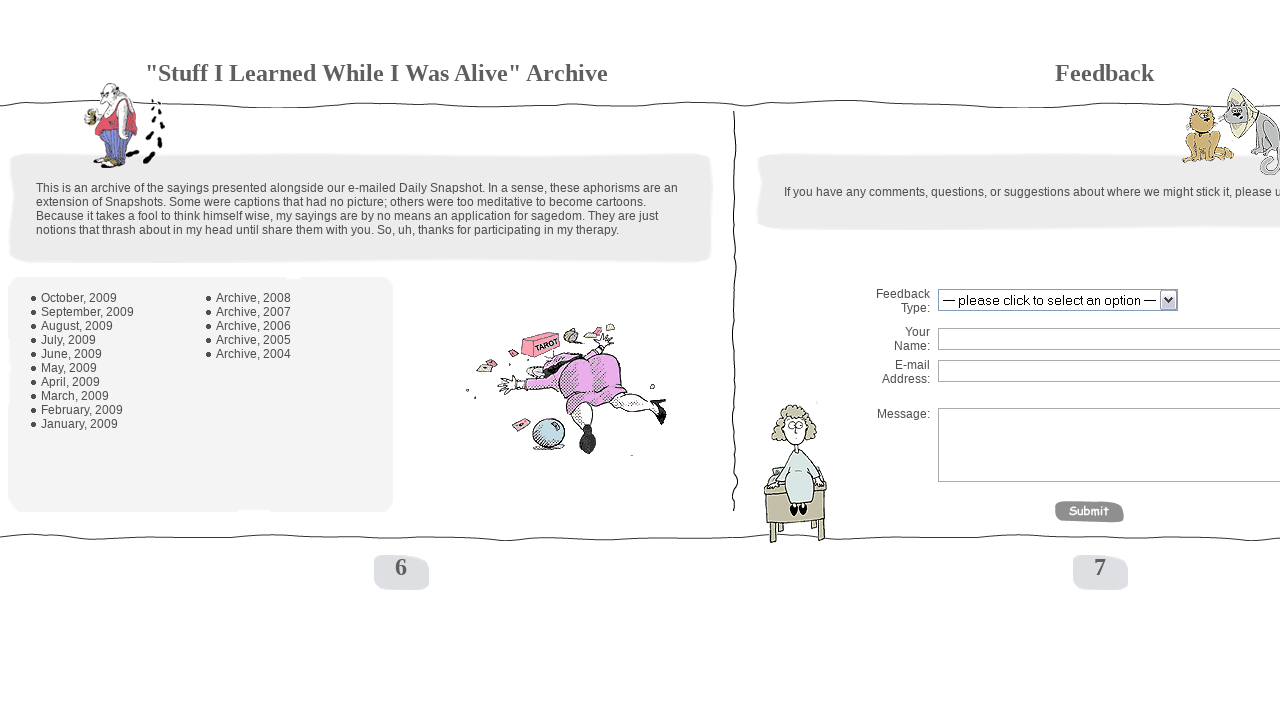

Waited 100ms after scroll right (iteration 19/30)
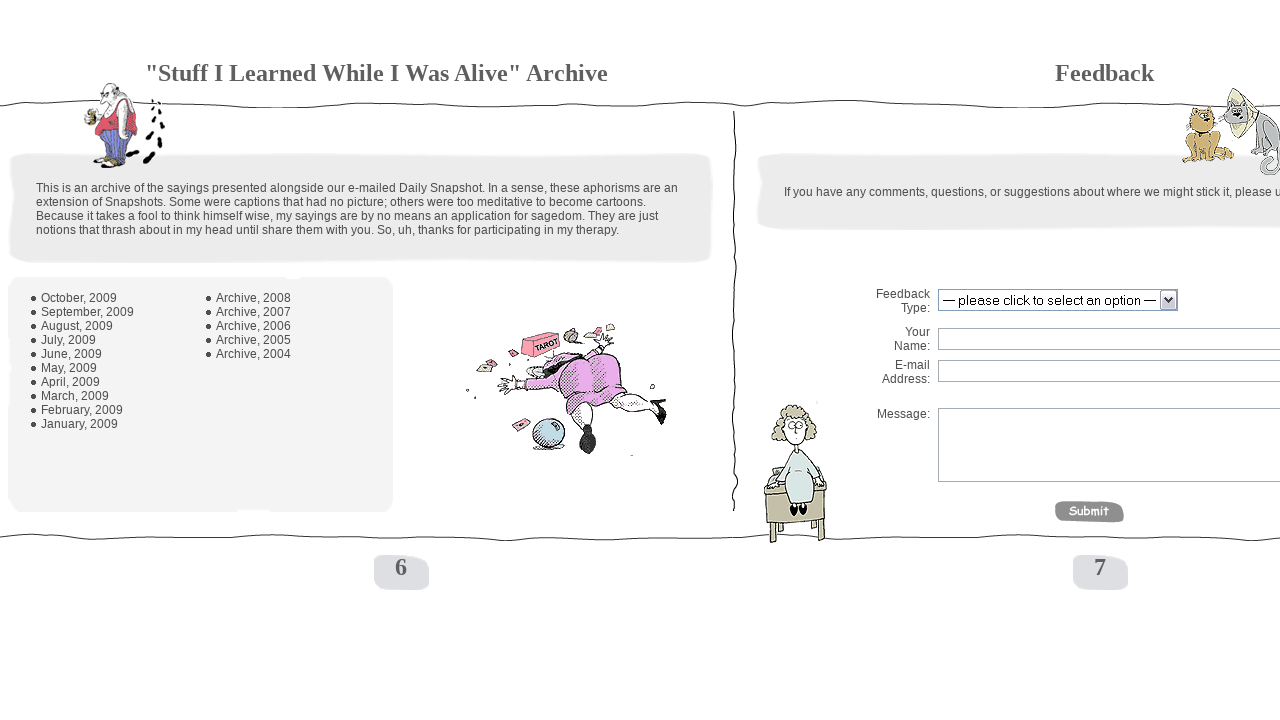

Scrolled right by 250px (iteration 20/30)
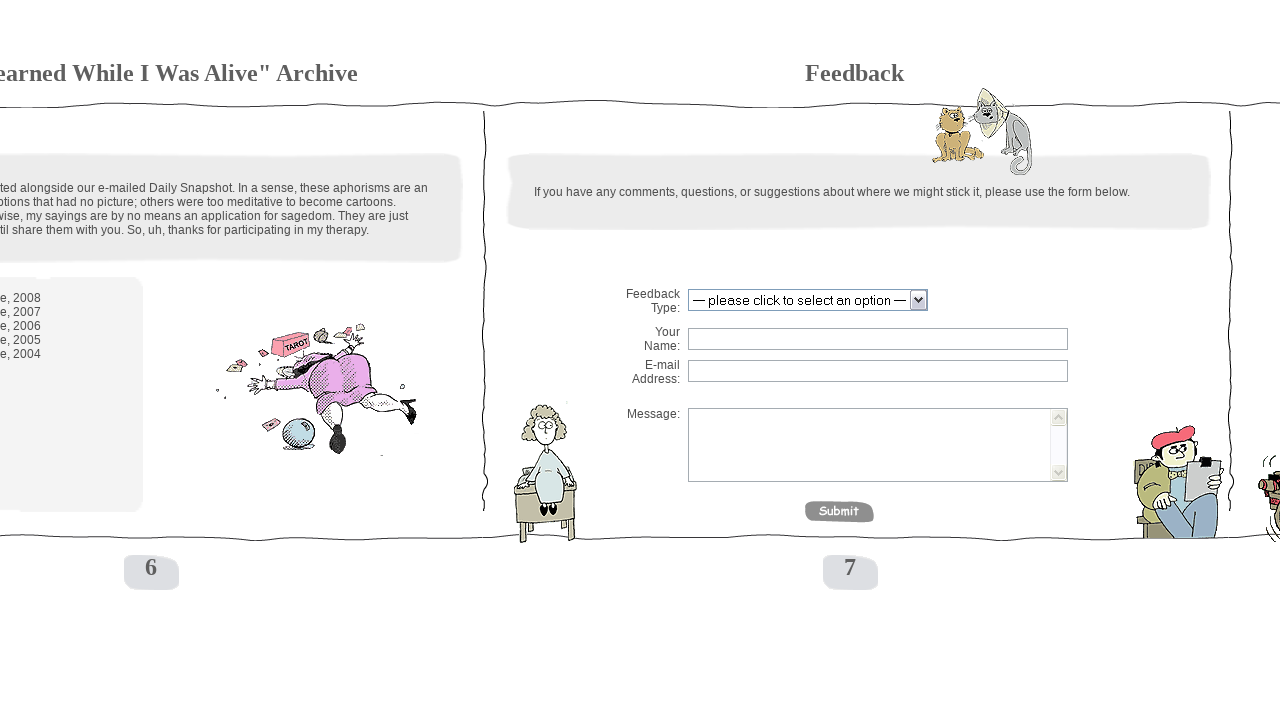

Waited 100ms after scroll right (iteration 20/30)
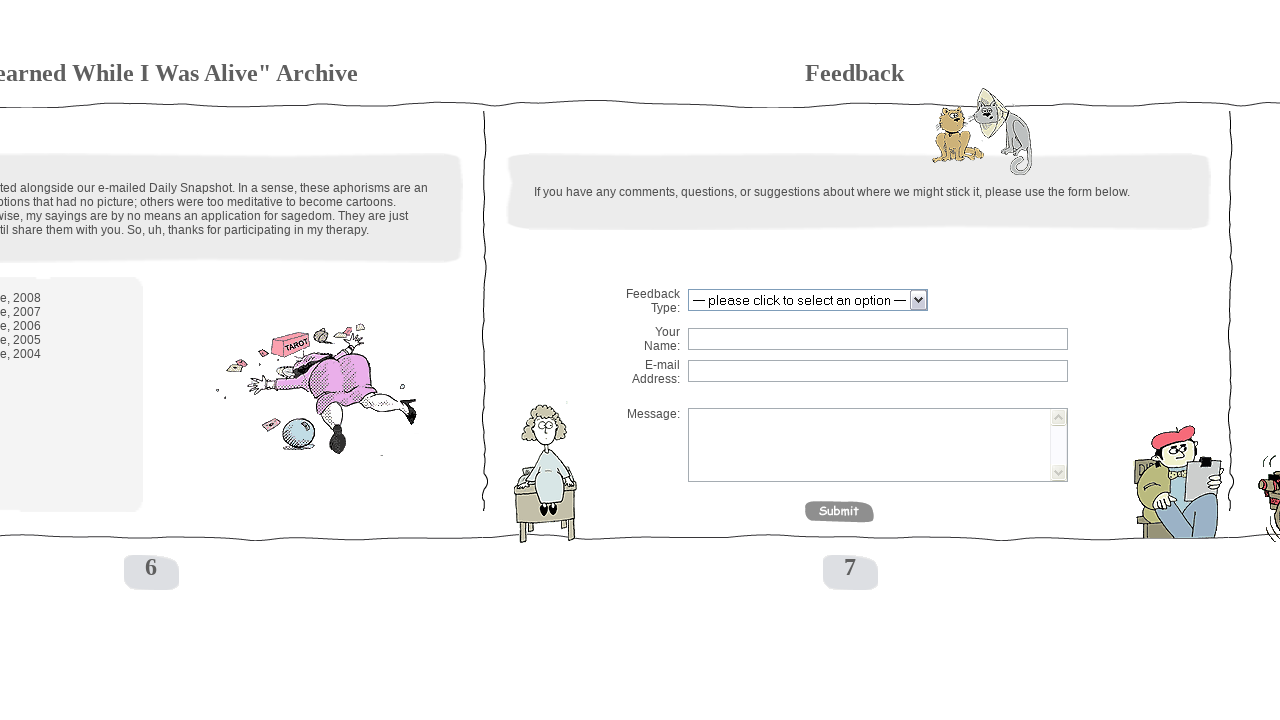

Scrolled right by 250px (iteration 21/30)
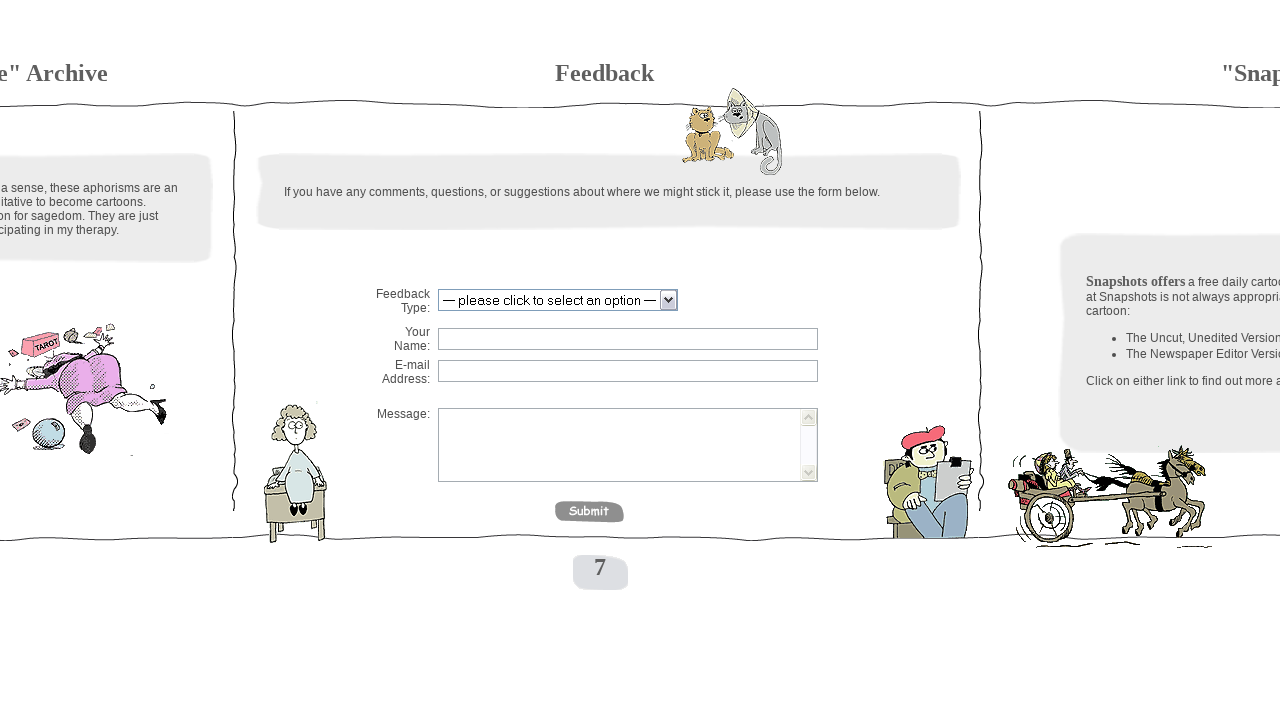

Waited 100ms after scroll right (iteration 21/30)
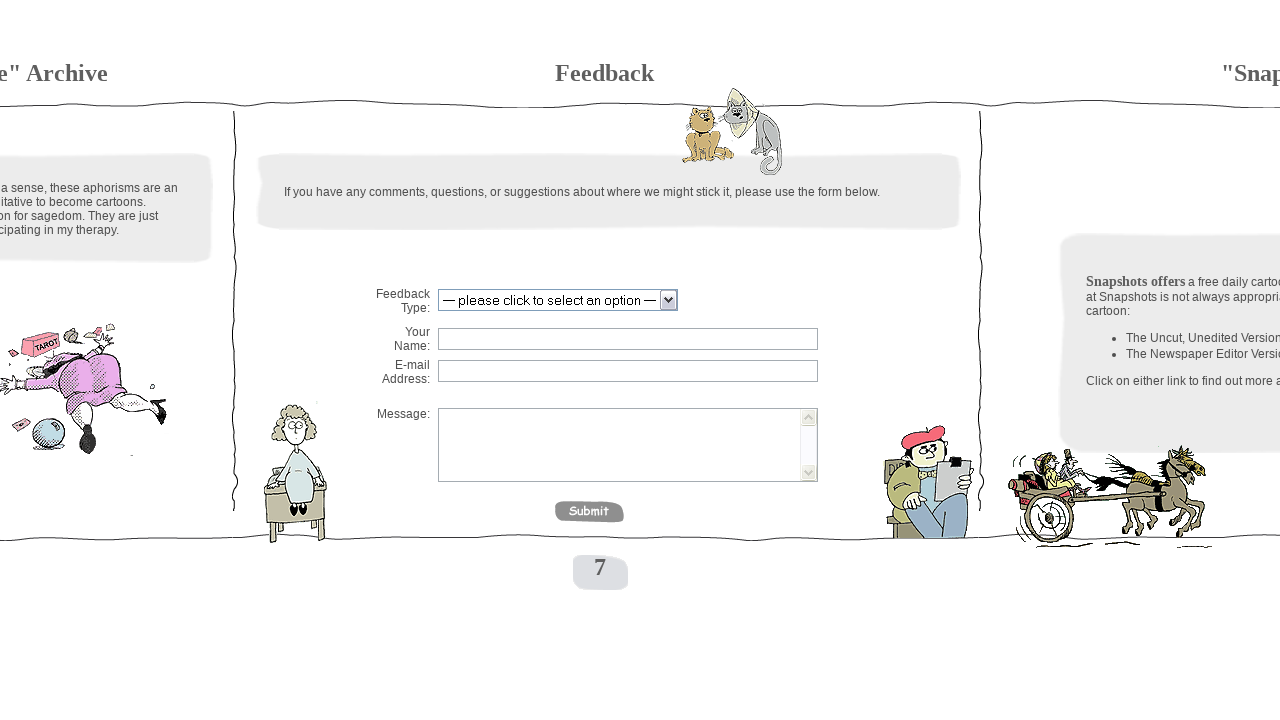

Scrolled right by 250px (iteration 22/30)
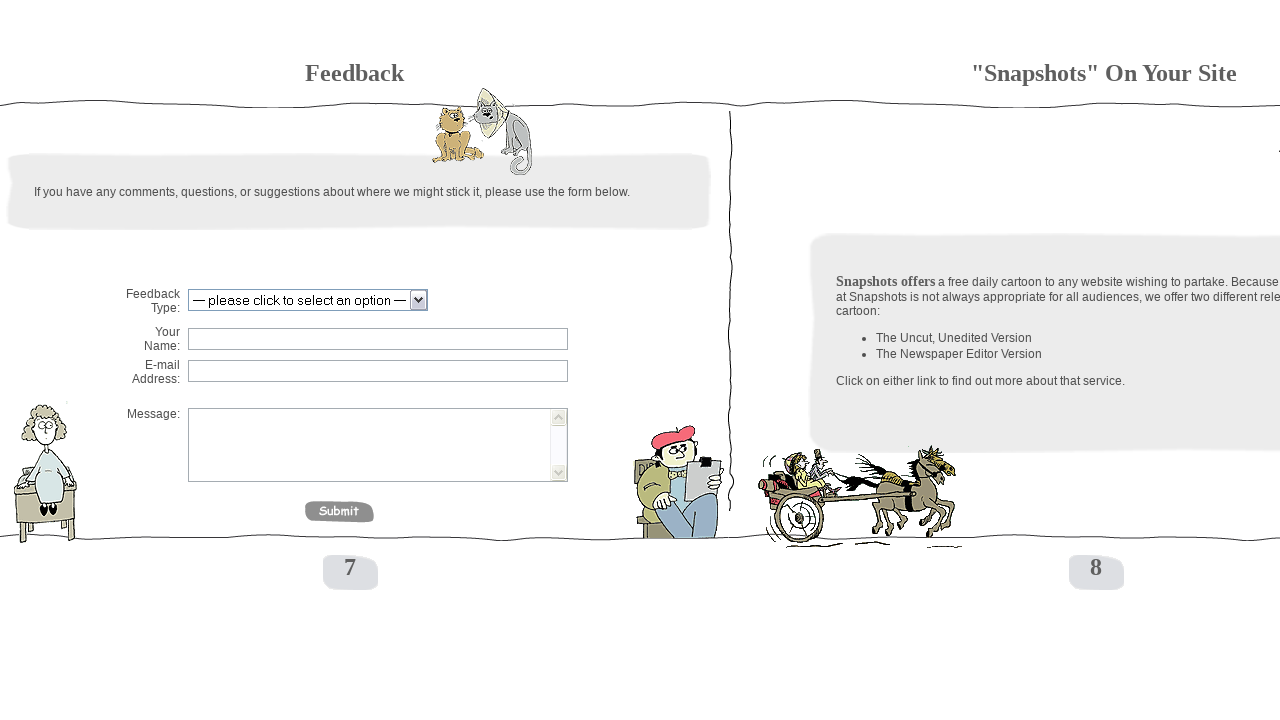

Waited 100ms after scroll right (iteration 22/30)
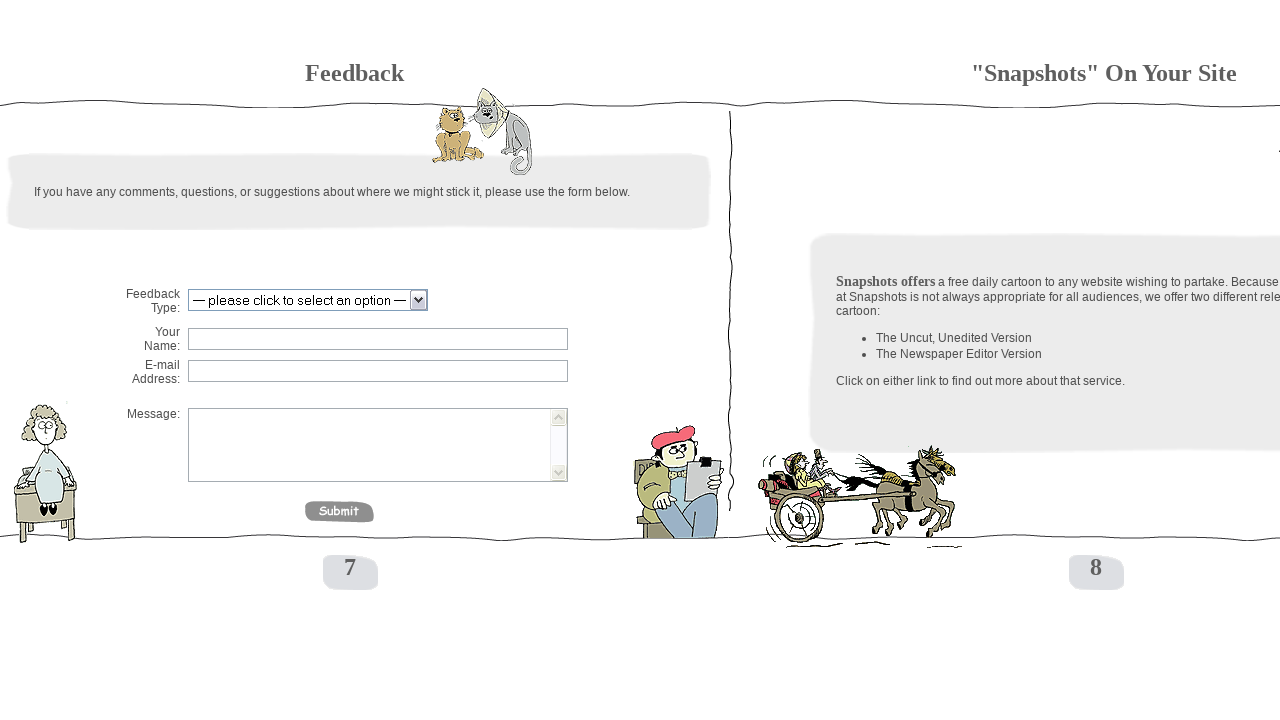

Scrolled right by 250px (iteration 23/30)
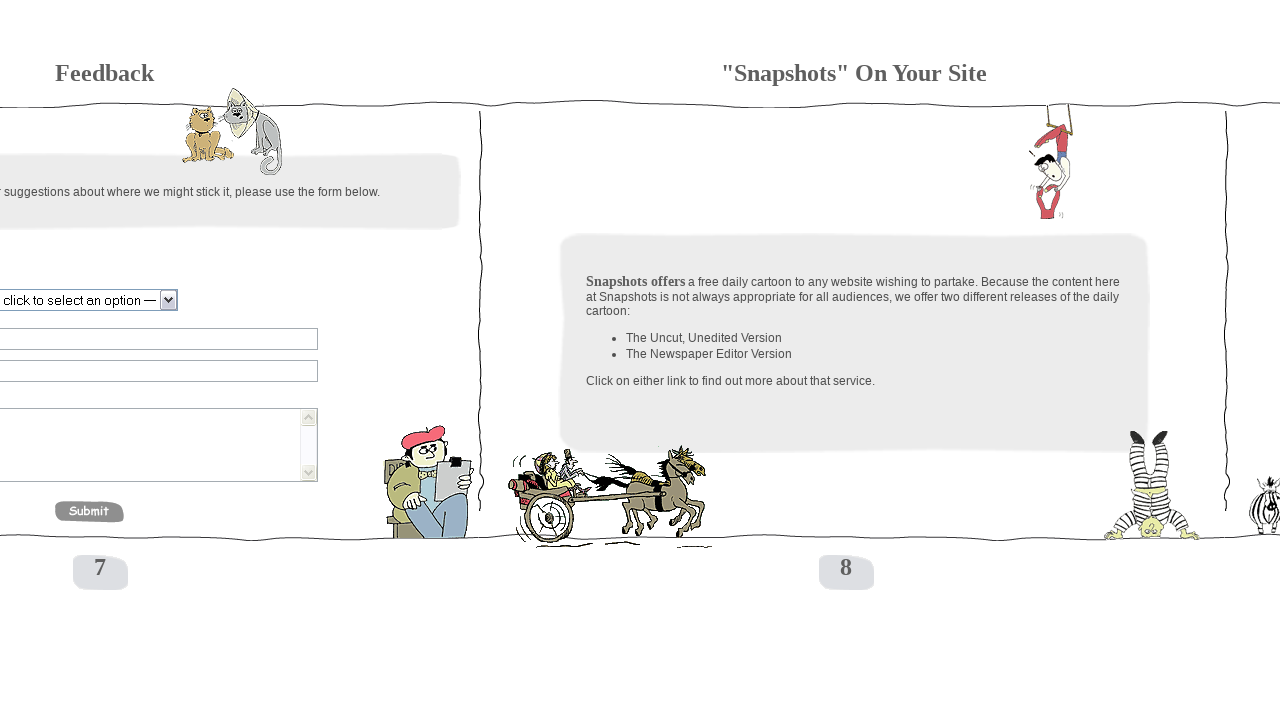

Waited 100ms after scroll right (iteration 23/30)
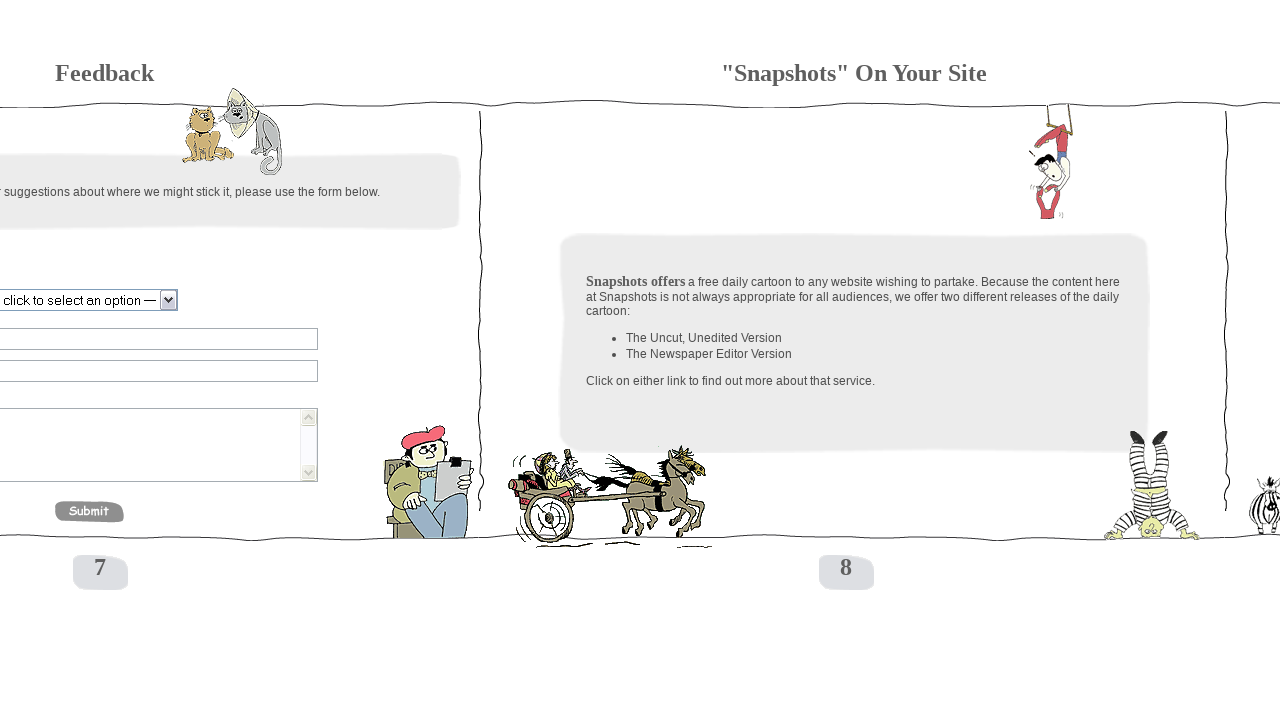

Scrolled right by 250px (iteration 24/30)
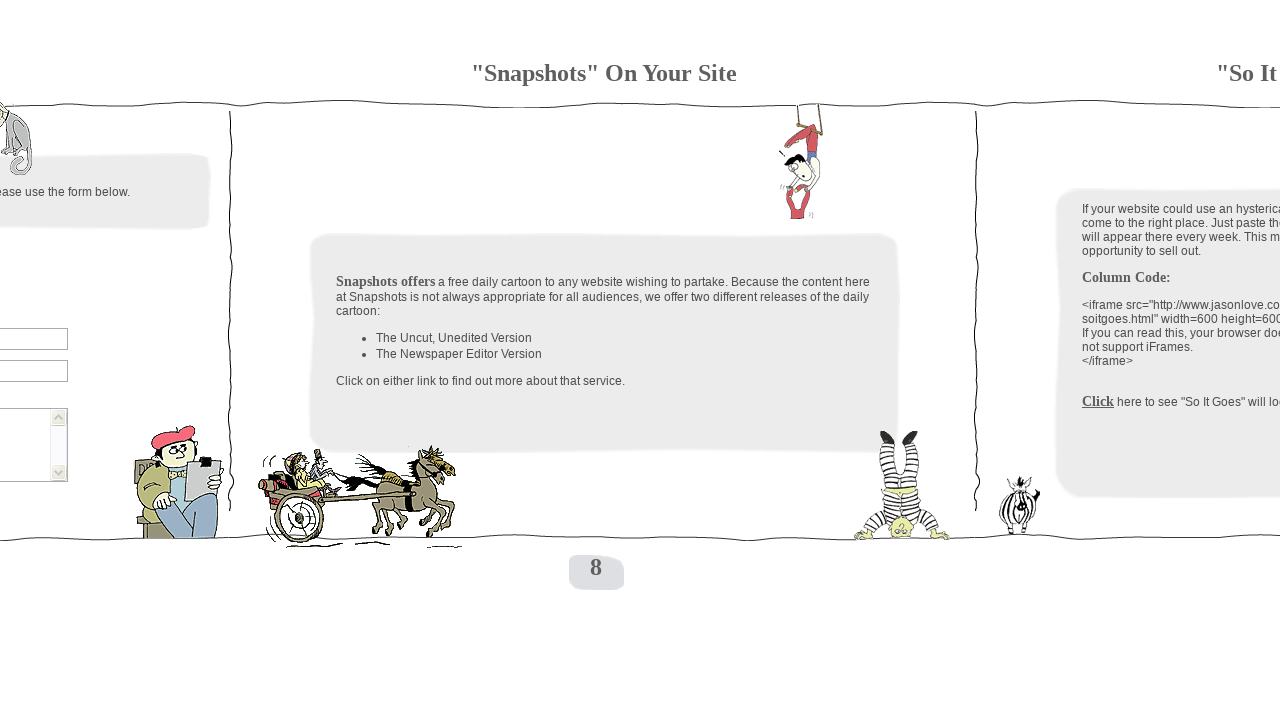

Waited 100ms after scroll right (iteration 24/30)
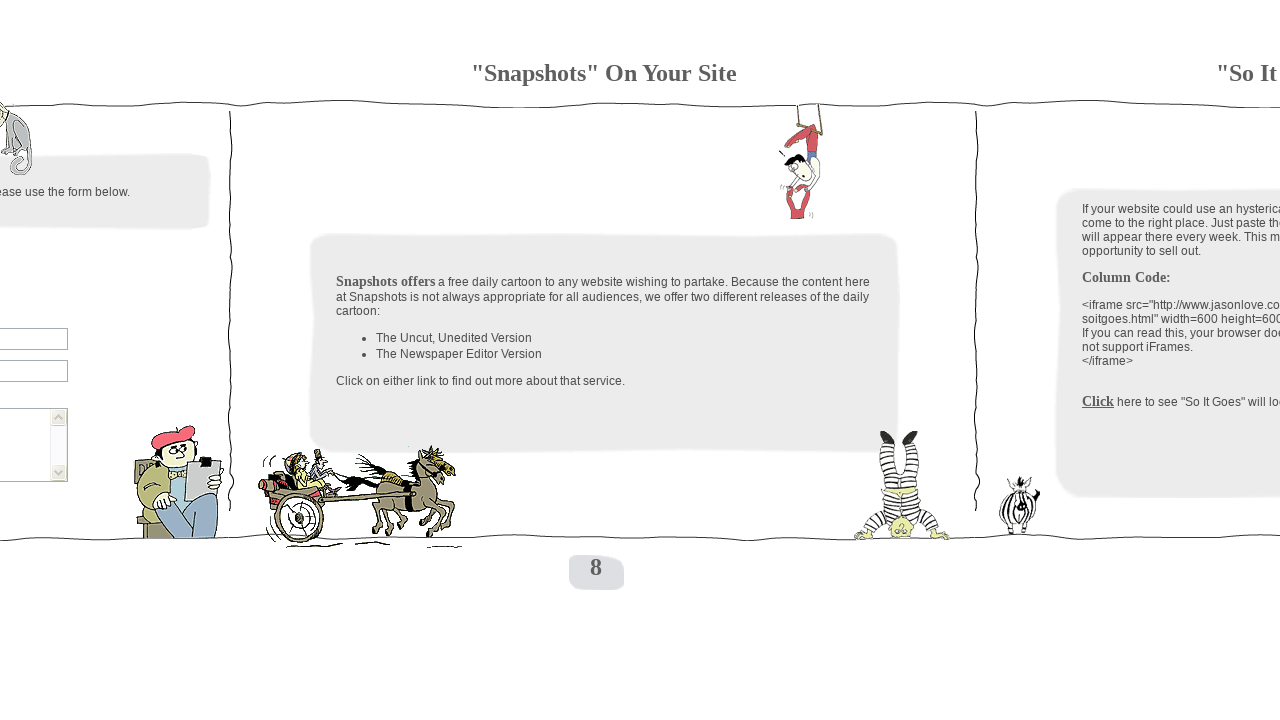

Scrolled right by 250px (iteration 25/30)
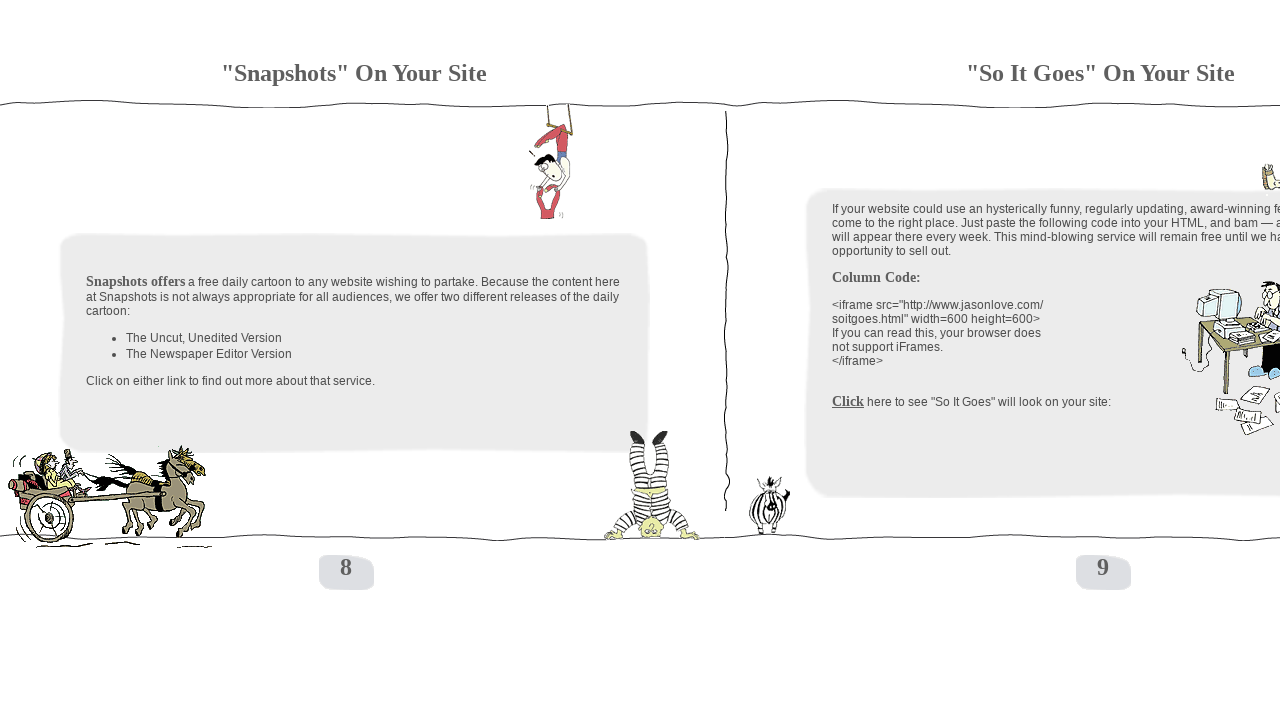

Waited 100ms after scroll right (iteration 25/30)
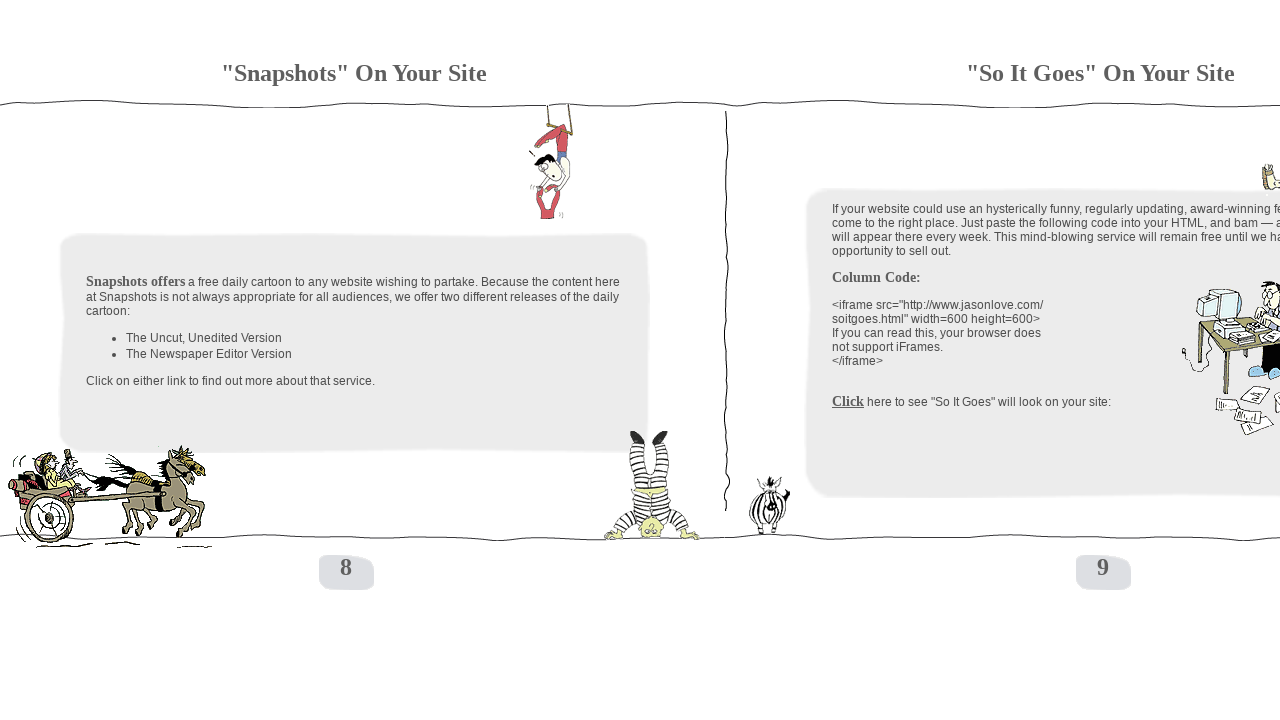

Scrolled right by 250px (iteration 26/30)
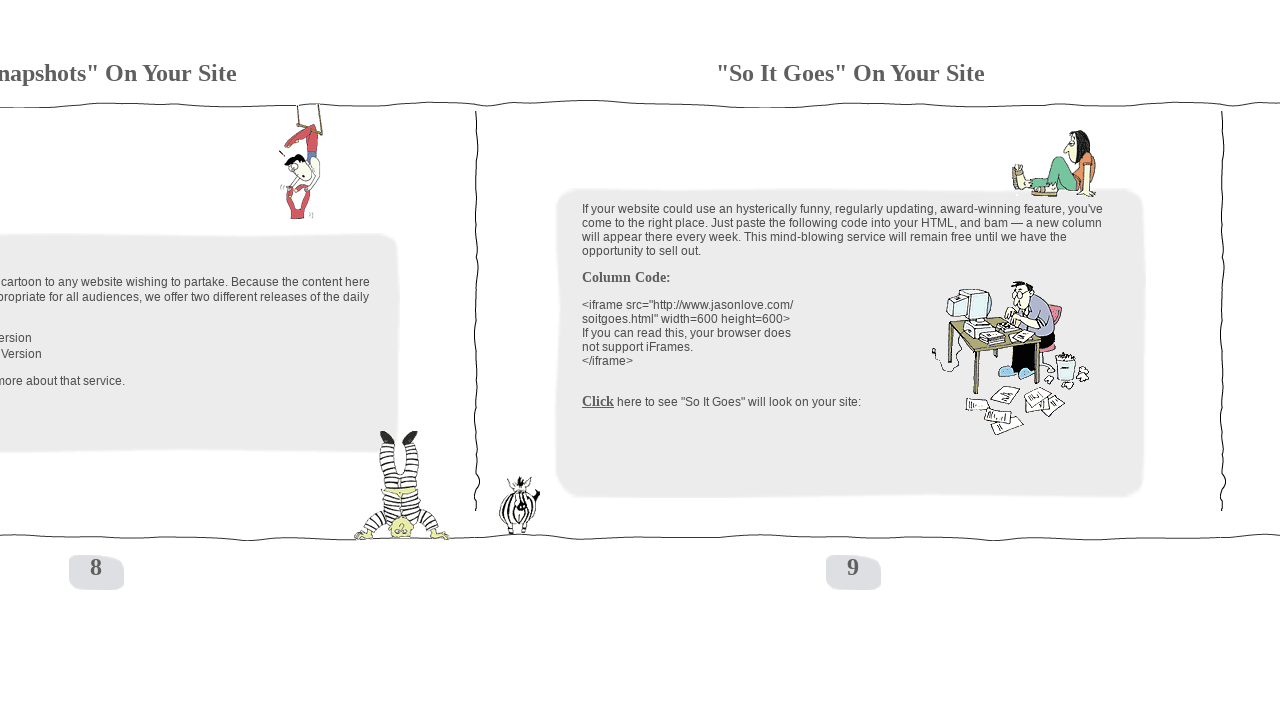

Waited 100ms after scroll right (iteration 26/30)
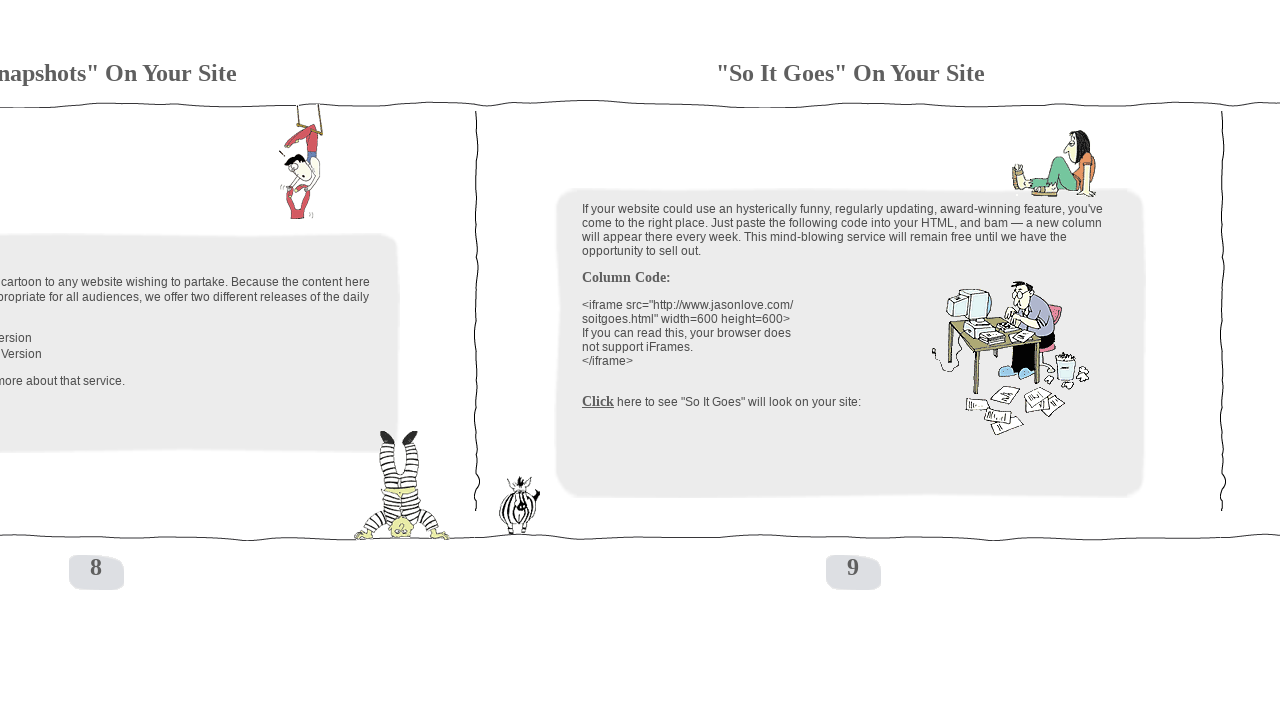

Scrolled right by 250px (iteration 27/30)
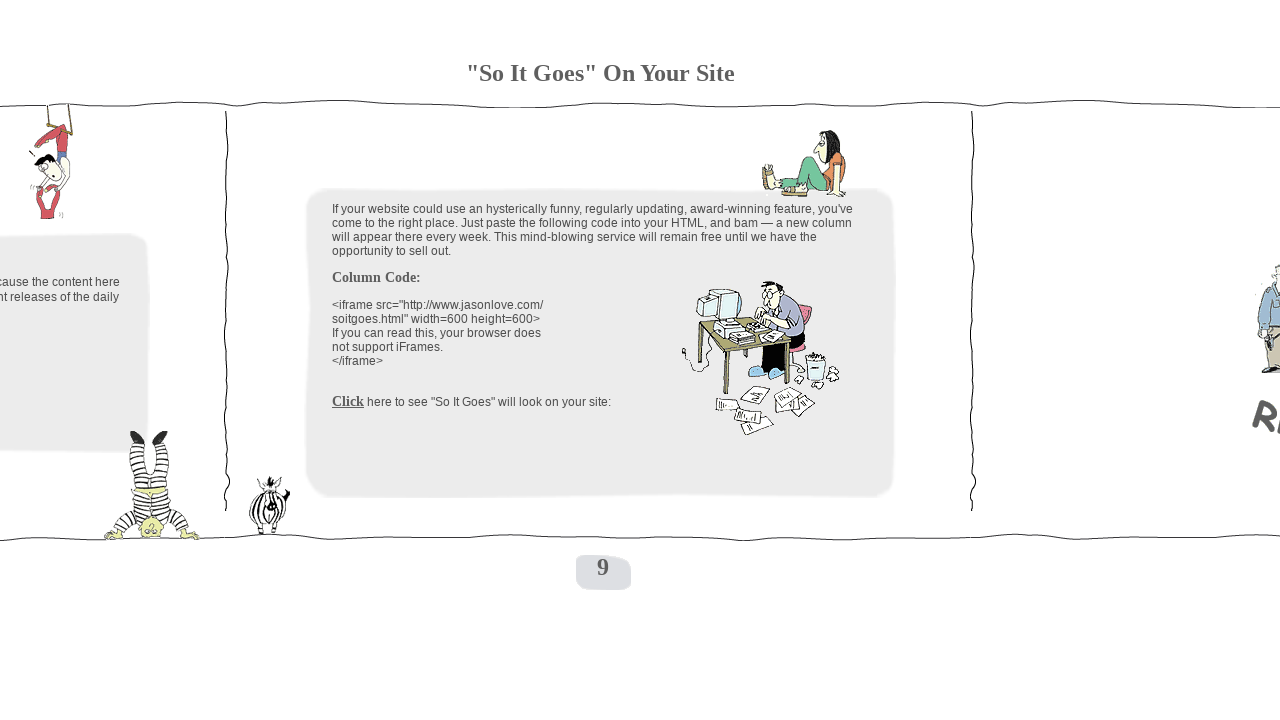

Waited 100ms after scroll right (iteration 27/30)
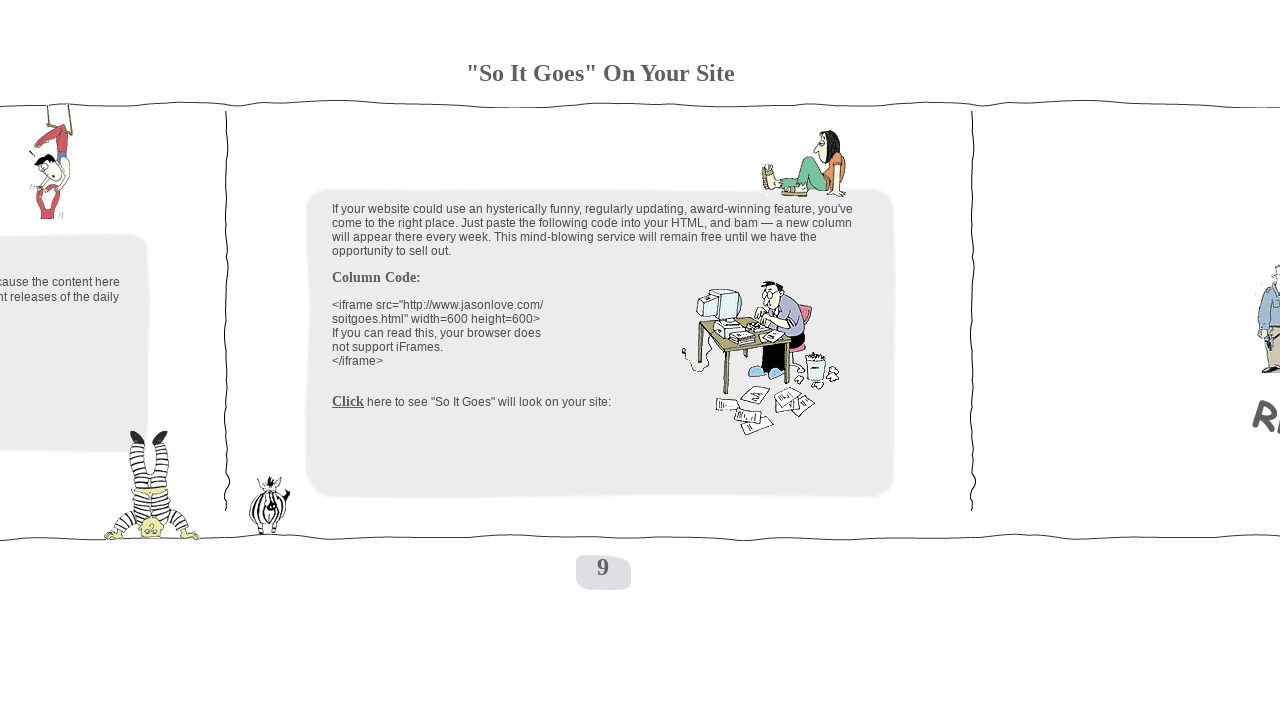

Scrolled right by 250px (iteration 28/30)
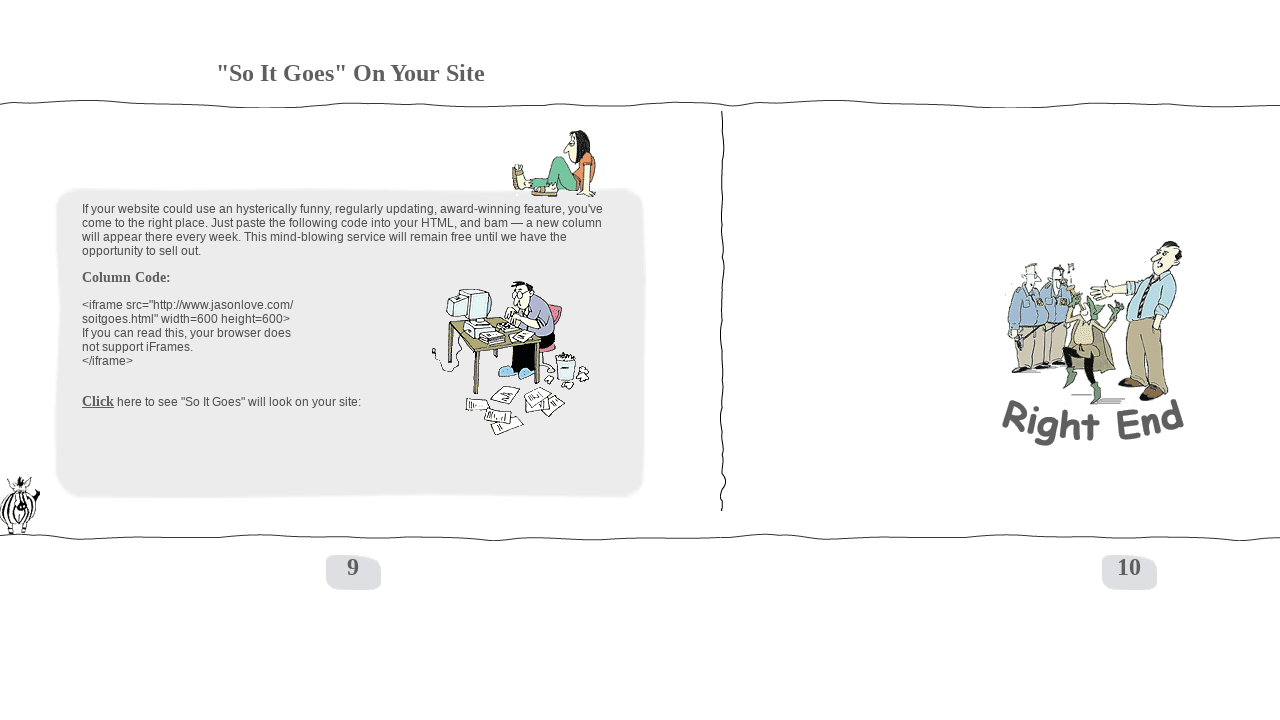

Waited 100ms after scroll right (iteration 28/30)
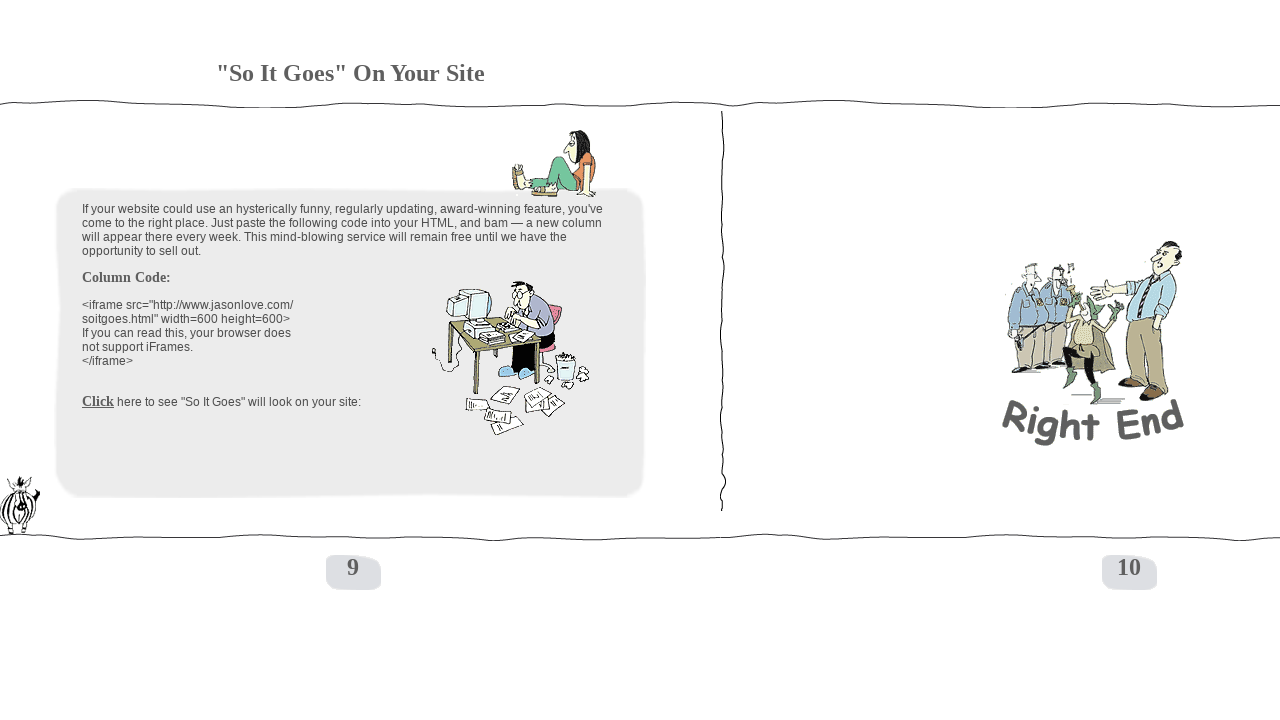

Scrolled right by 250px (iteration 29/30)
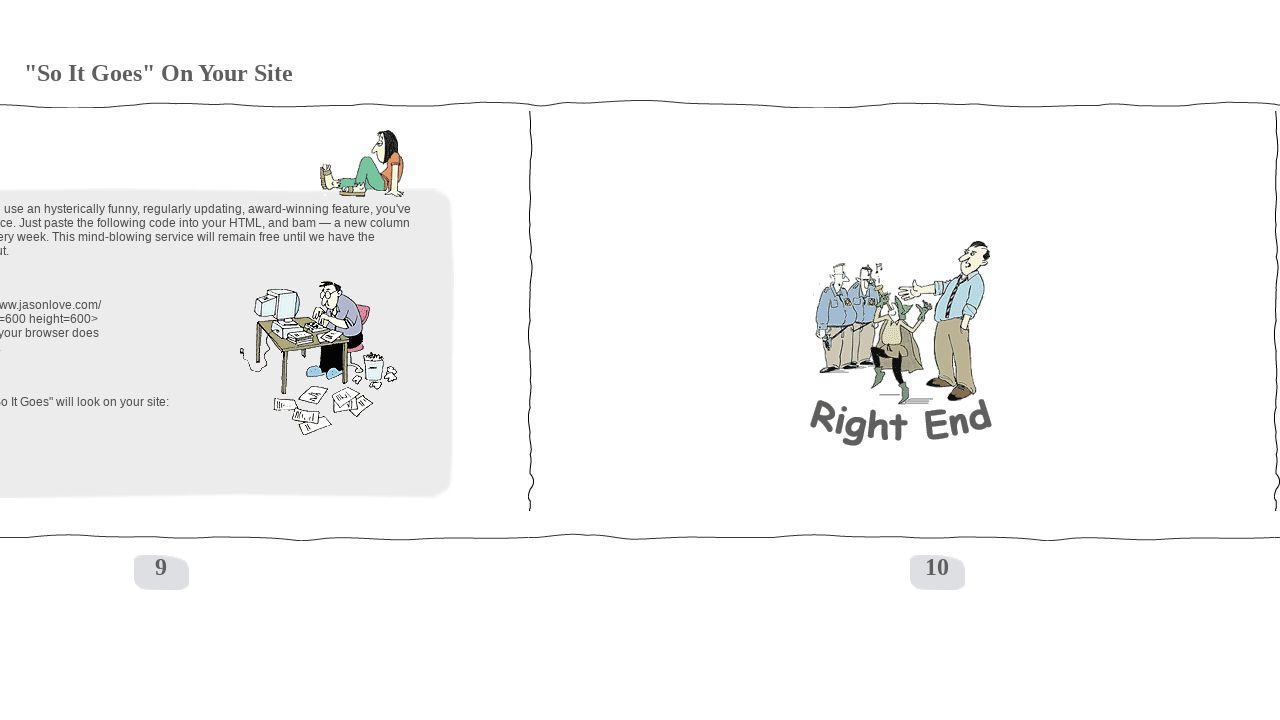

Waited 100ms after scroll right (iteration 29/30)
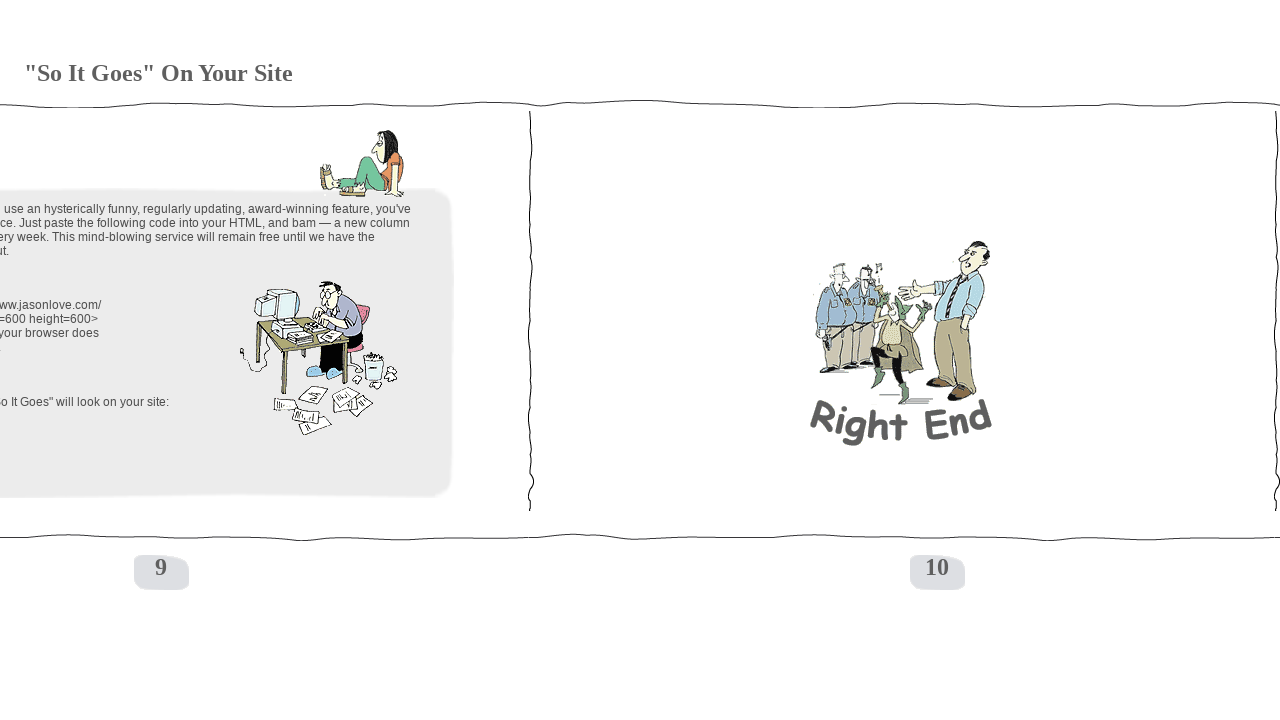

Scrolled right by 250px (iteration 30/30)
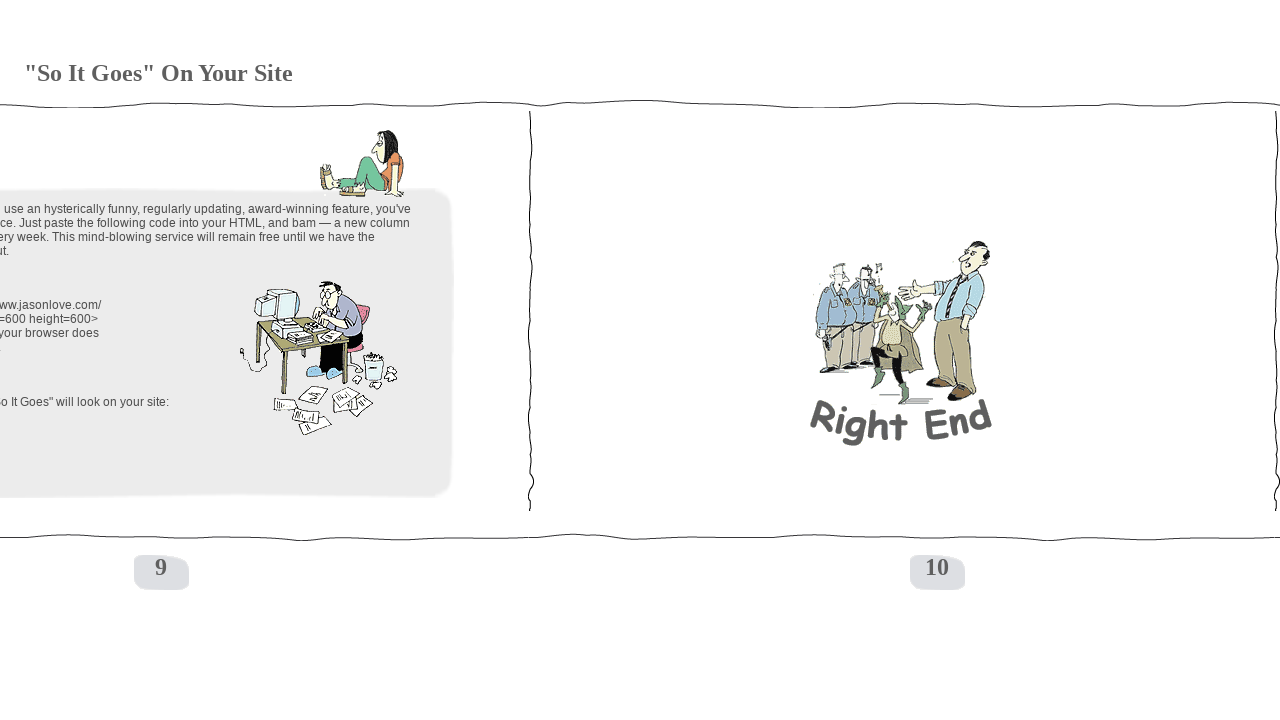

Waited 100ms after scroll right (iteration 30/30)
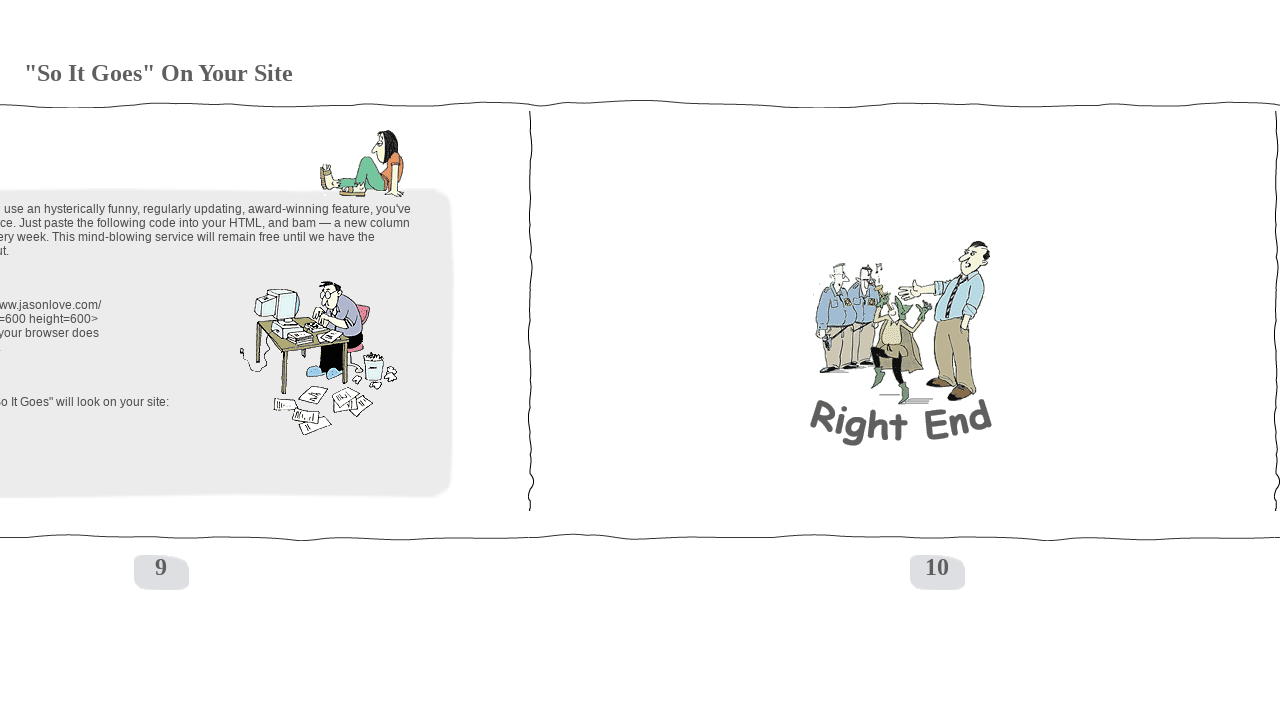

Waited 3 seconds before scrolling back to the left
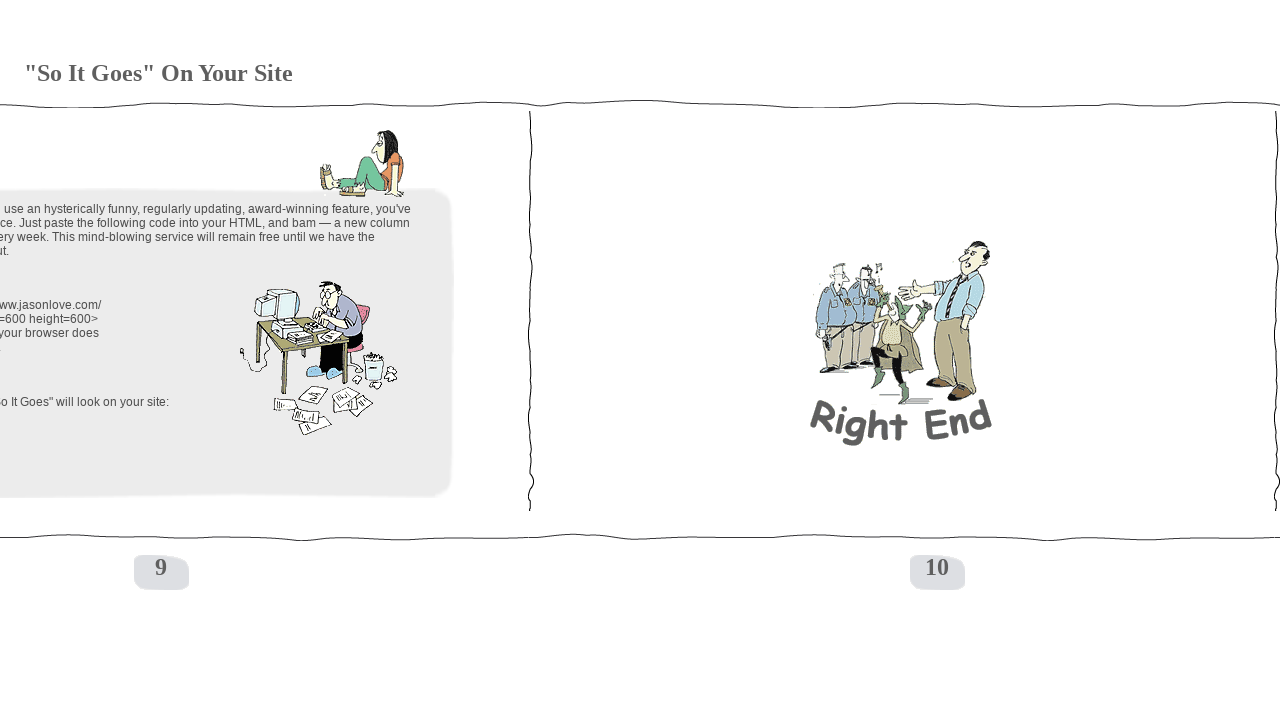

Scrolled left by 250px (iteration 1/30)
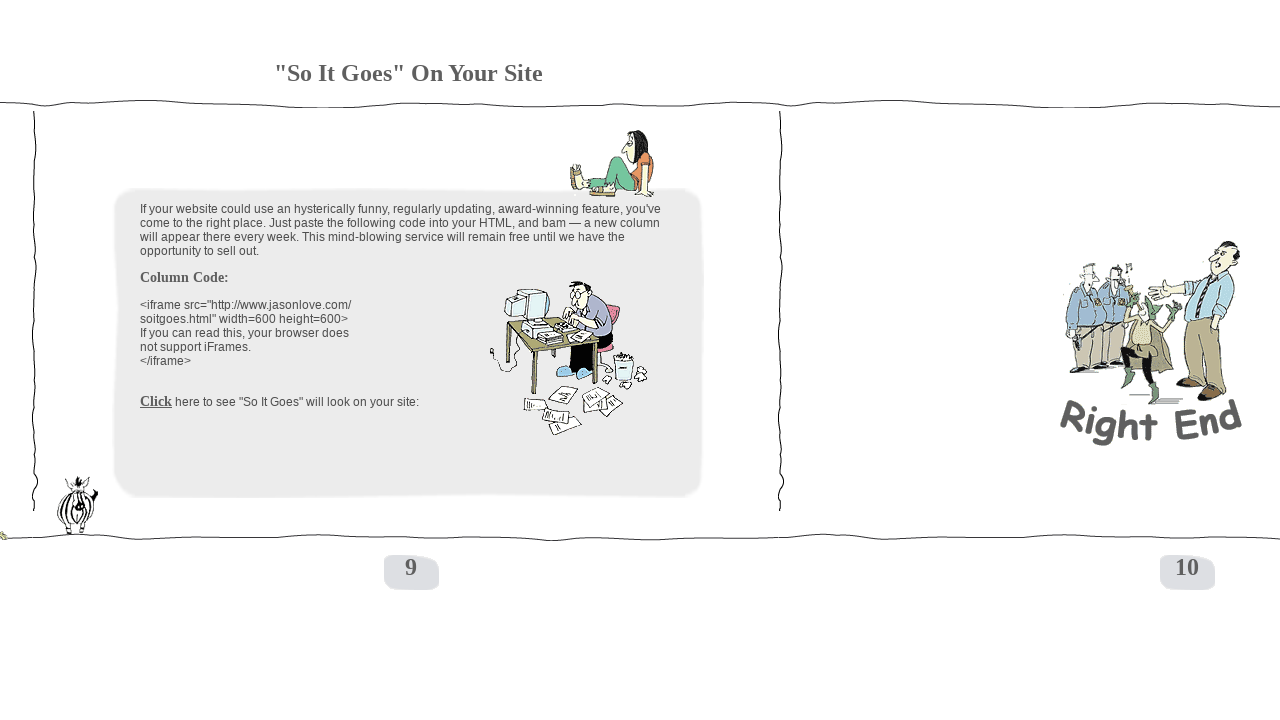

Waited 100ms after scroll left (iteration 1/30)
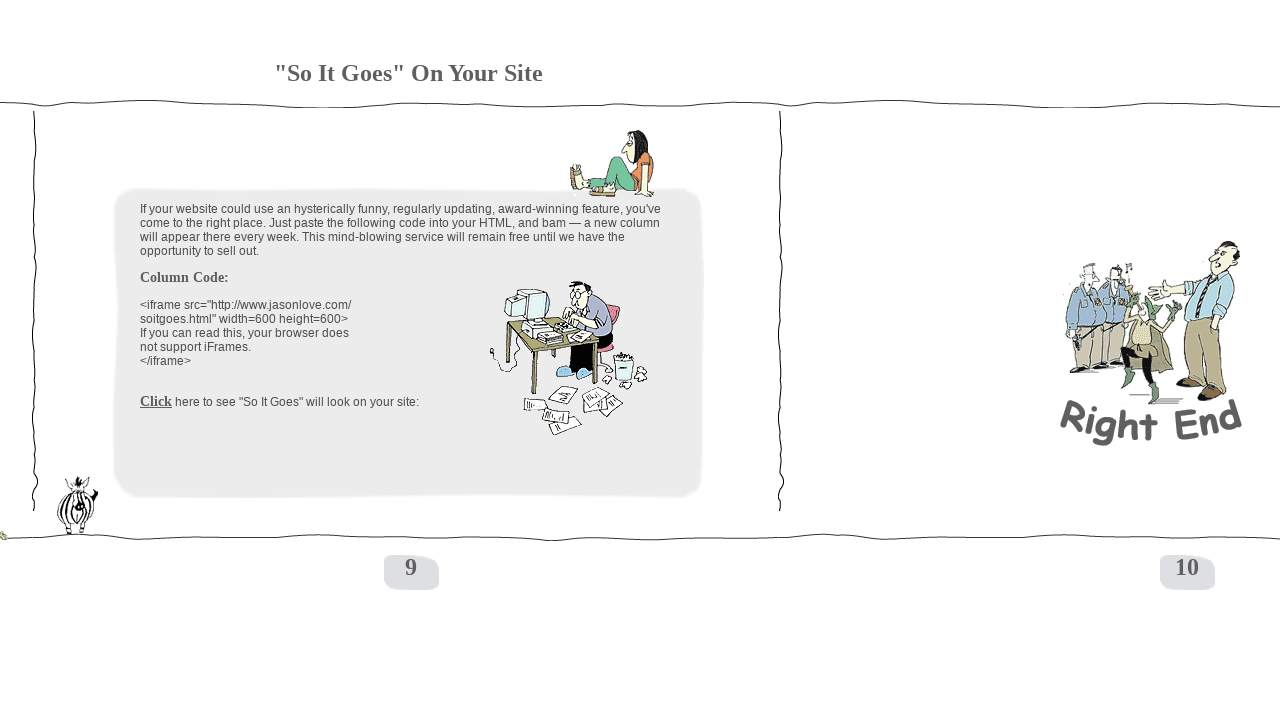

Scrolled left by 250px (iteration 2/30)
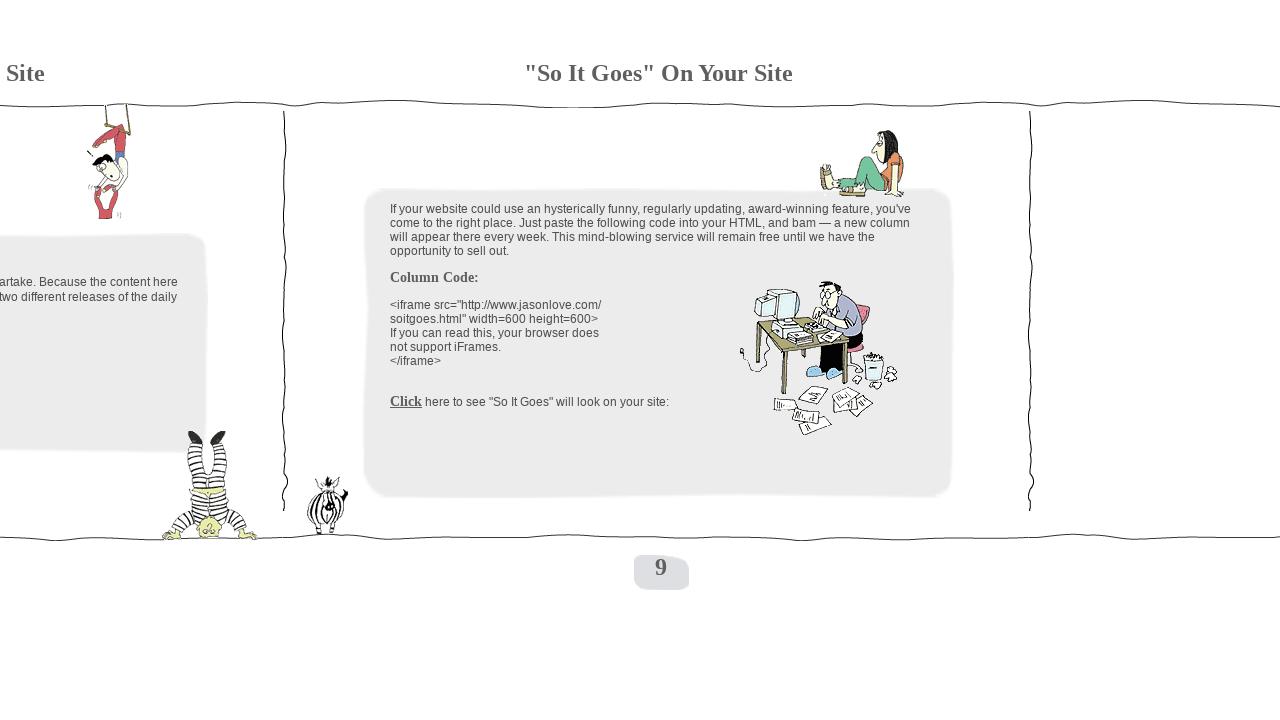

Waited 100ms after scroll left (iteration 2/30)
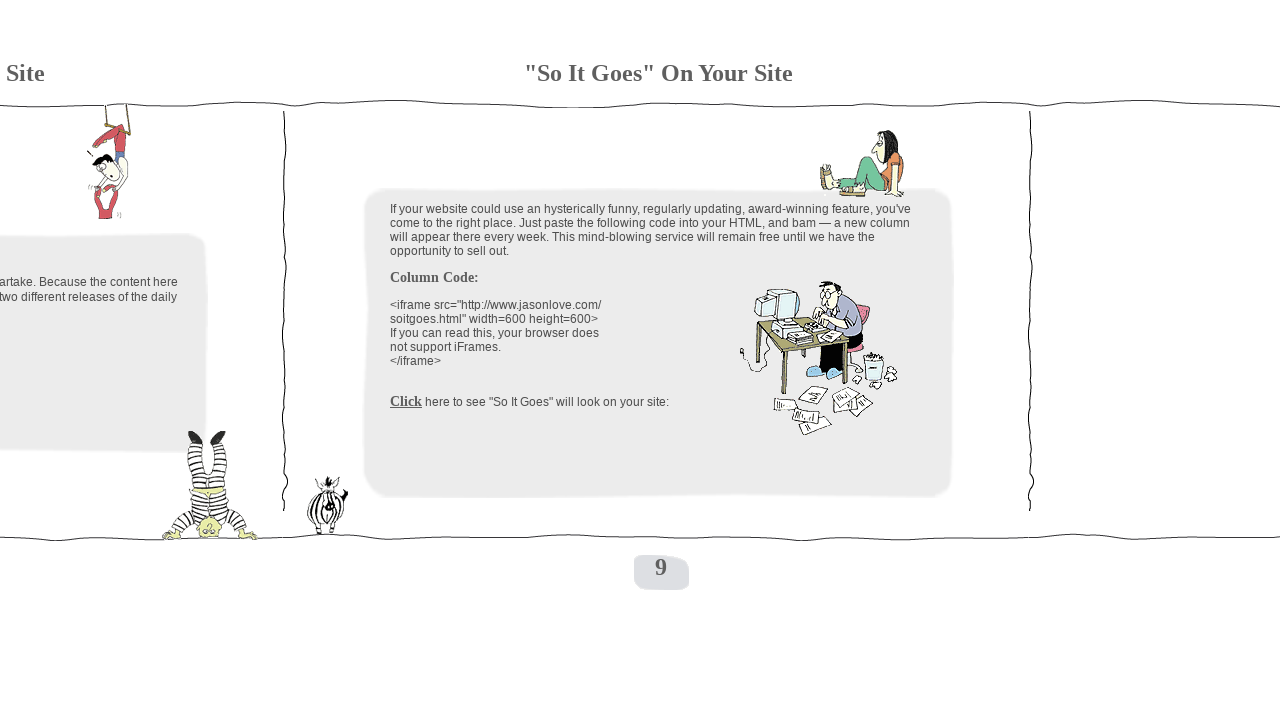

Scrolled left by 250px (iteration 3/30)
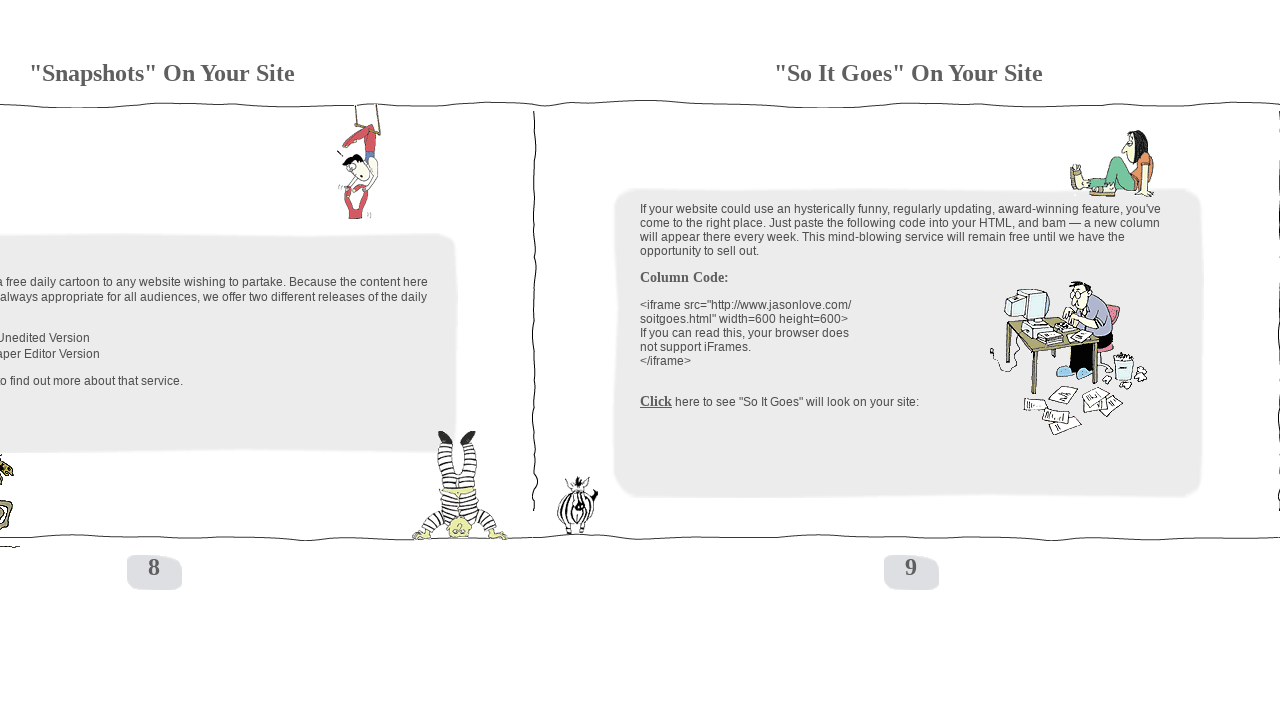

Waited 100ms after scroll left (iteration 3/30)
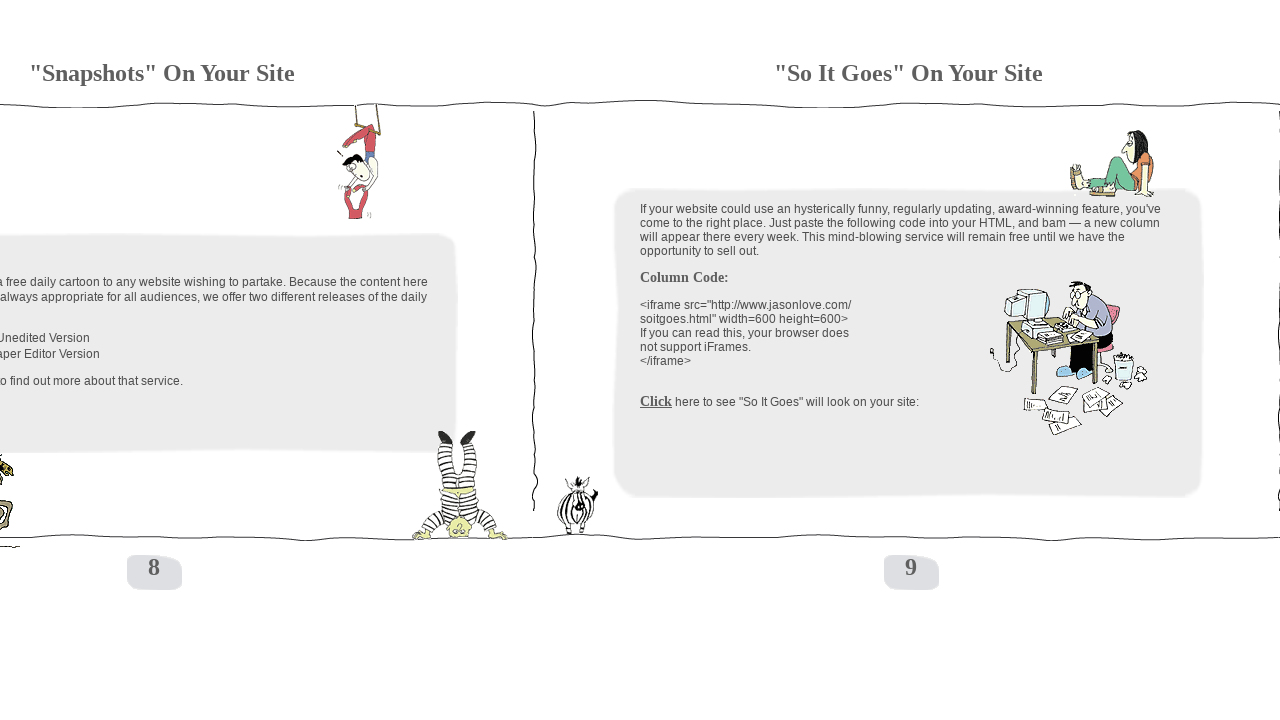

Scrolled left by 250px (iteration 4/30)
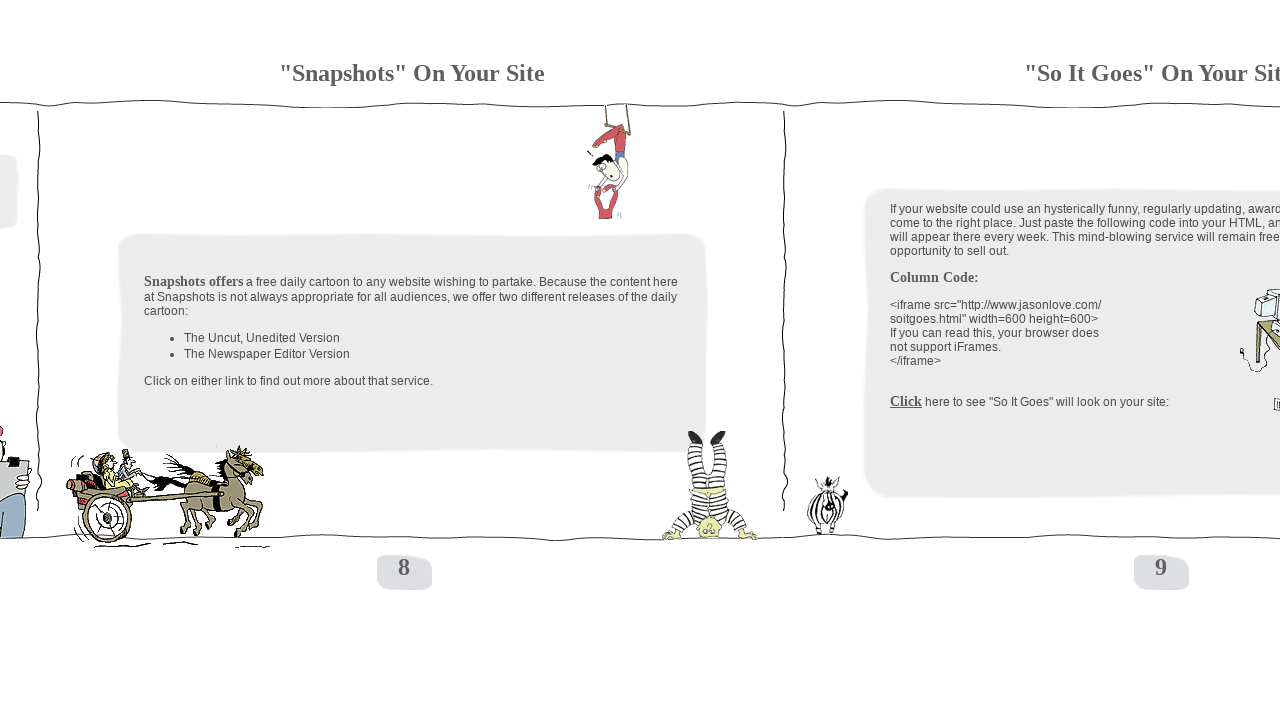

Waited 100ms after scroll left (iteration 4/30)
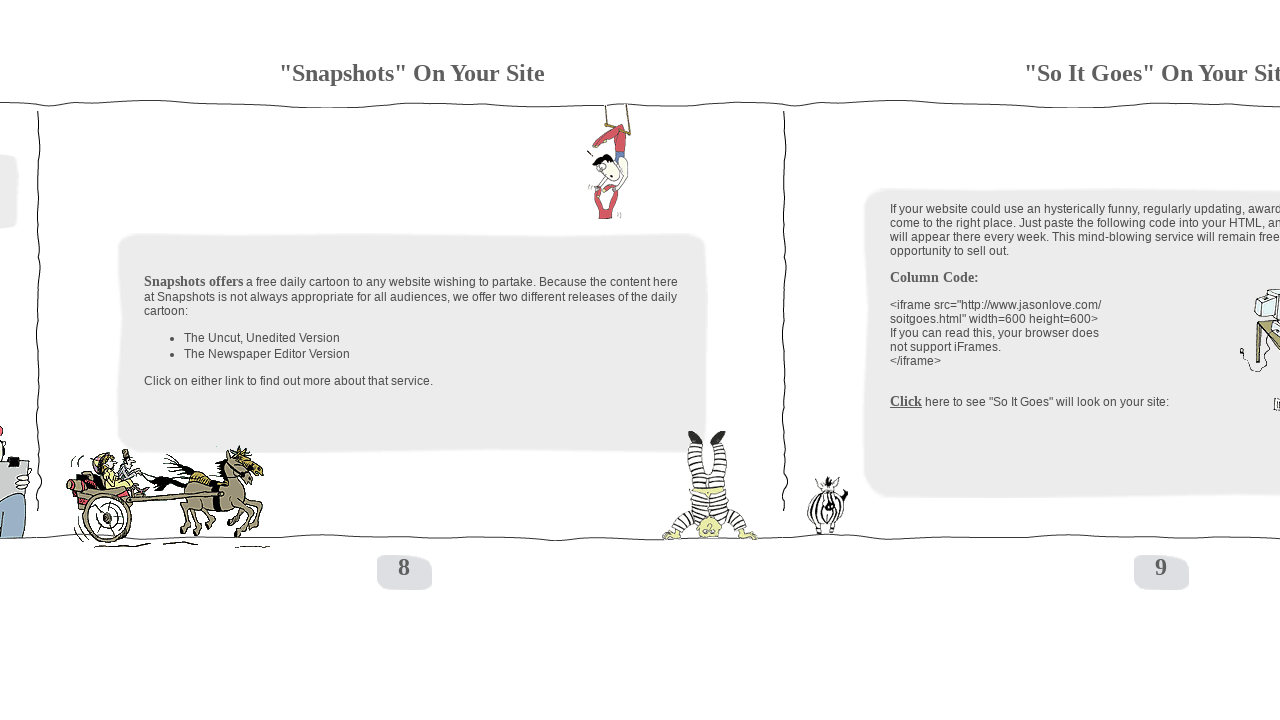

Scrolled left by 250px (iteration 5/30)
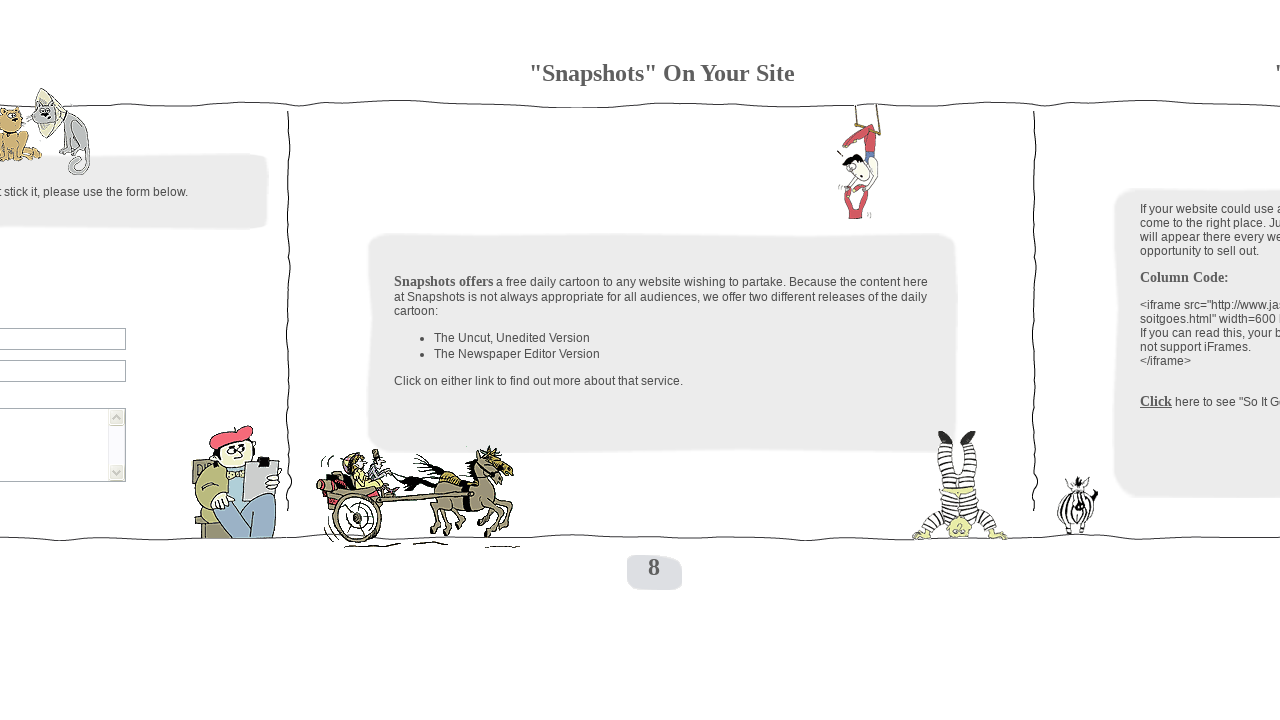

Waited 100ms after scroll left (iteration 5/30)
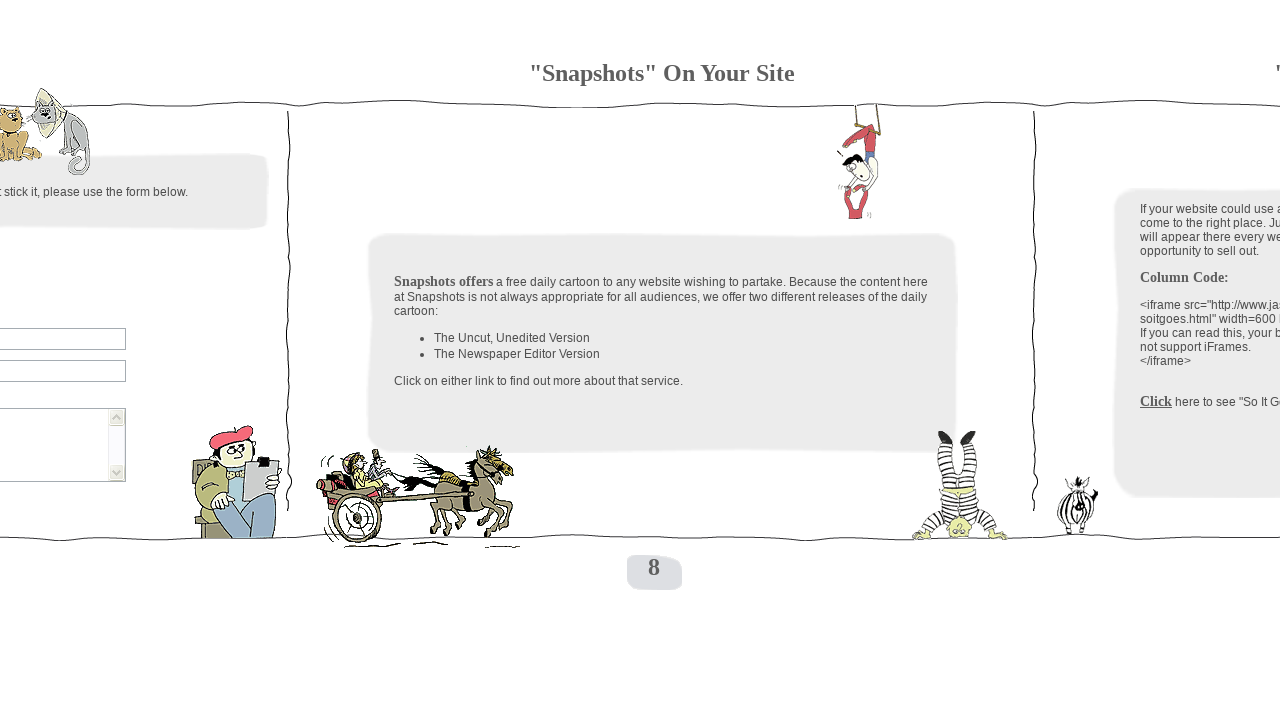

Scrolled left by 250px (iteration 6/30)
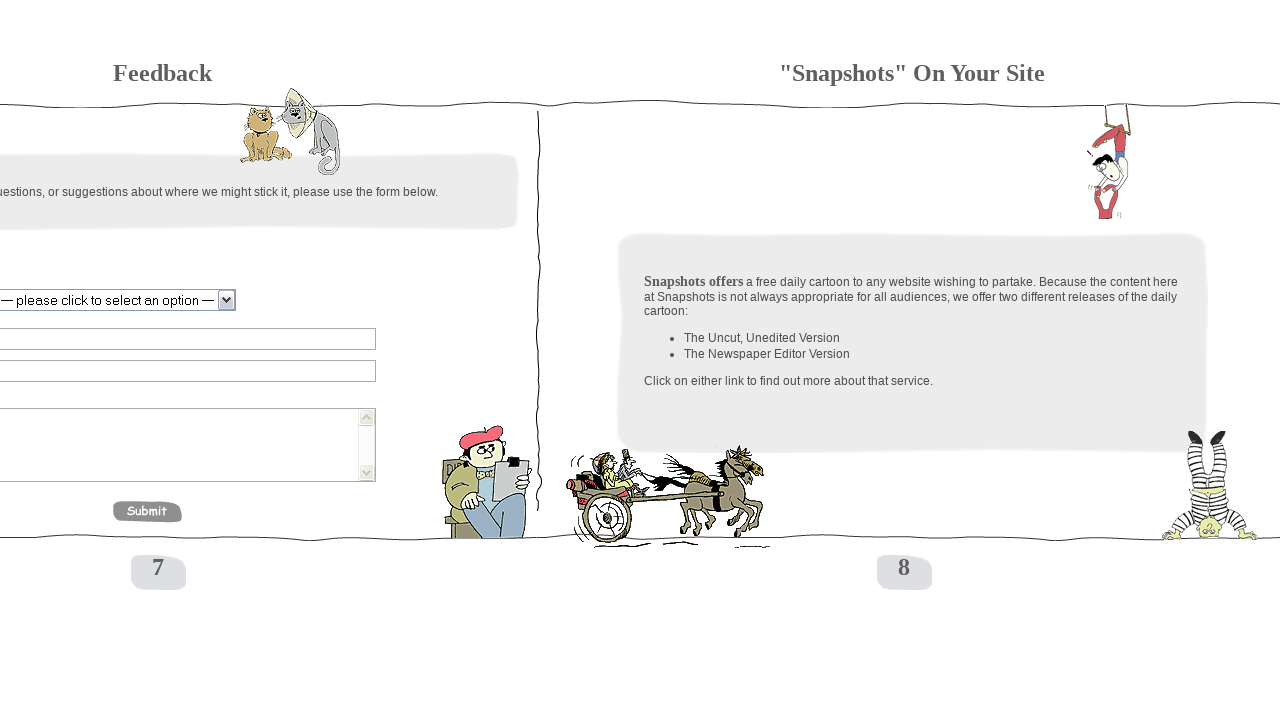

Waited 100ms after scroll left (iteration 6/30)
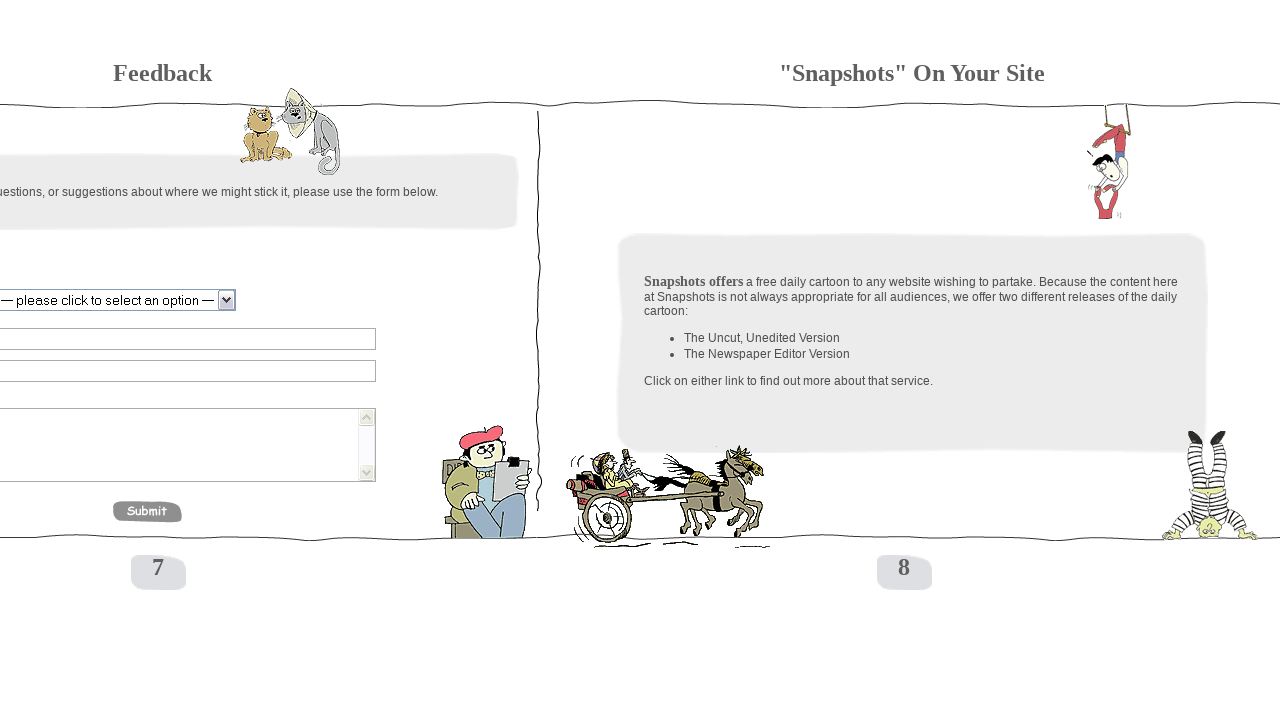

Scrolled left by 250px (iteration 7/30)
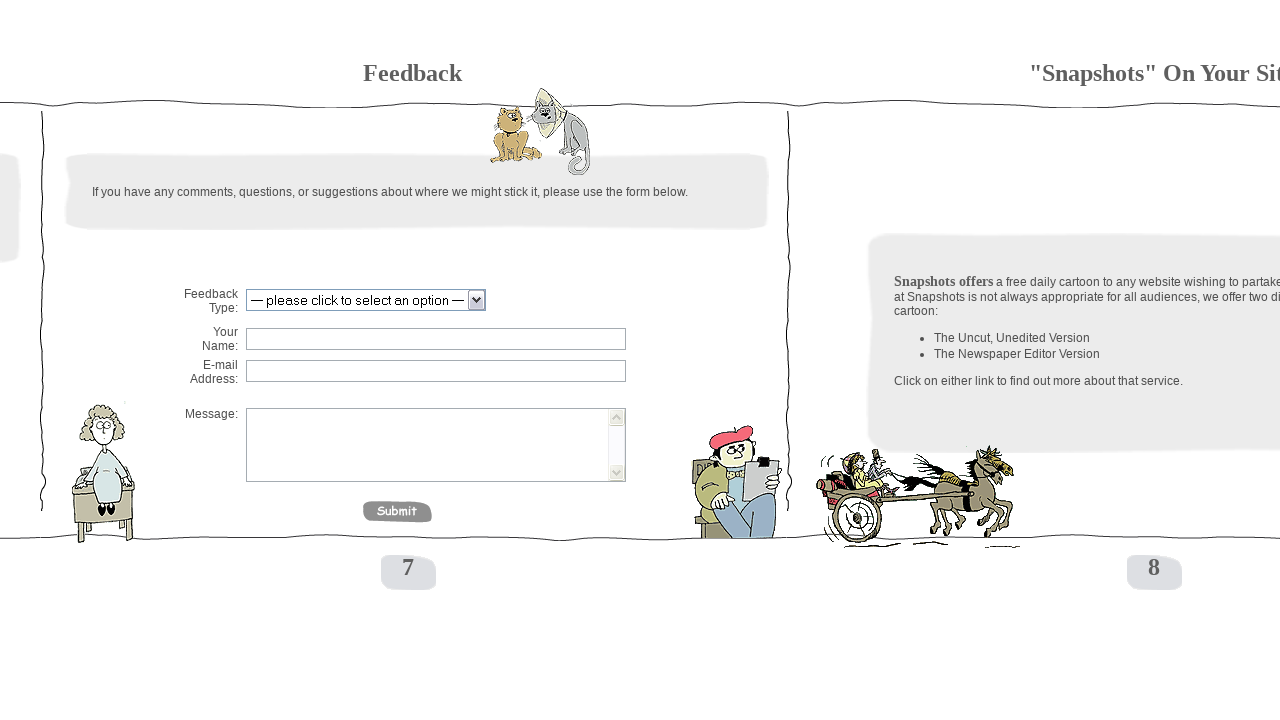

Waited 100ms after scroll left (iteration 7/30)
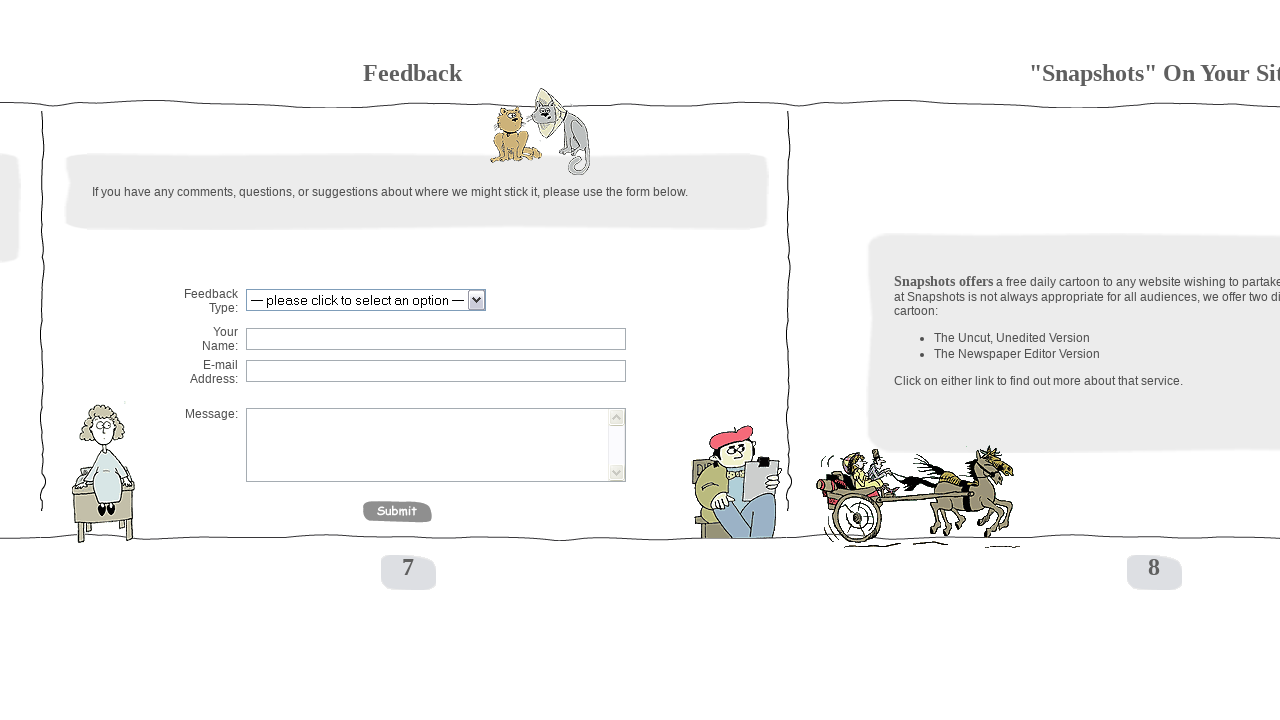

Scrolled left by 250px (iteration 8/30)
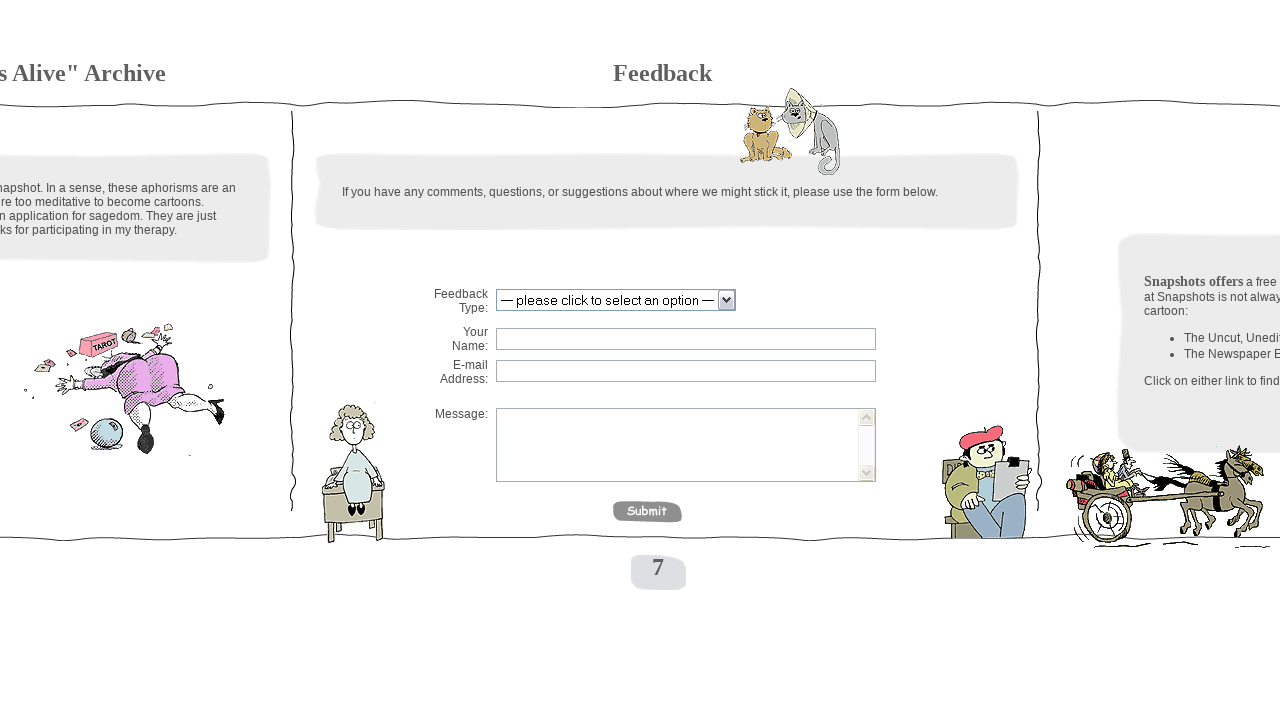

Waited 100ms after scroll left (iteration 8/30)
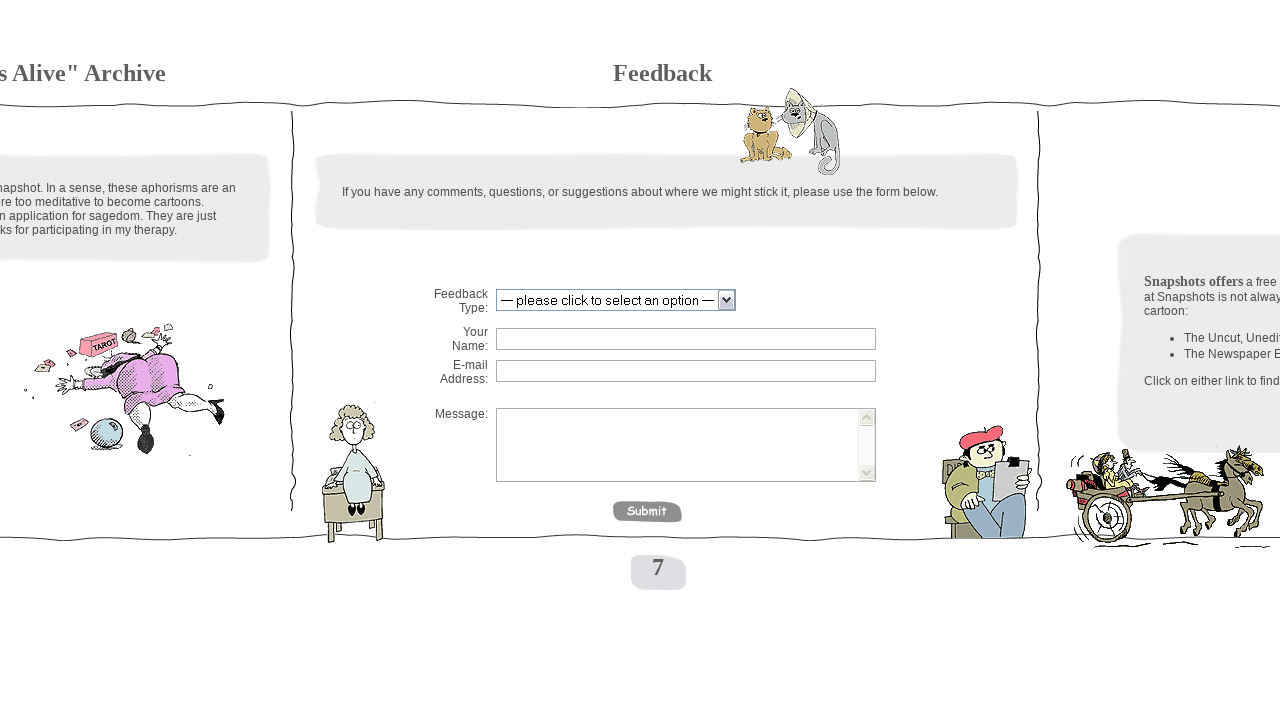

Scrolled left by 250px (iteration 9/30)
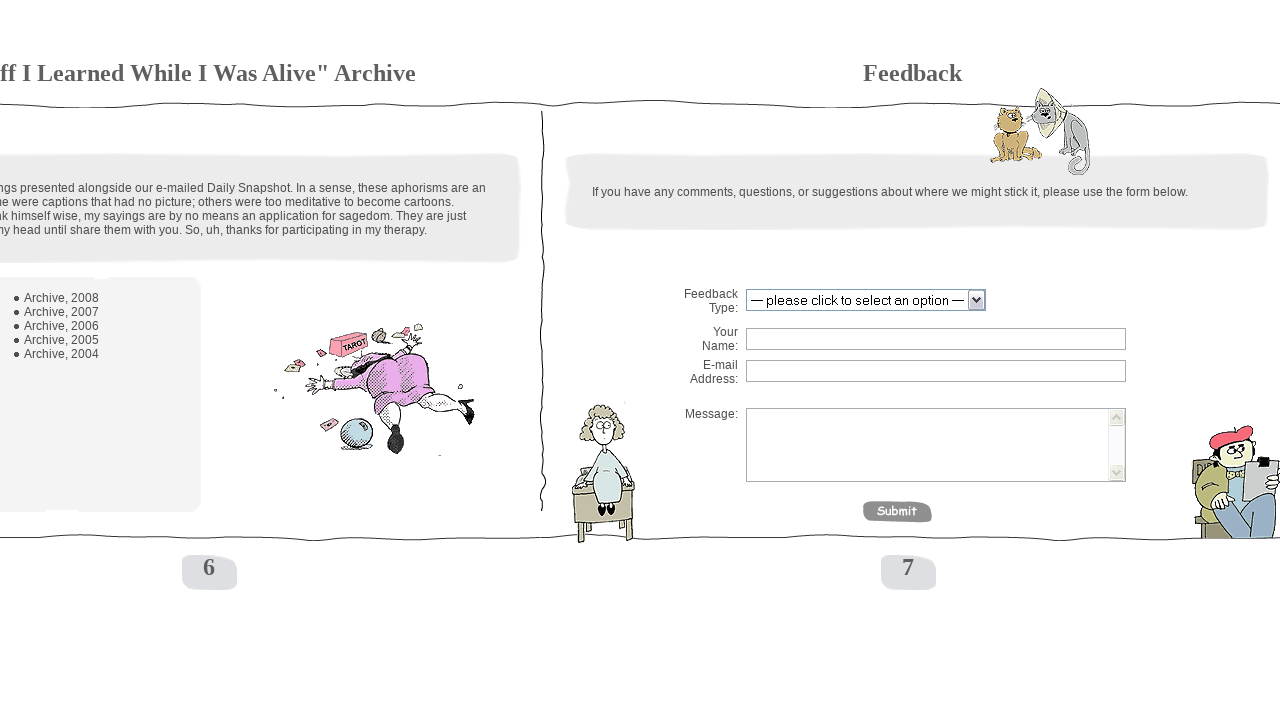

Waited 100ms after scroll left (iteration 9/30)
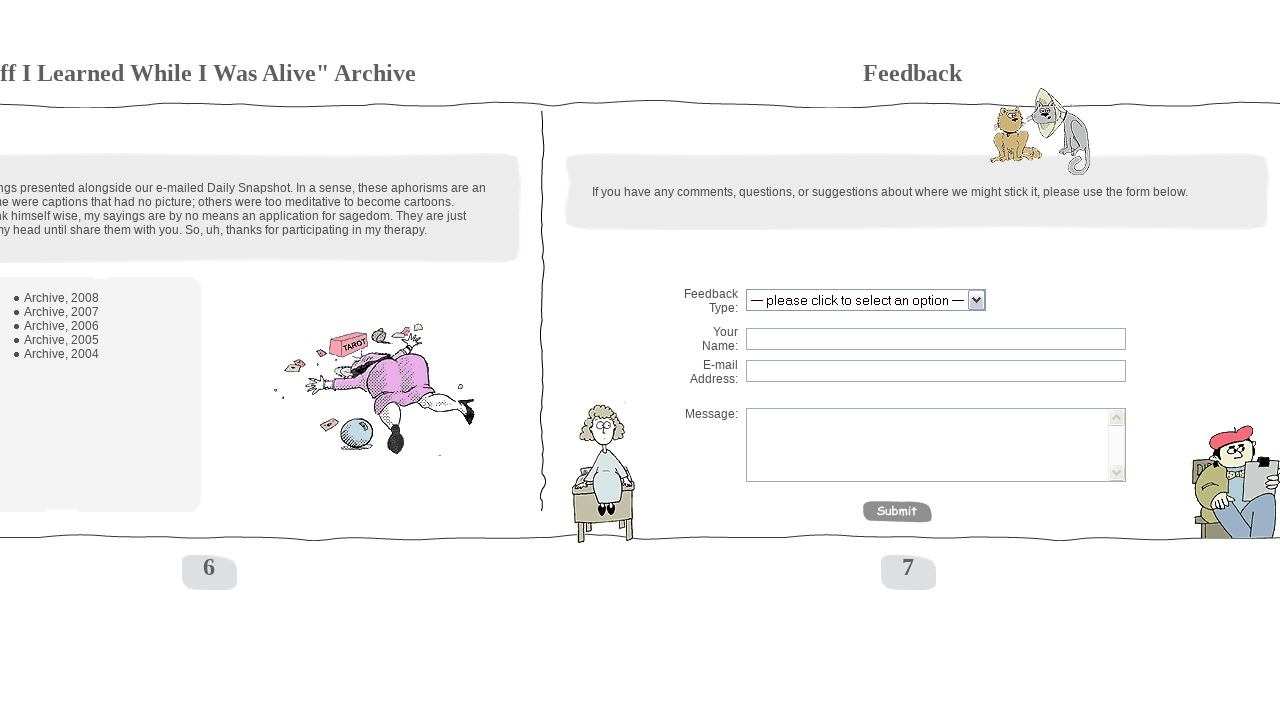

Scrolled left by 250px (iteration 10/30)
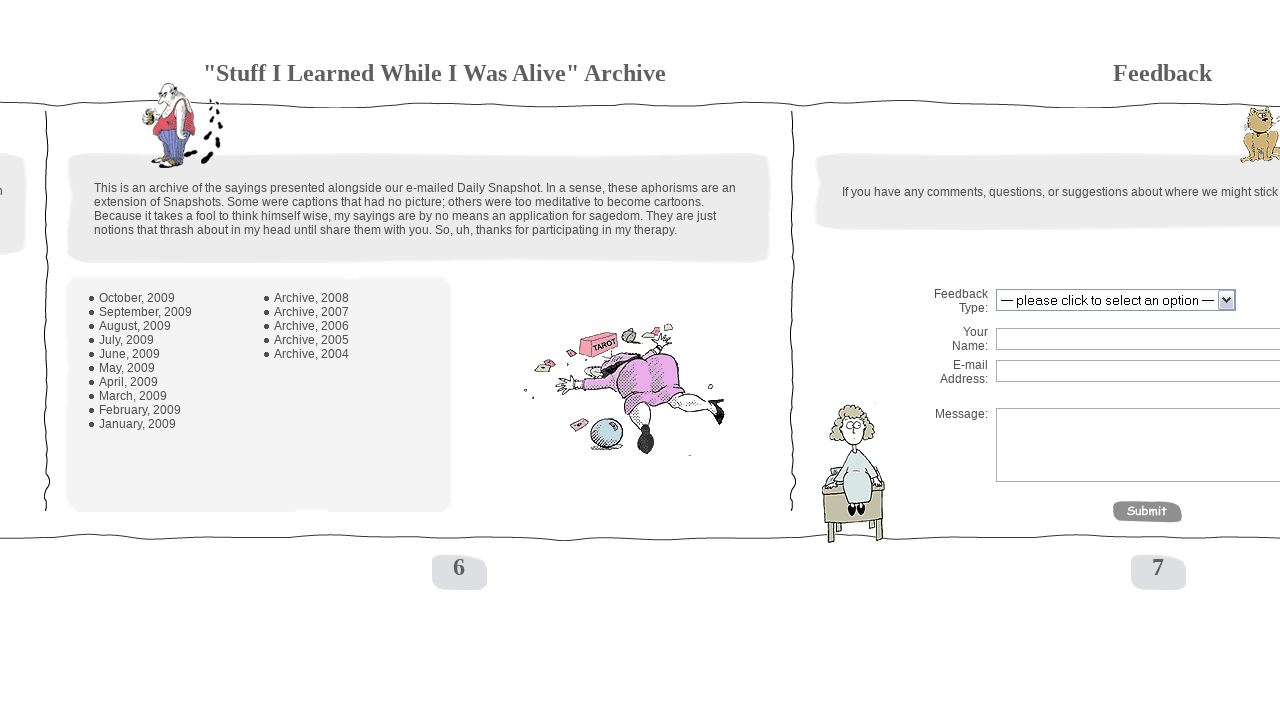

Waited 100ms after scroll left (iteration 10/30)
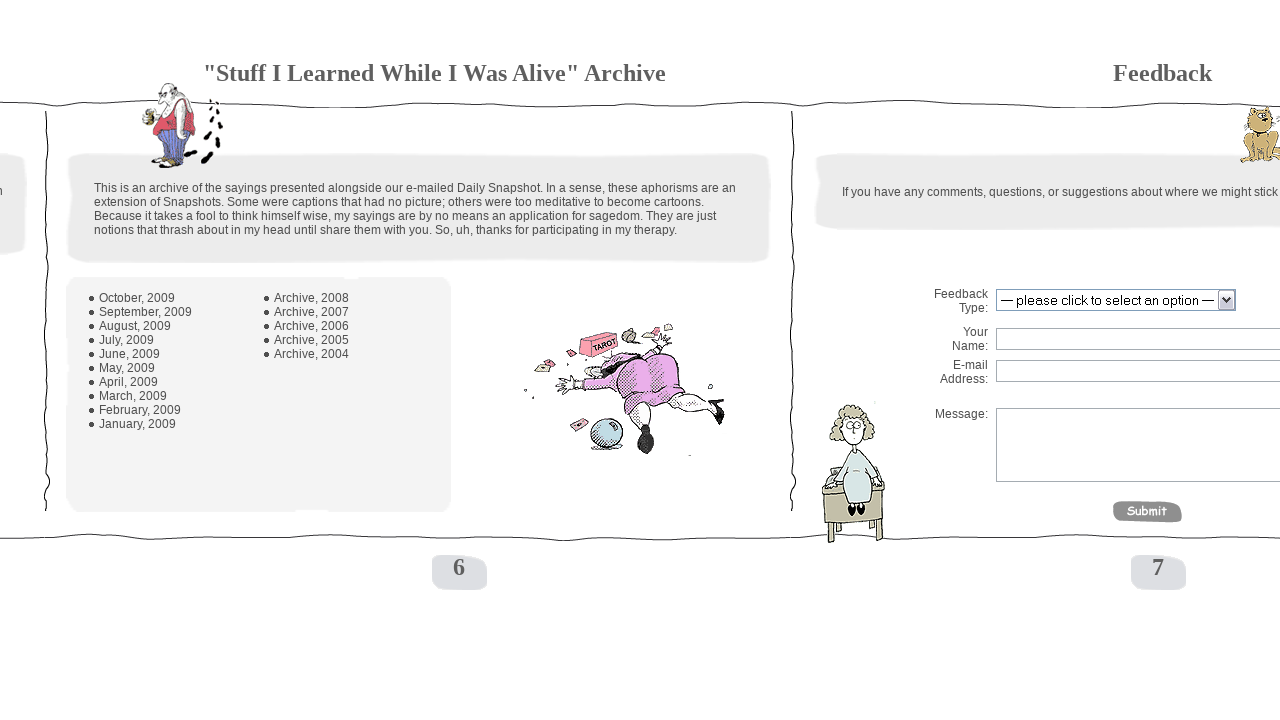

Scrolled left by 250px (iteration 11/30)
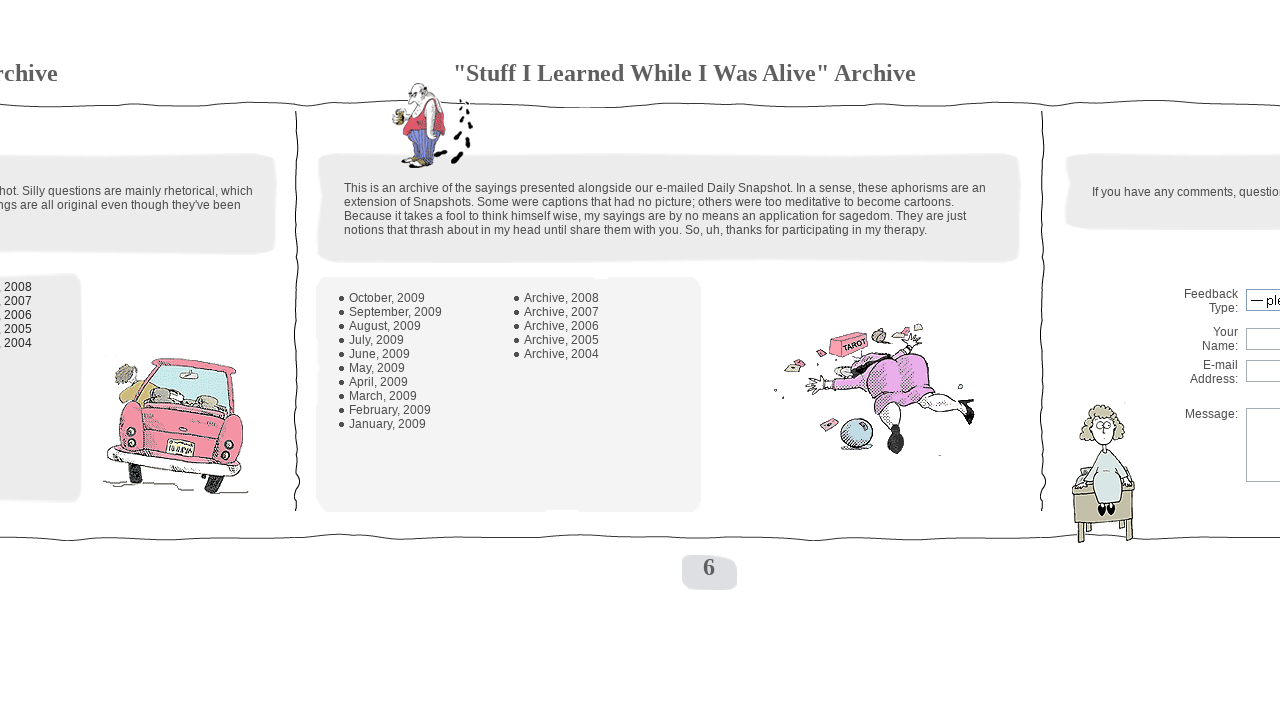

Waited 100ms after scroll left (iteration 11/30)
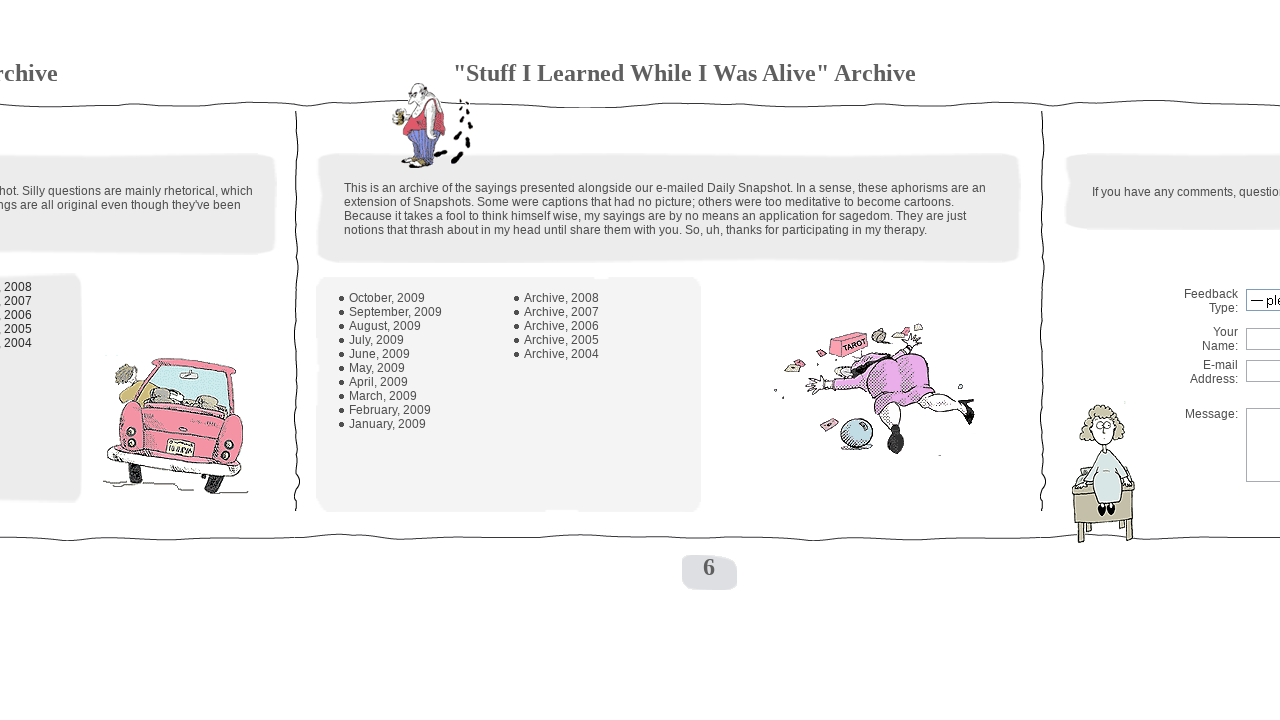

Scrolled left by 250px (iteration 12/30)
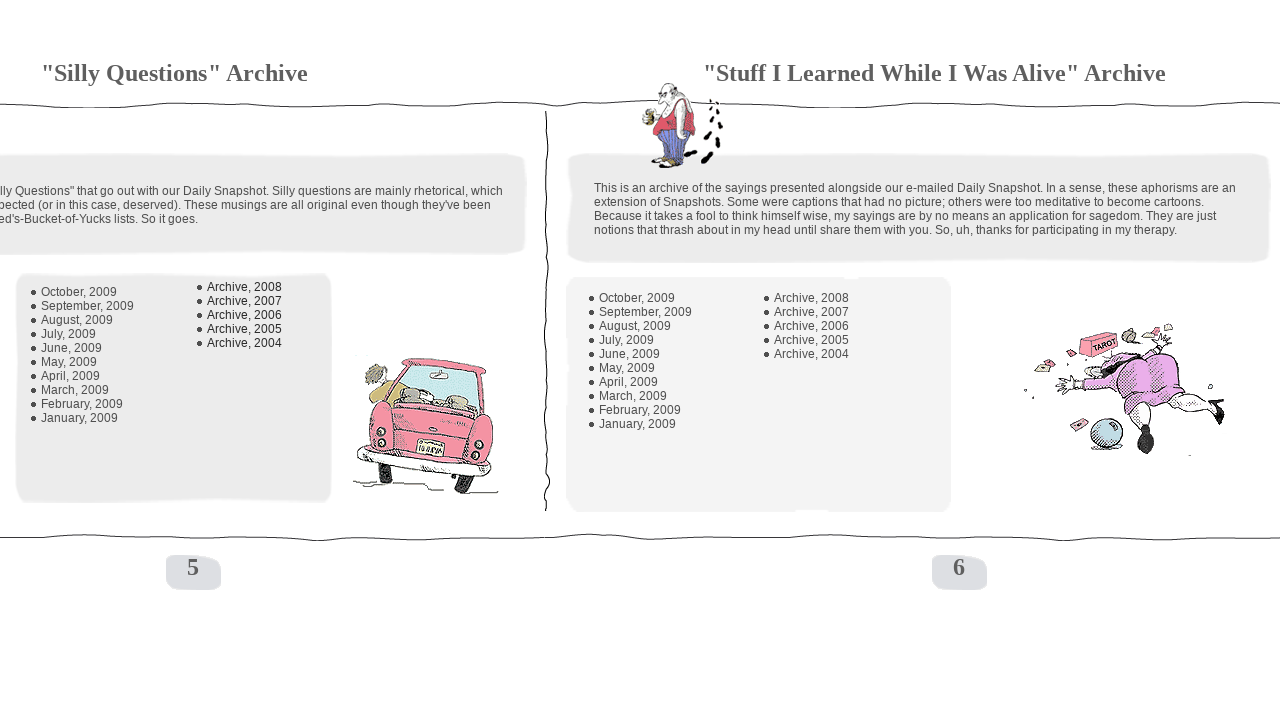

Waited 100ms after scroll left (iteration 12/30)
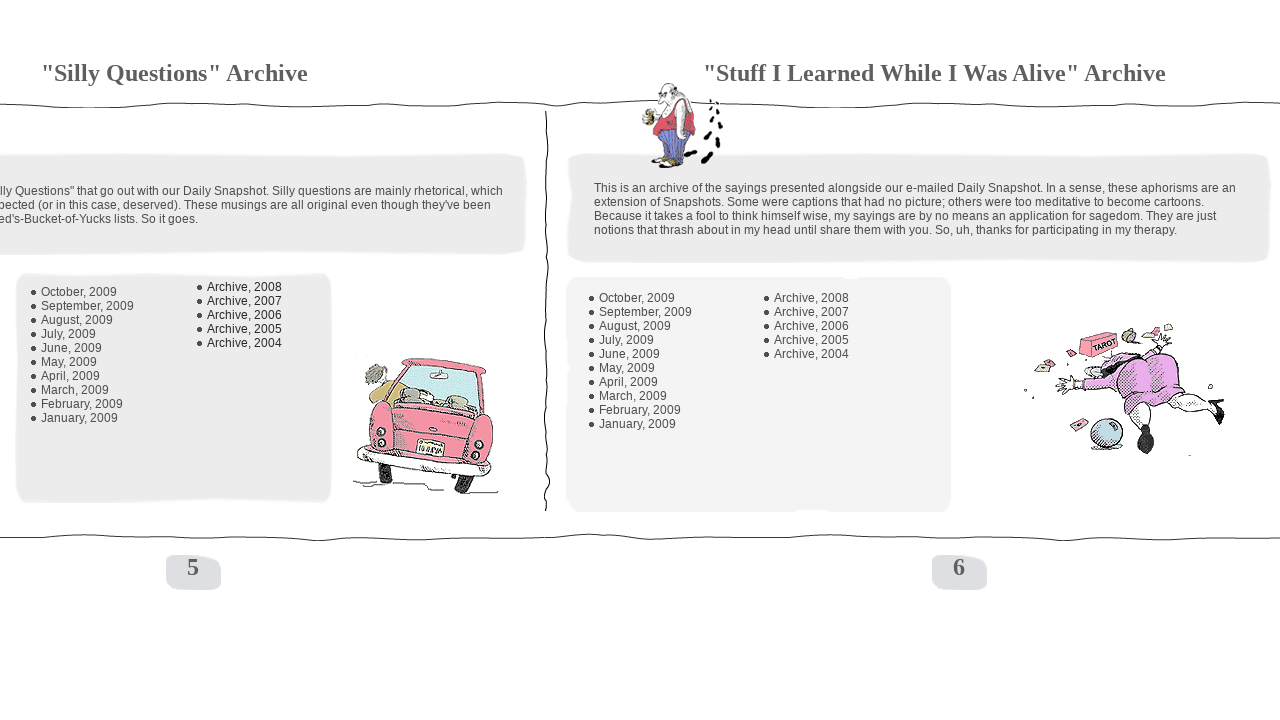

Scrolled left by 250px (iteration 13/30)
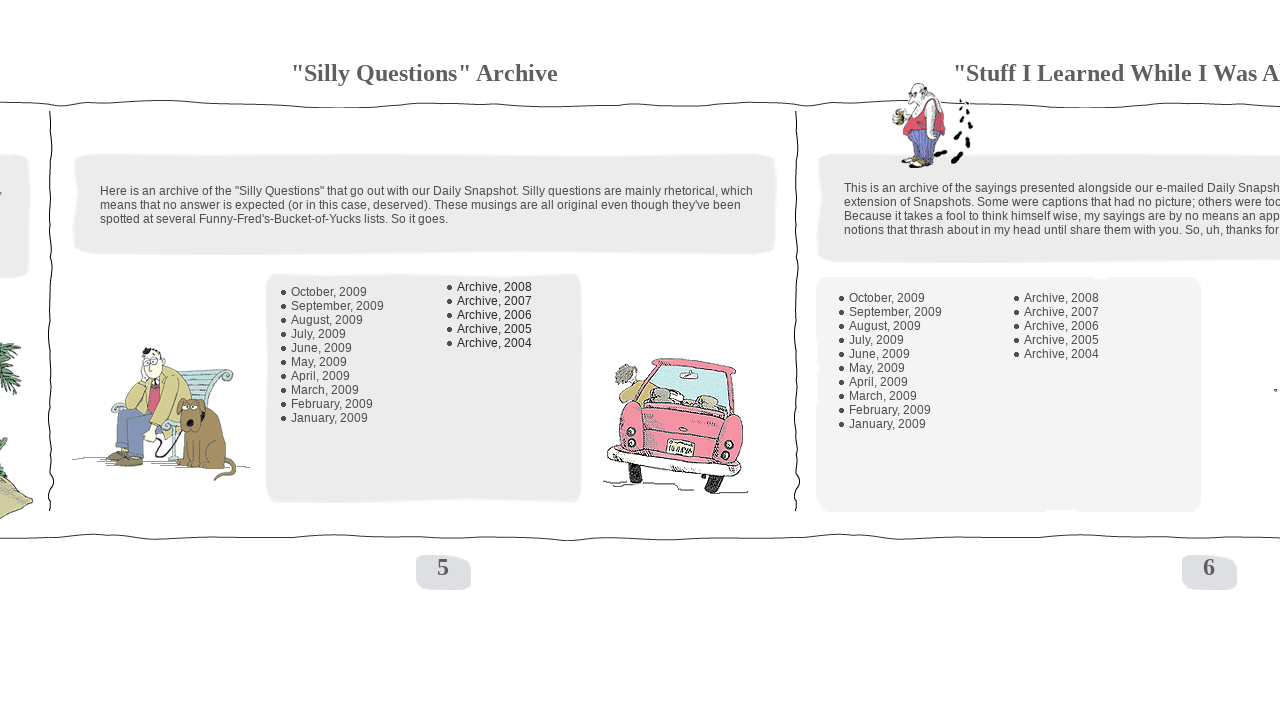

Waited 100ms after scroll left (iteration 13/30)
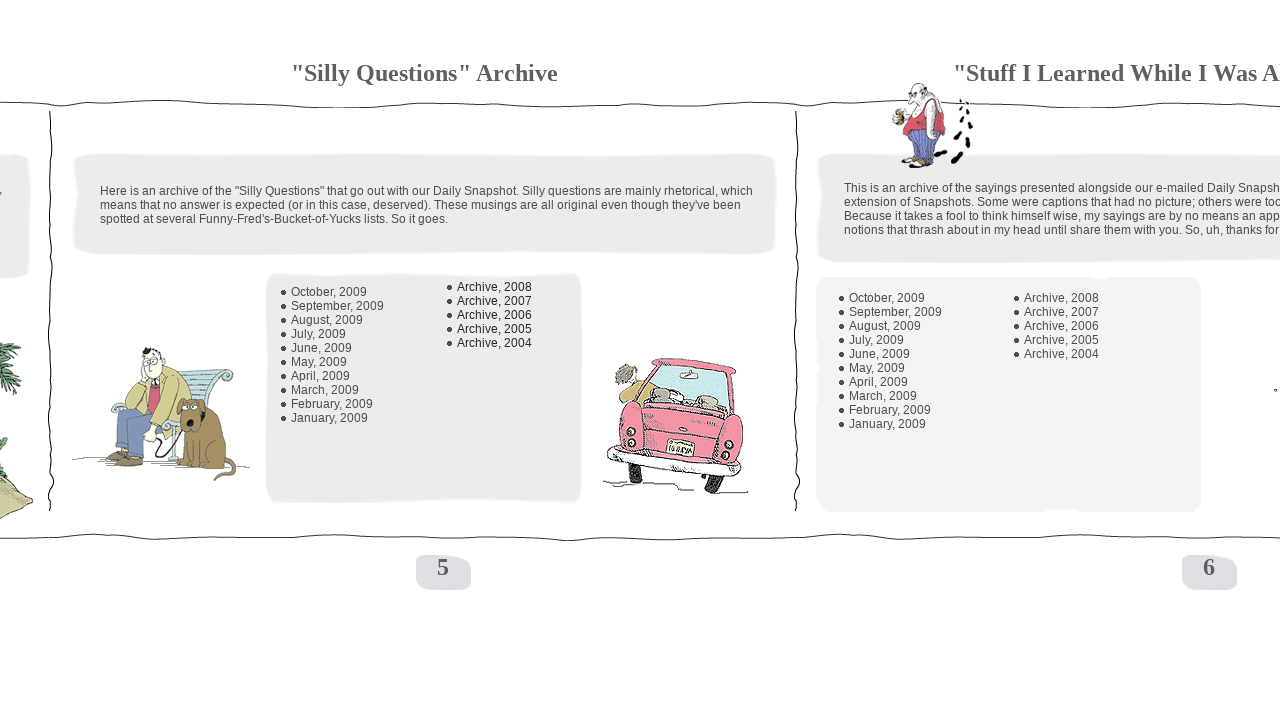

Scrolled left by 250px (iteration 14/30)
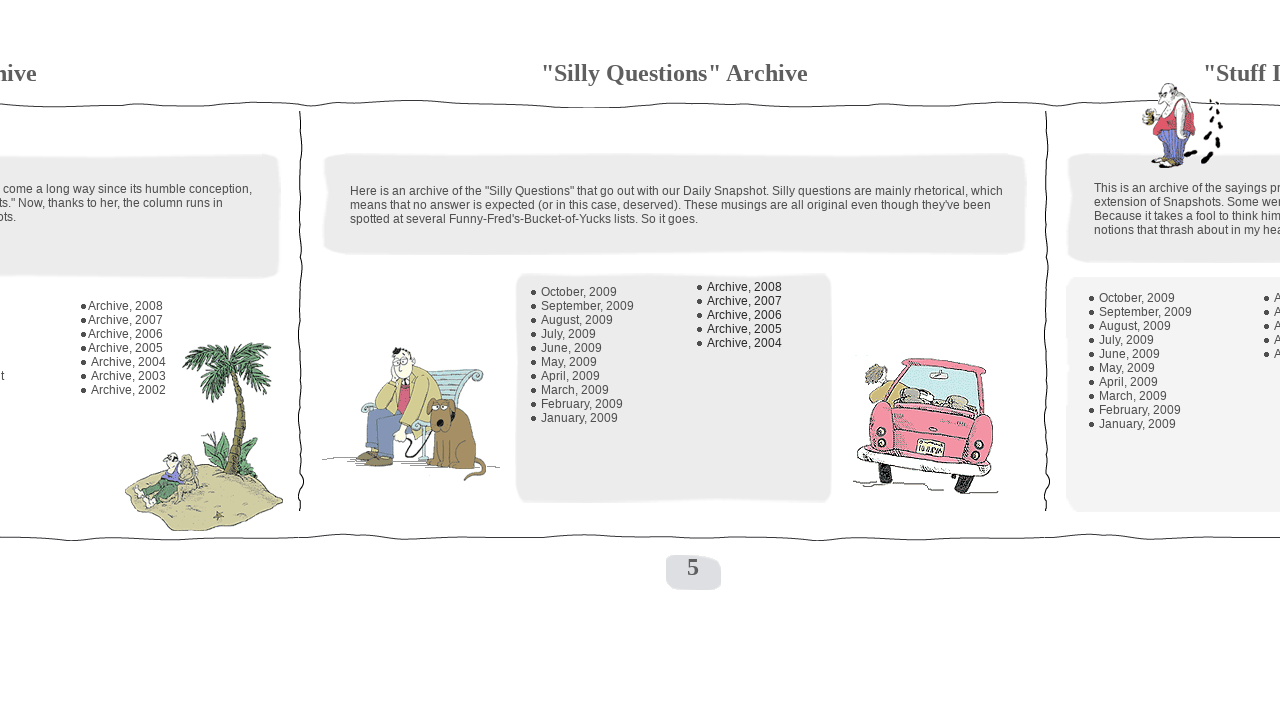

Waited 100ms after scroll left (iteration 14/30)
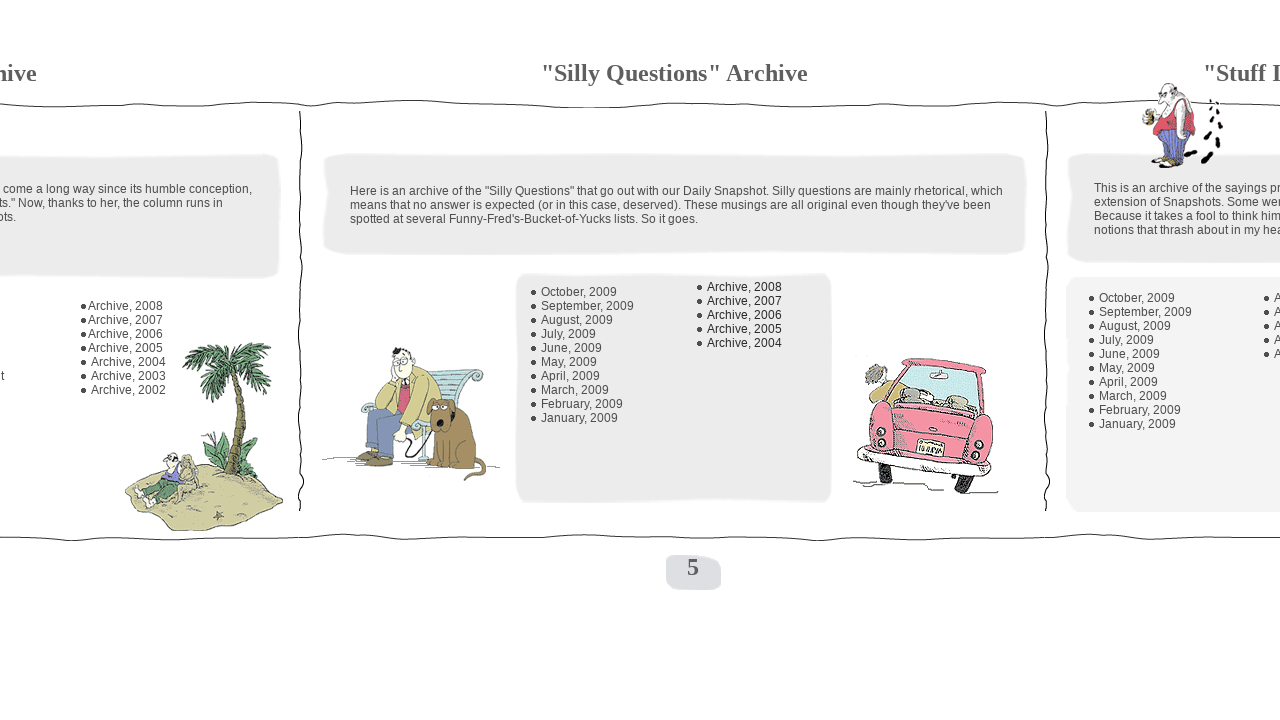

Scrolled left by 250px (iteration 15/30)
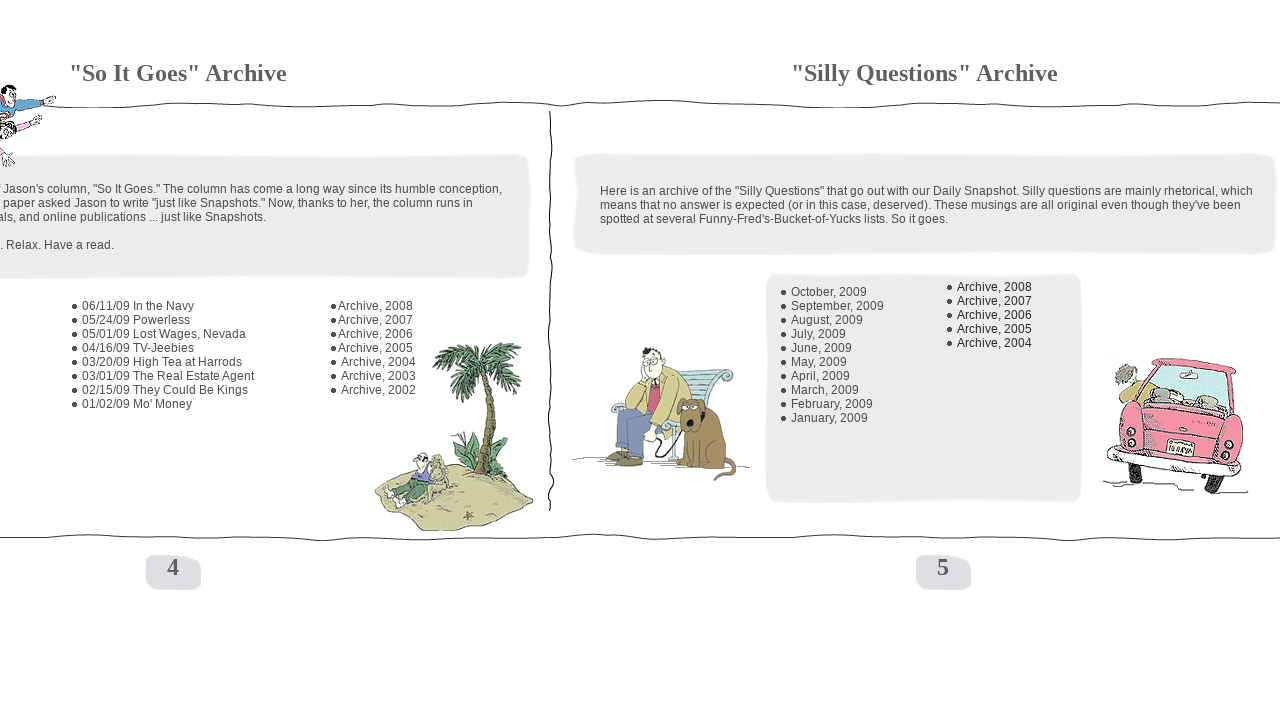

Waited 100ms after scroll left (iteration 15/30)
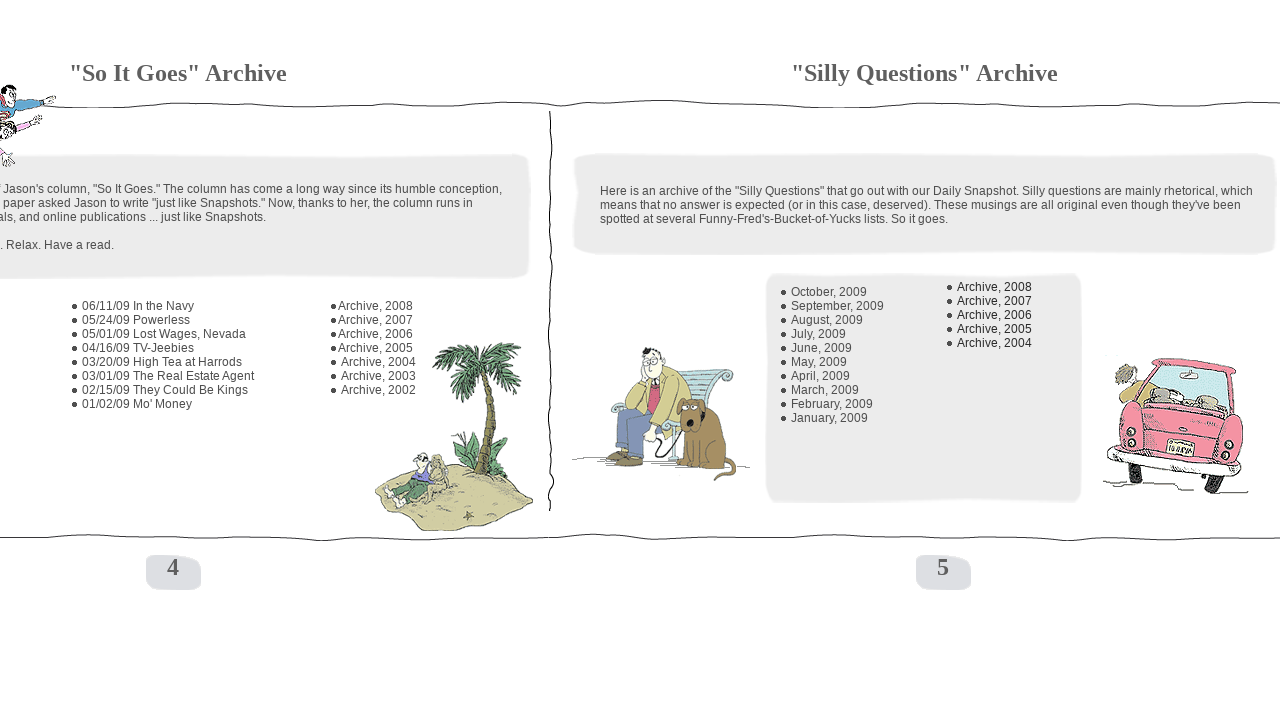

Scrolled left by 250px (iteration 16/30)
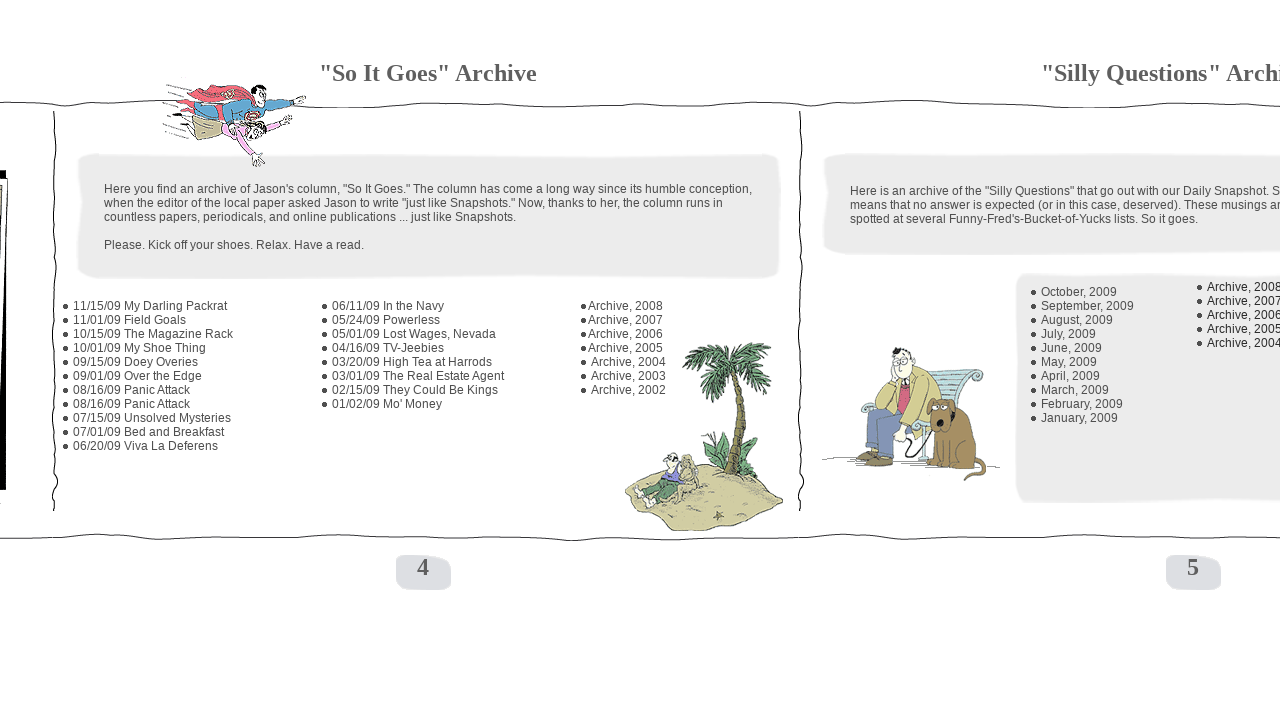

Waited 100ms after scroll left (iteration 16/30)
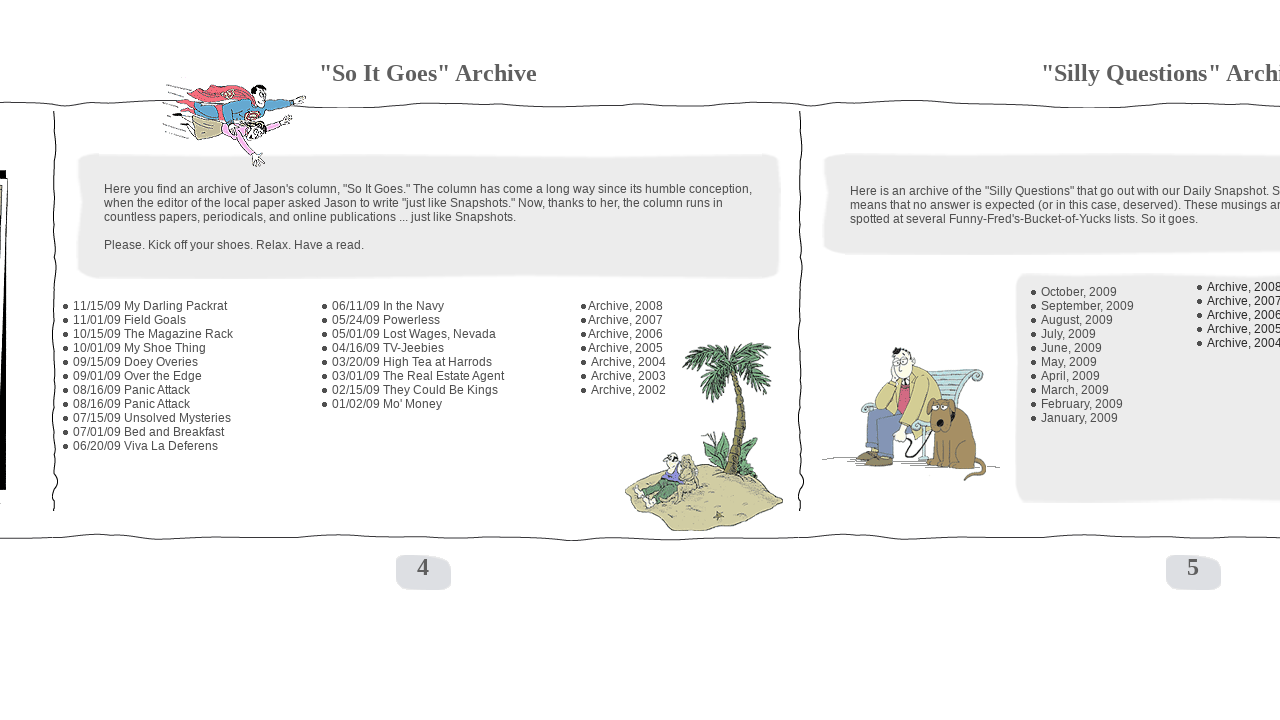

Scrolled left by 250px (iteration 17/30)
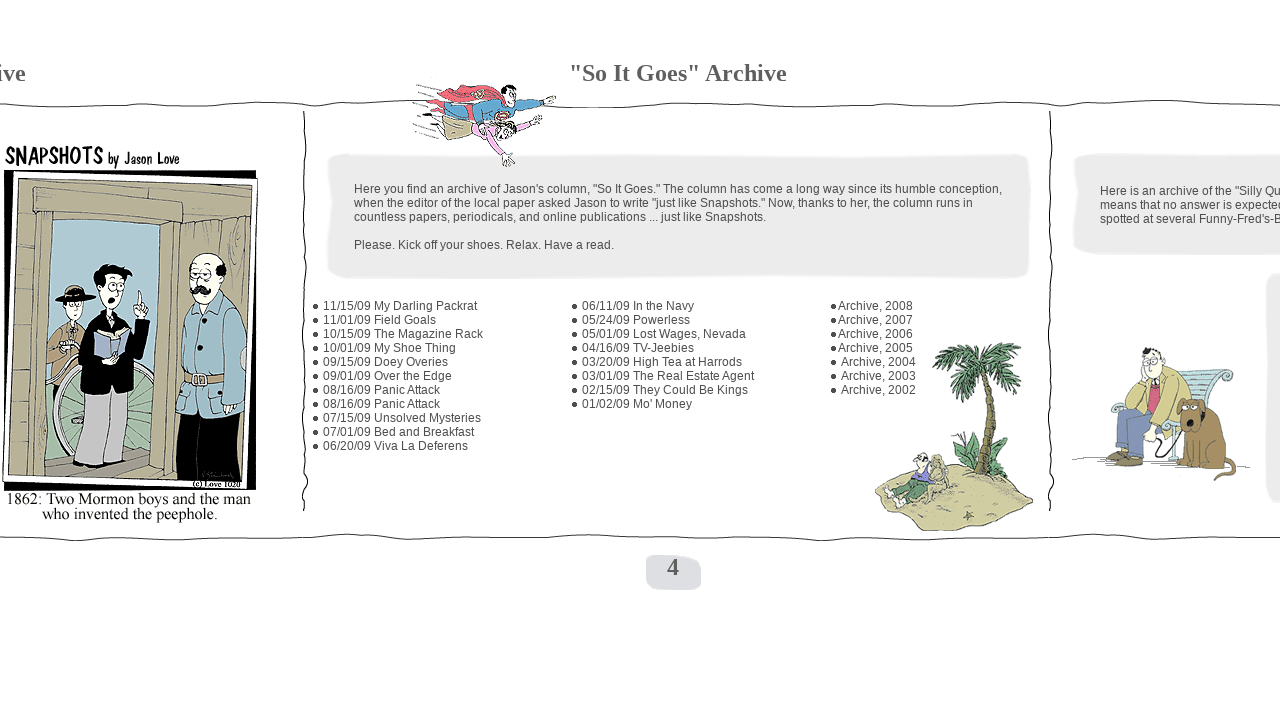

Waited 100ms after scroll left (iteration 17/30)
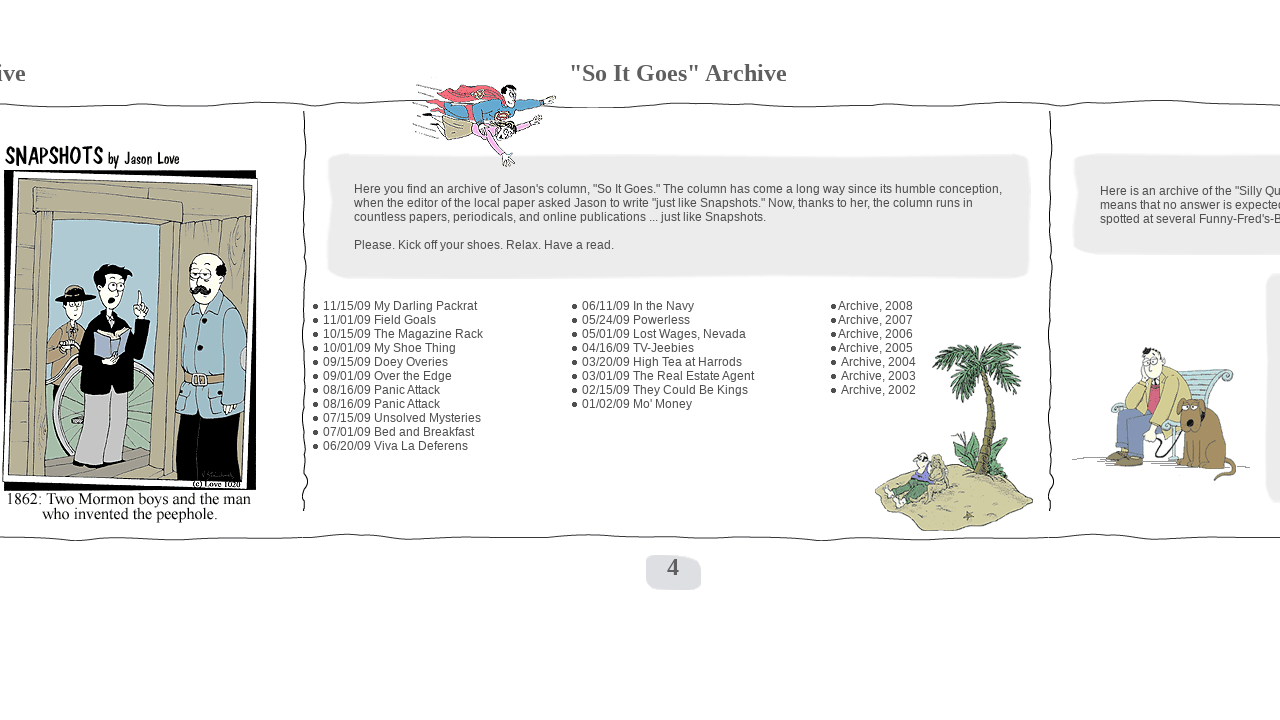

Scrolled left by 250px (iteration 18/30)
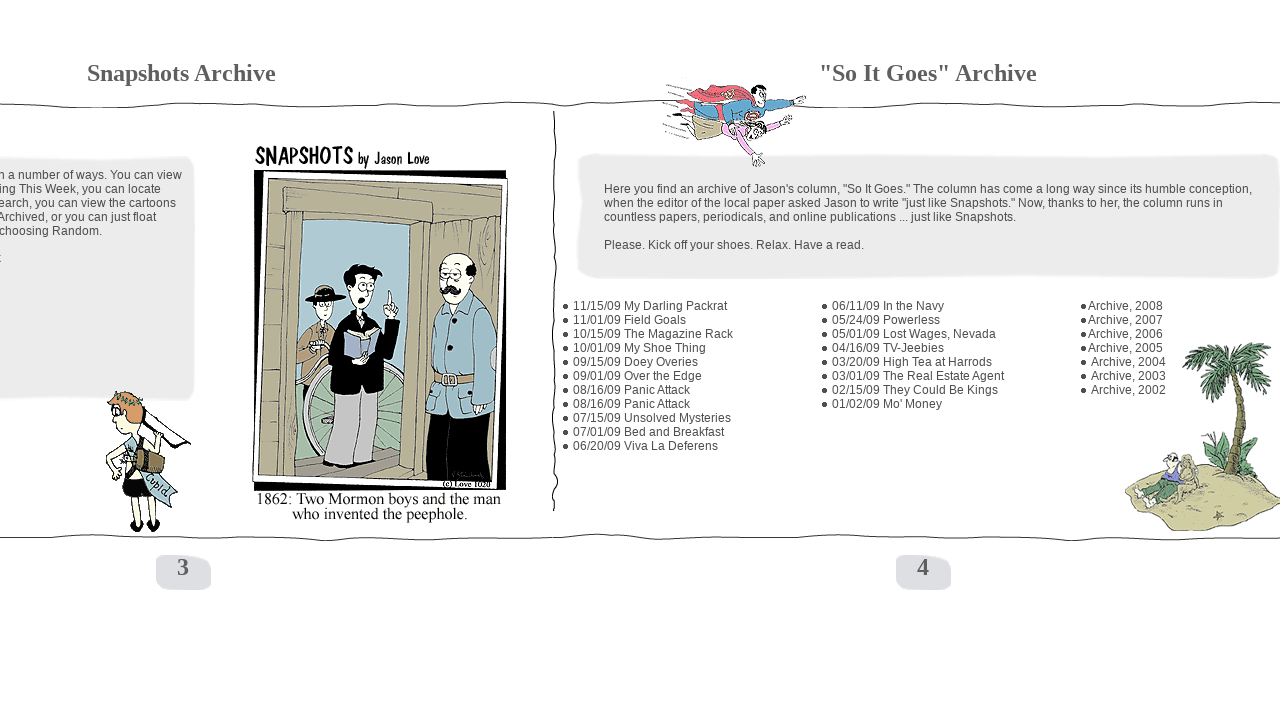

Waited 100ms after scroll left (iteration 18/30)
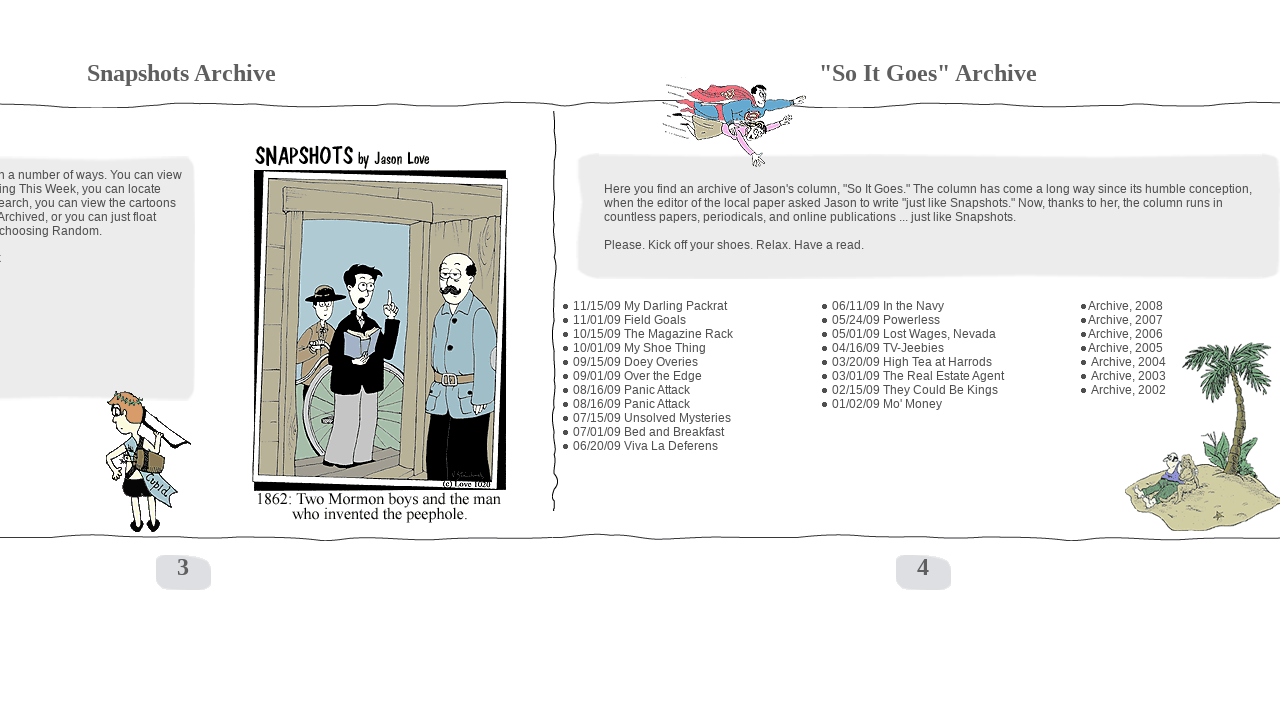

Scrolled left by 250px (iteration 19/30)
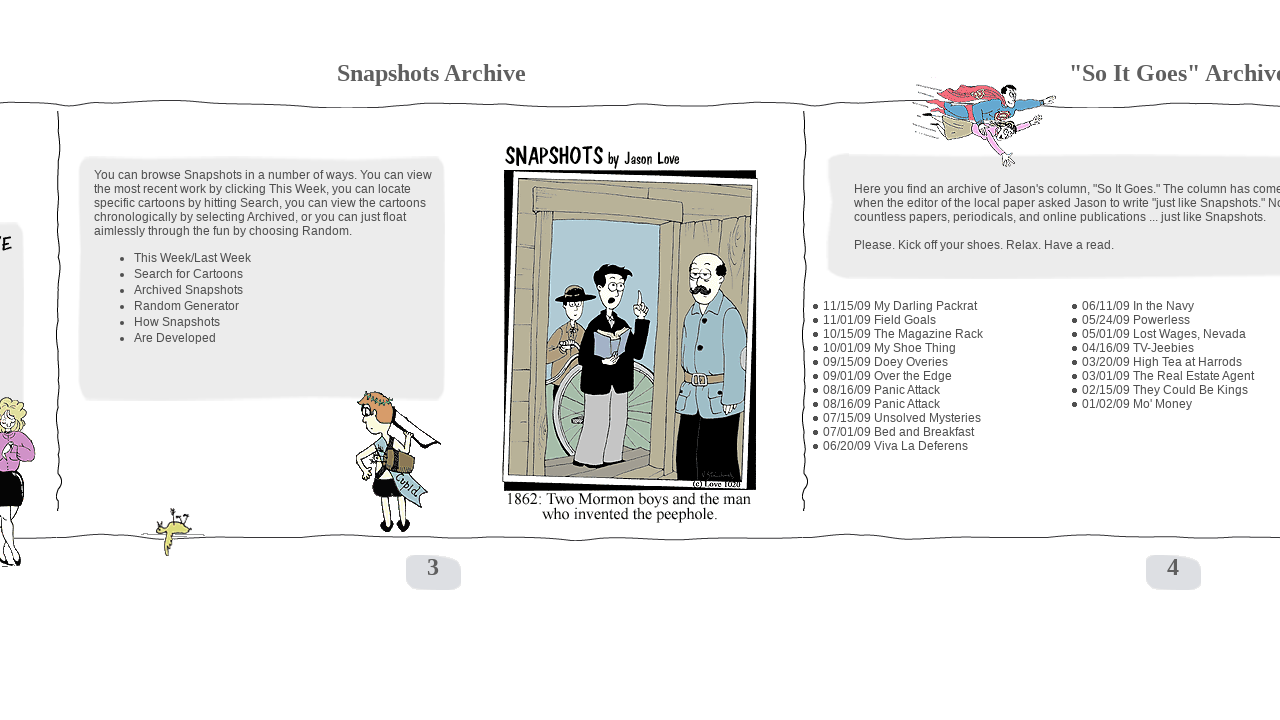

Waited 100ms after scroll left (iteration 19/30)
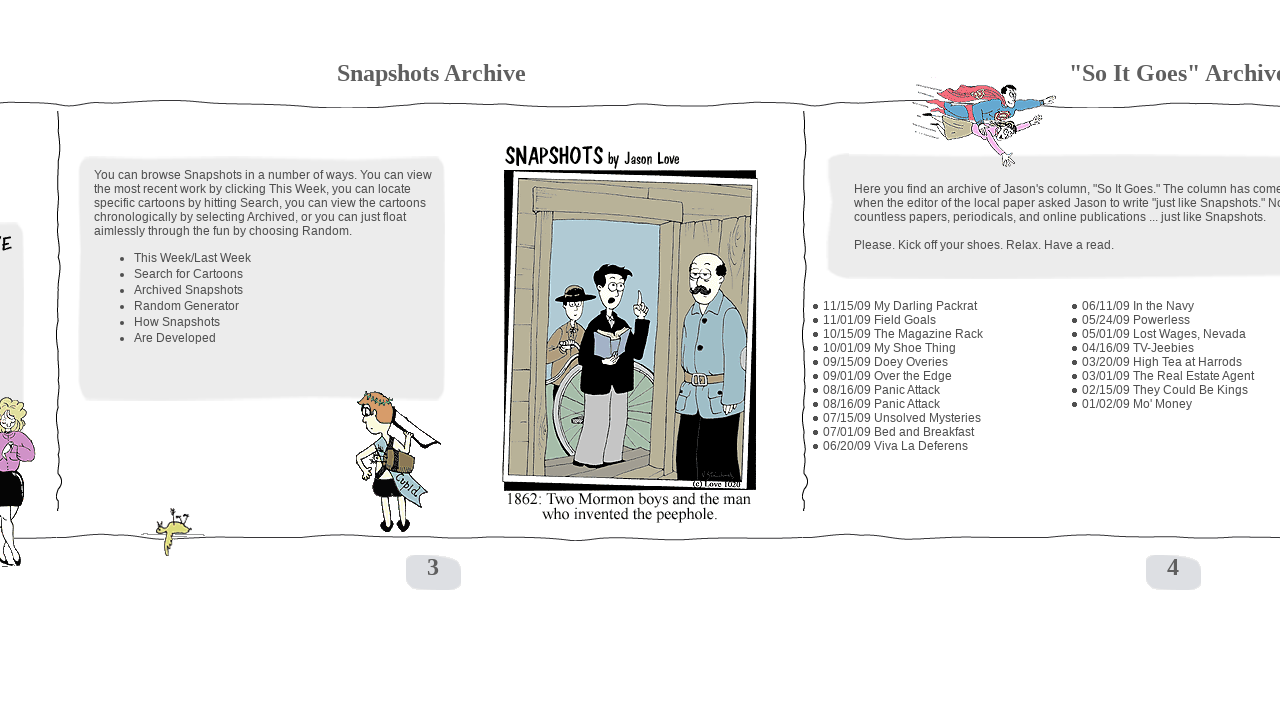

Scrolled left by 250px (iteration 20/30)
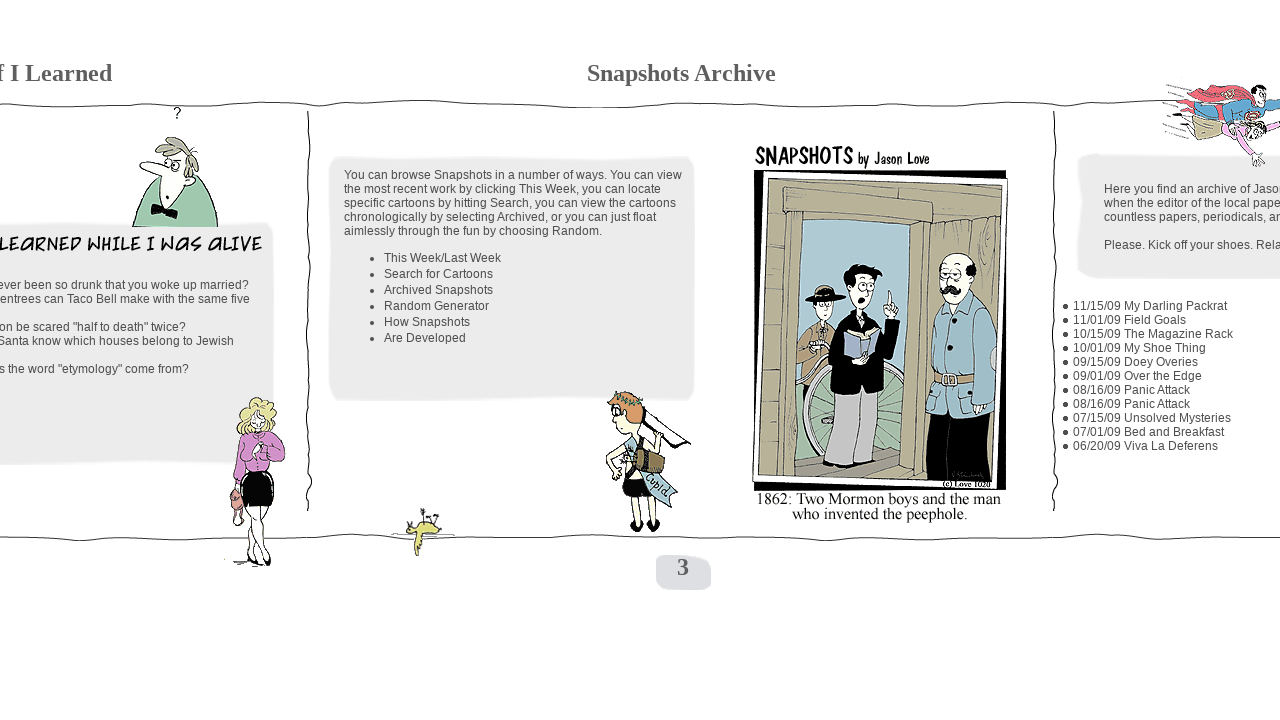

Waited 100ms after scroll left (iteration 20/30)
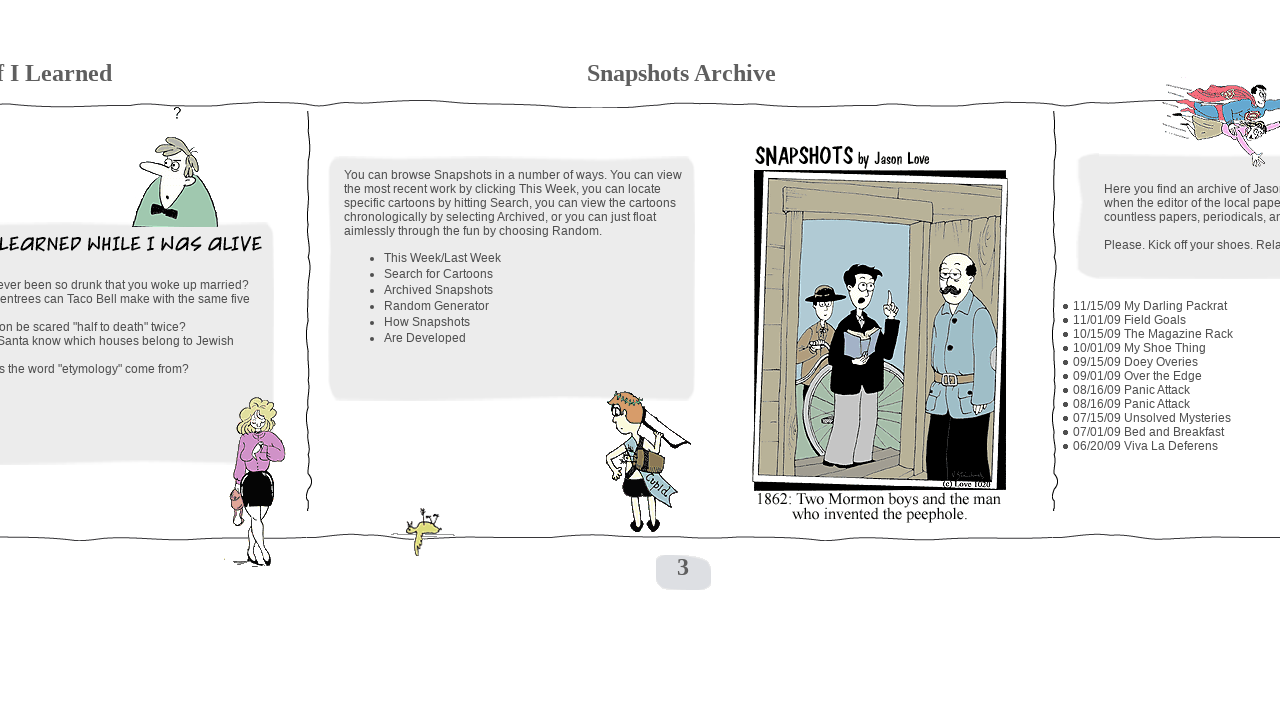

Scrolled left by 250px (iteration 21/30)
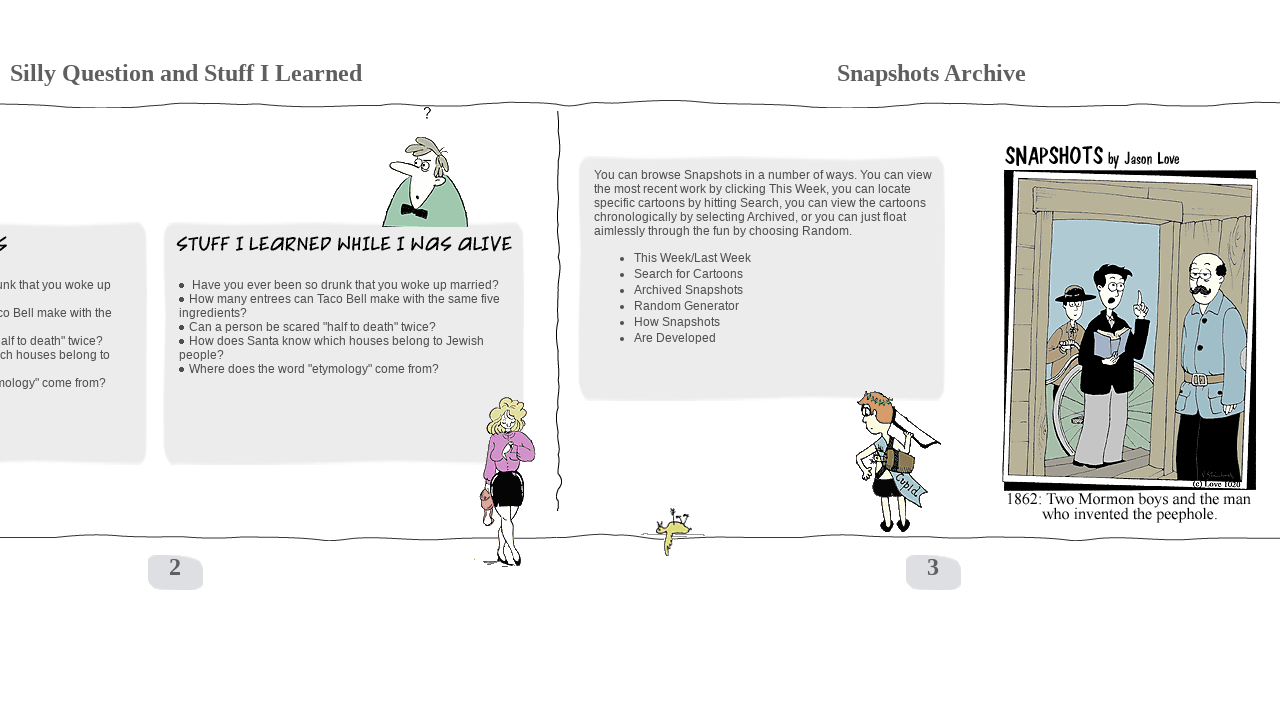

Waited 100ms after scroll left (iteration 21/30)
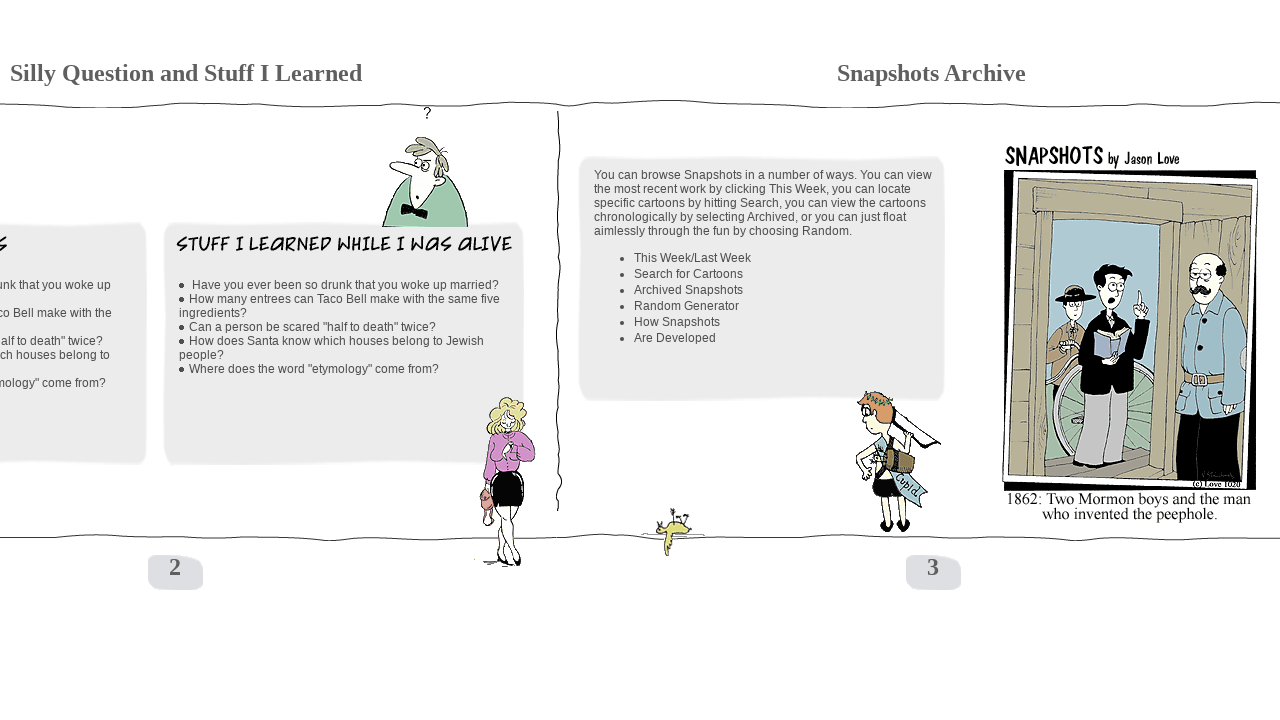

Scrolled left by 250px (iteration 22/30)
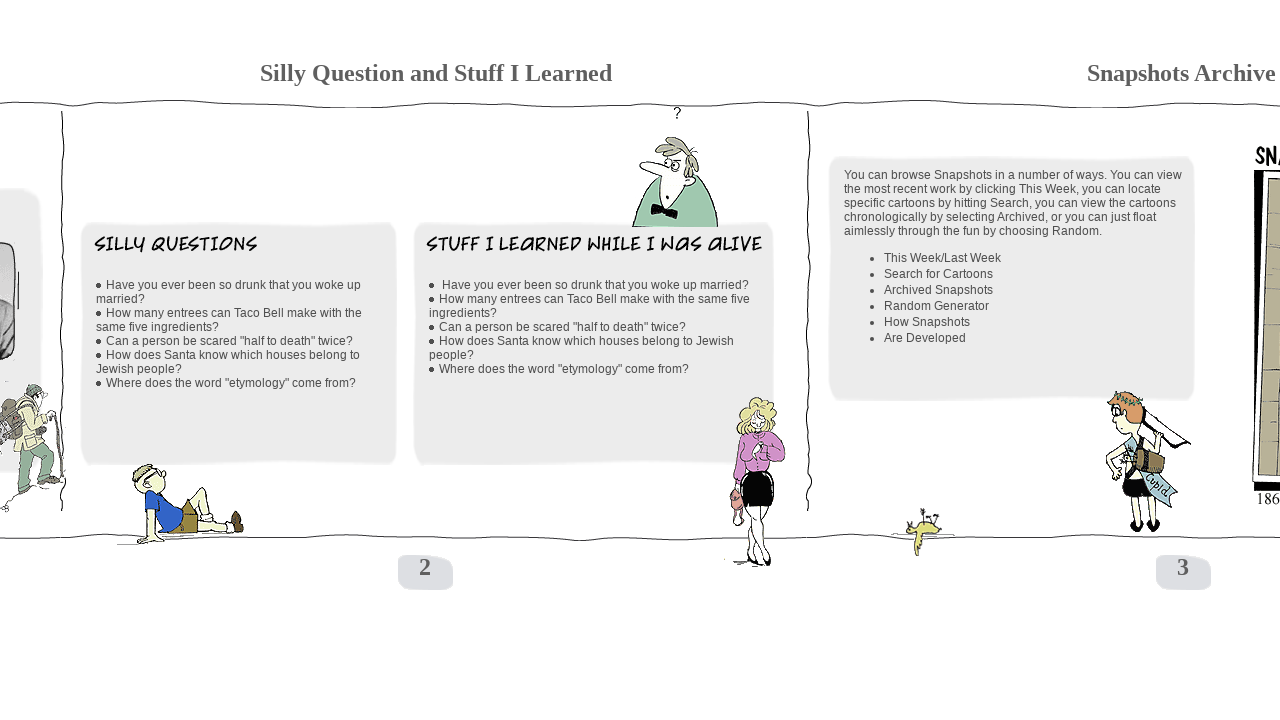

Waited 100ms after scroll left (iteration 22/30)
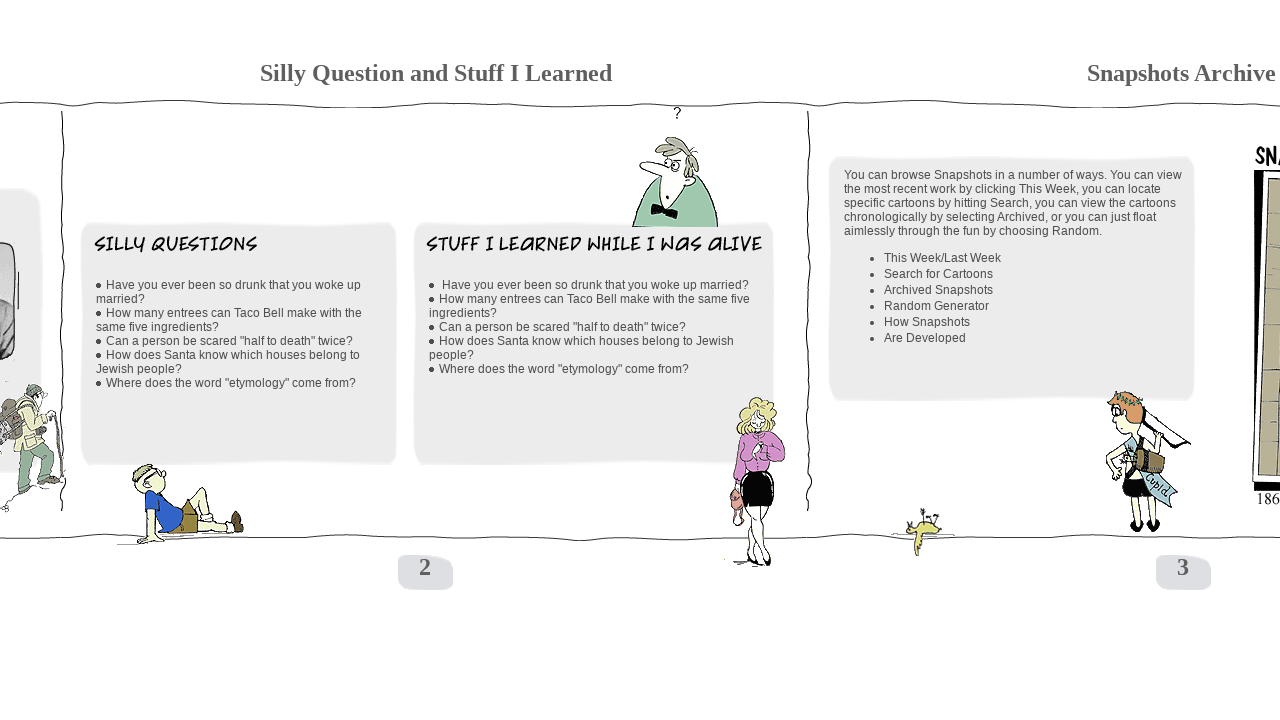

Scrolled left by 250px (iteration 23/30)
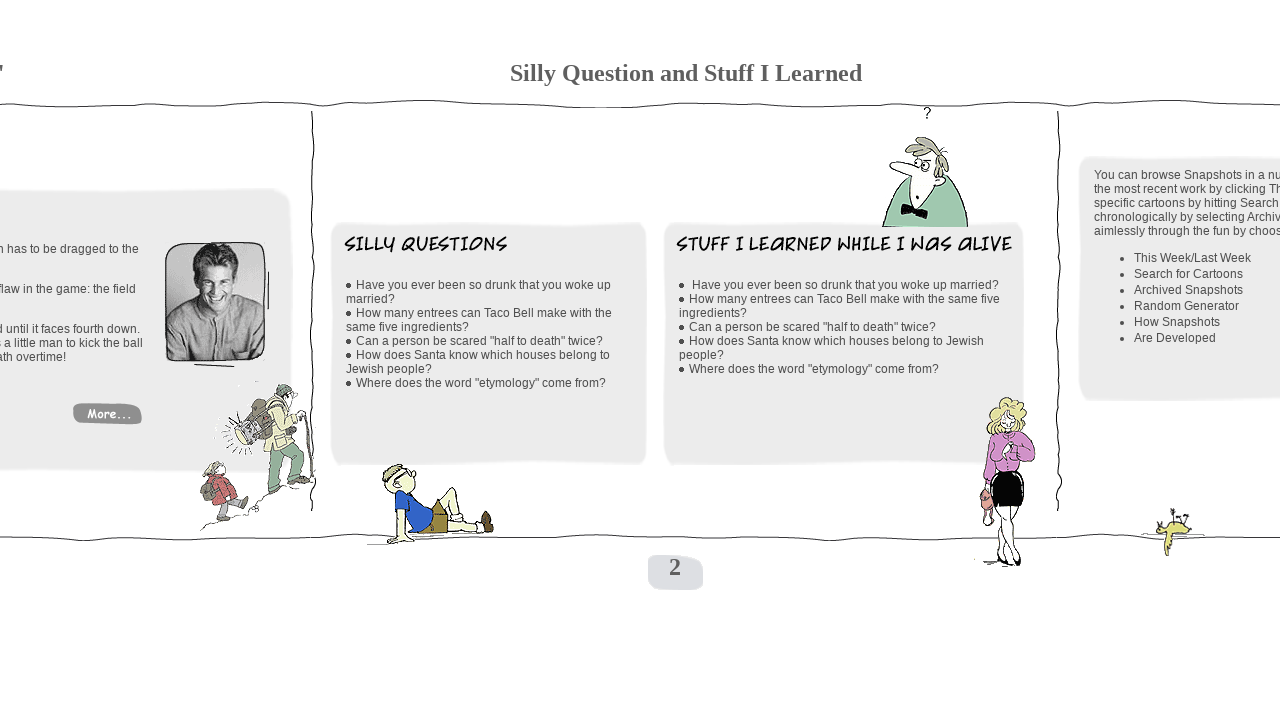

Waited 100ms after scroll left (iteration 23/30)
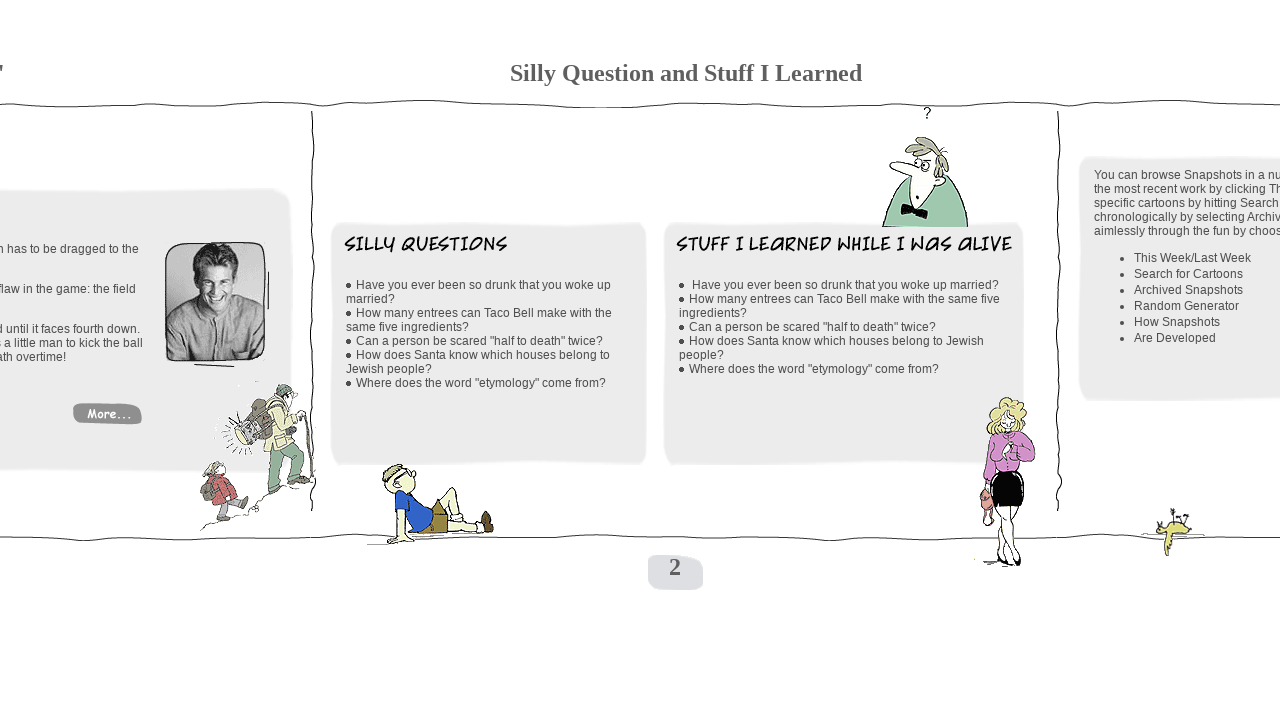

Scrolled left by 250px (iteration 24/30)
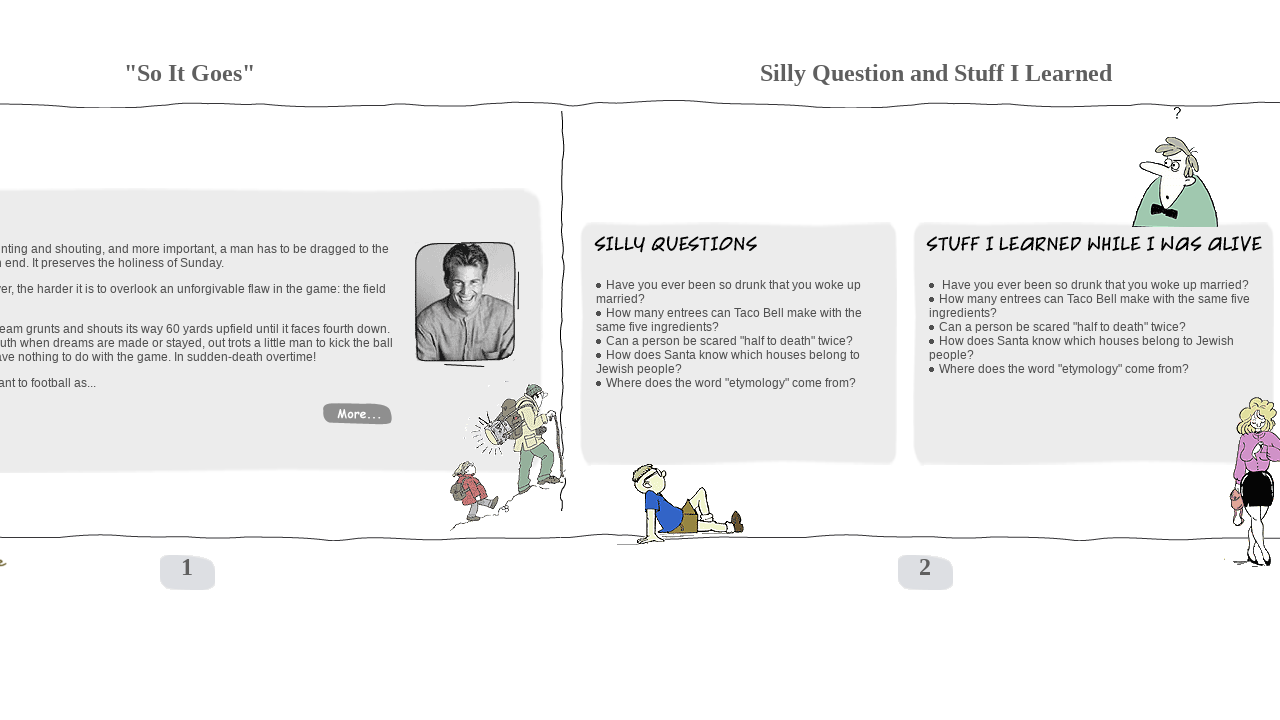

Waited 100ms after scroll left (iteration 24/30)
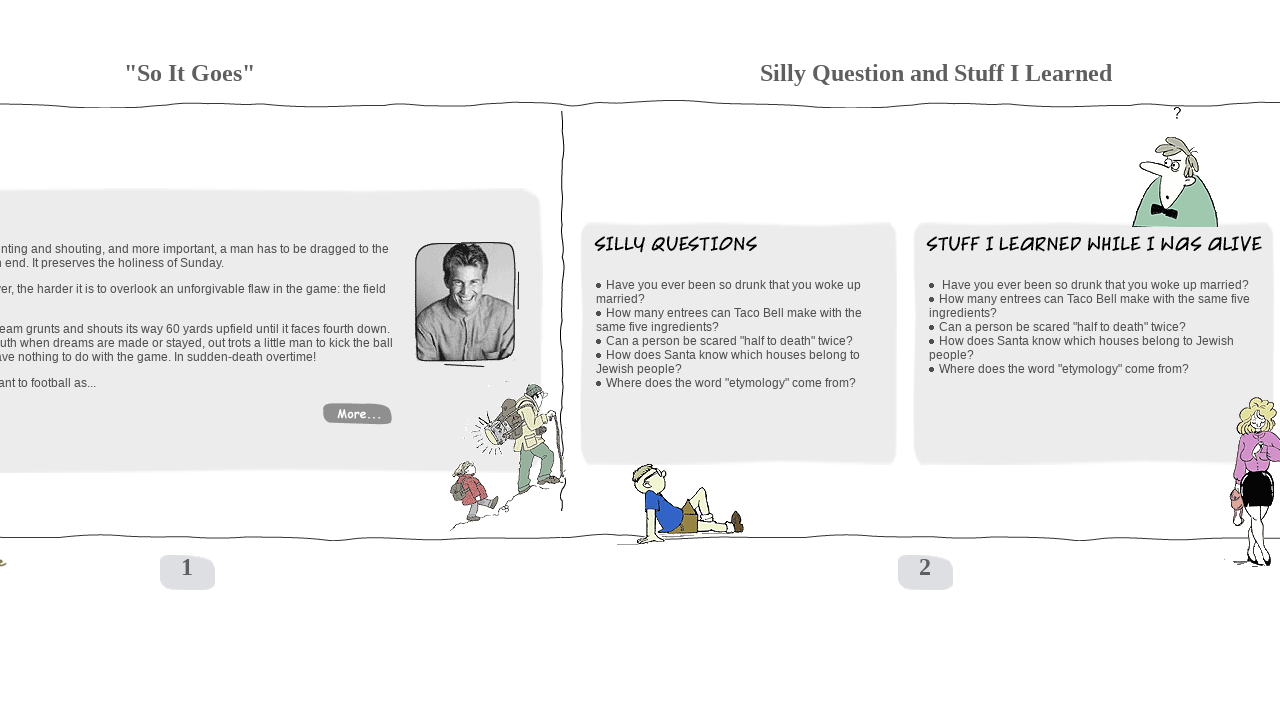

Scrolled left by 250px (iteration 25/30)
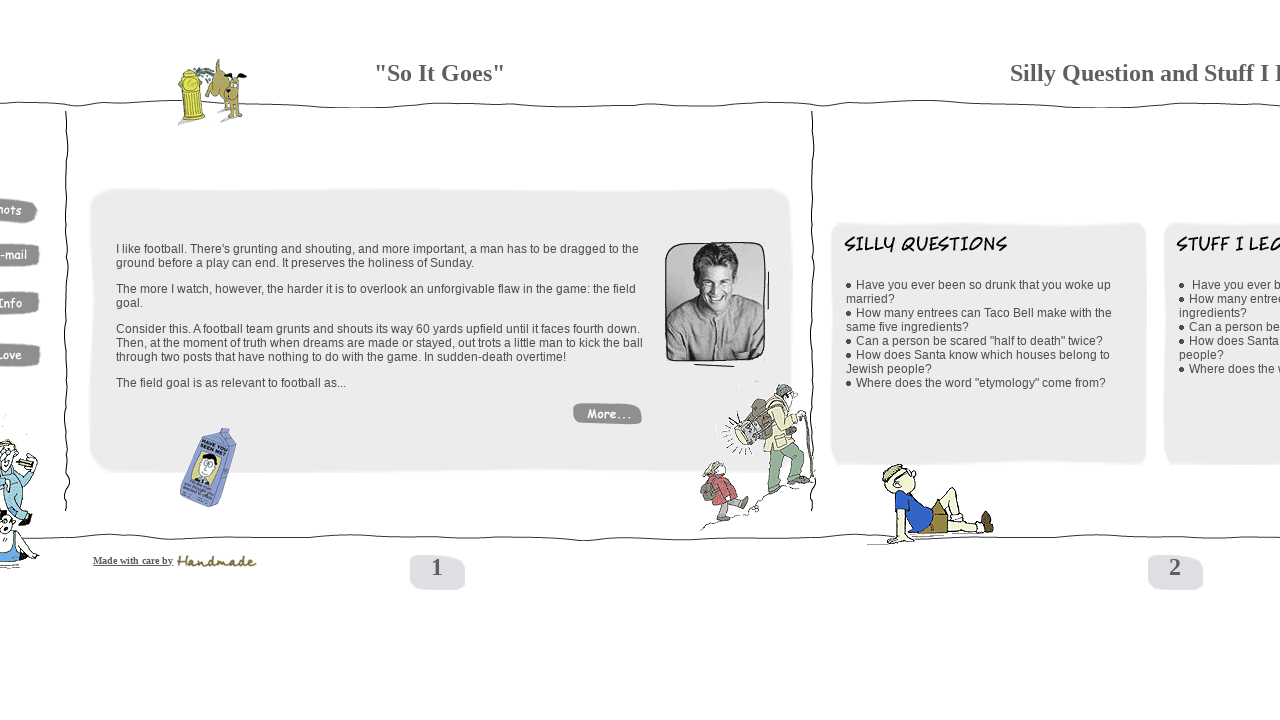

Waited 100ms after scroll left (iteration 25/30)
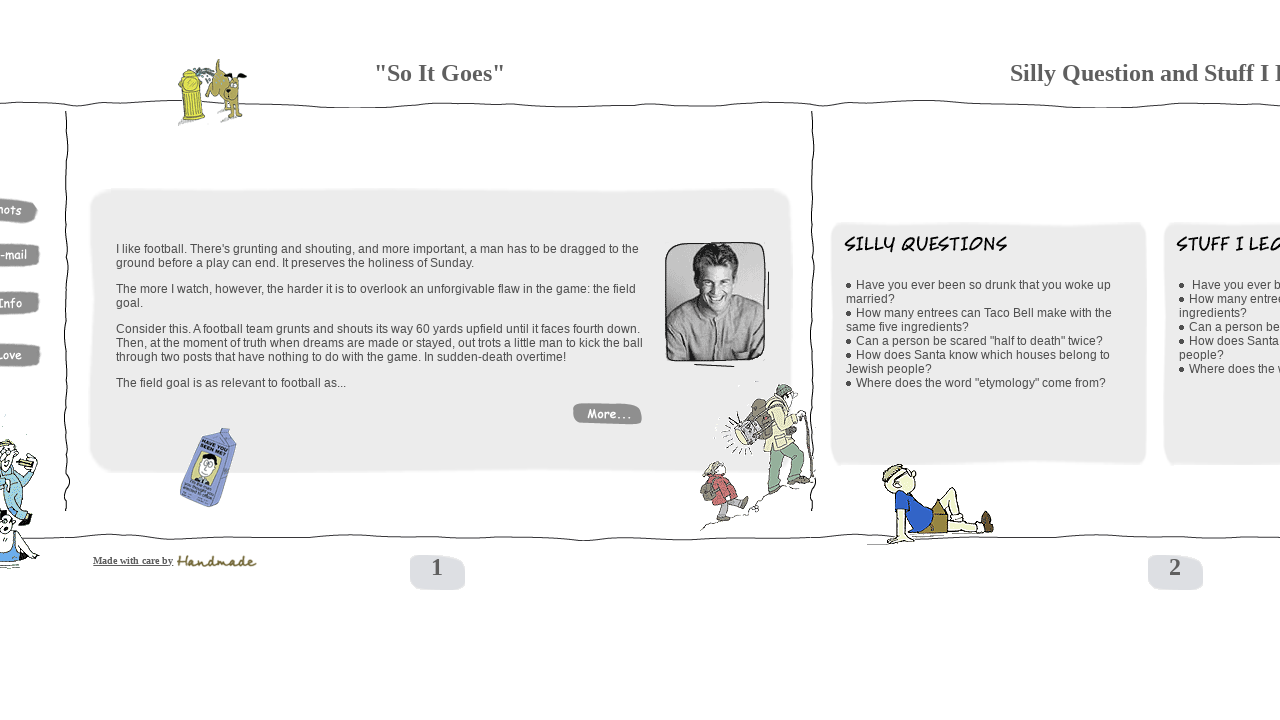

Scrolled left by 250px (iteration 26/30)
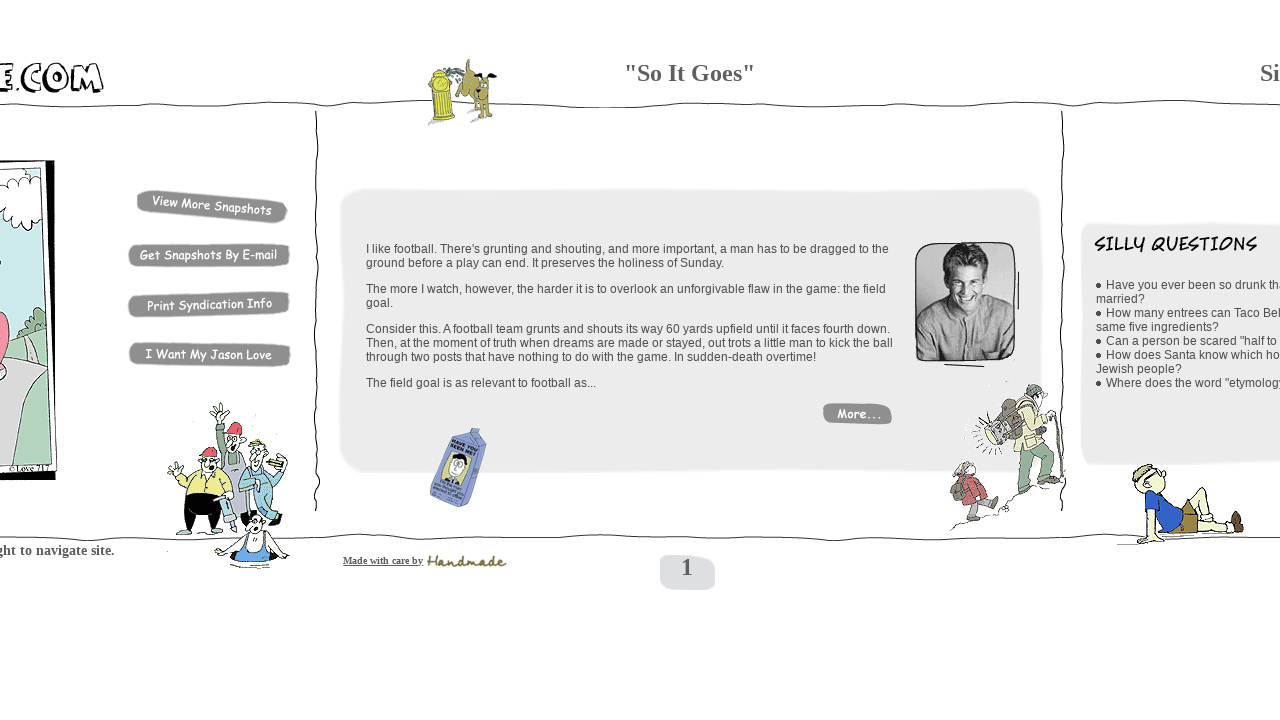

Waited 100ms after scroll left (iteration 26/30)
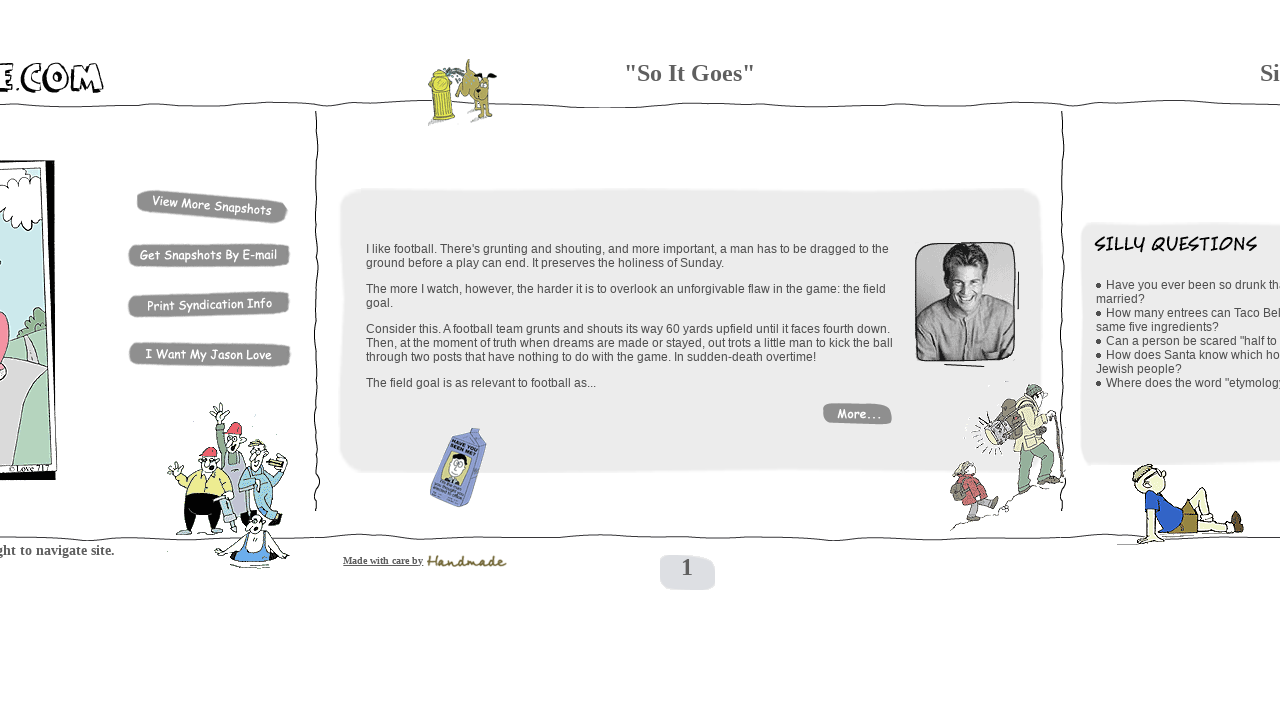

Scrolled left by 250px (iteration 27/30)
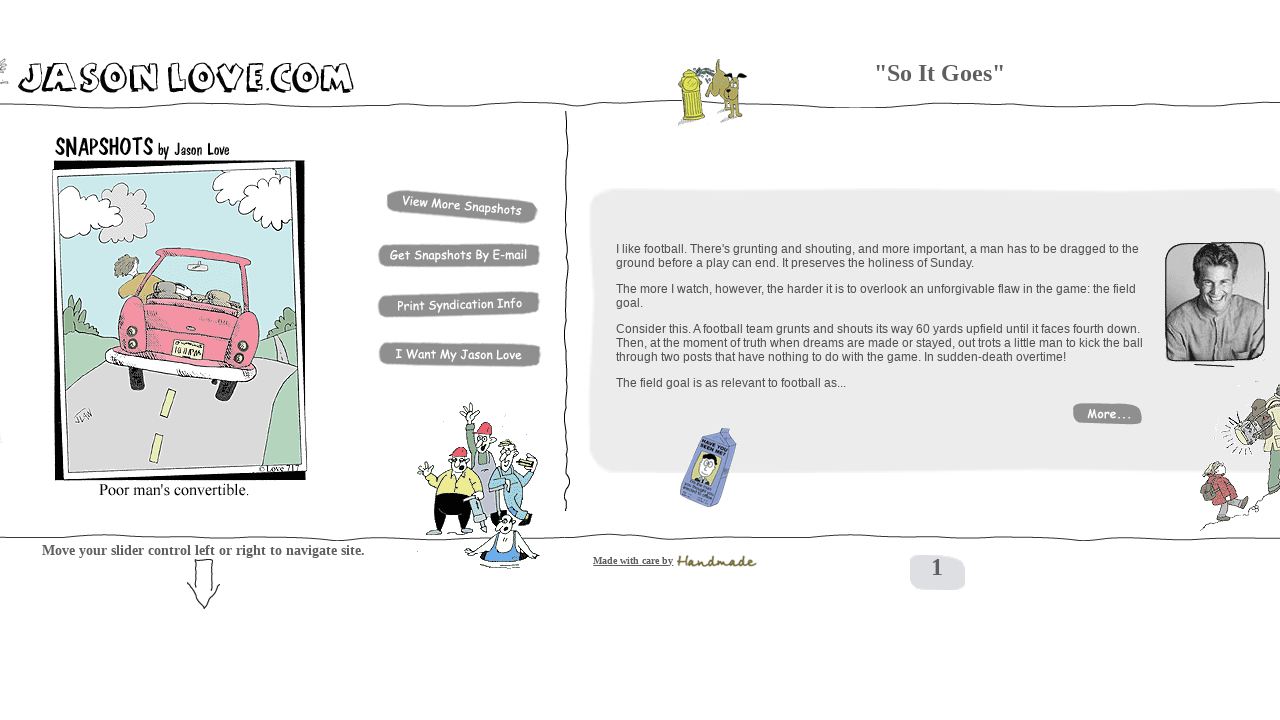

Waited 100ms after scroll left (iteration 27/30)
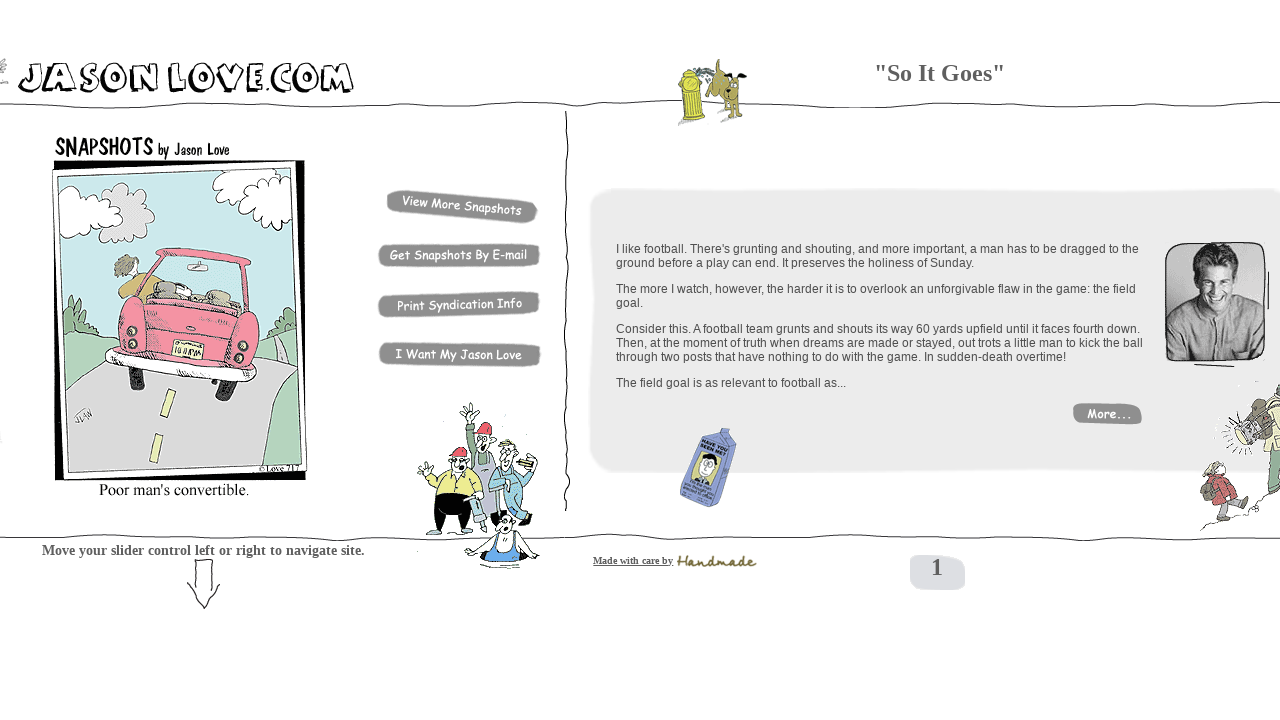

Scrolled left by 250px (iteration 28/30)
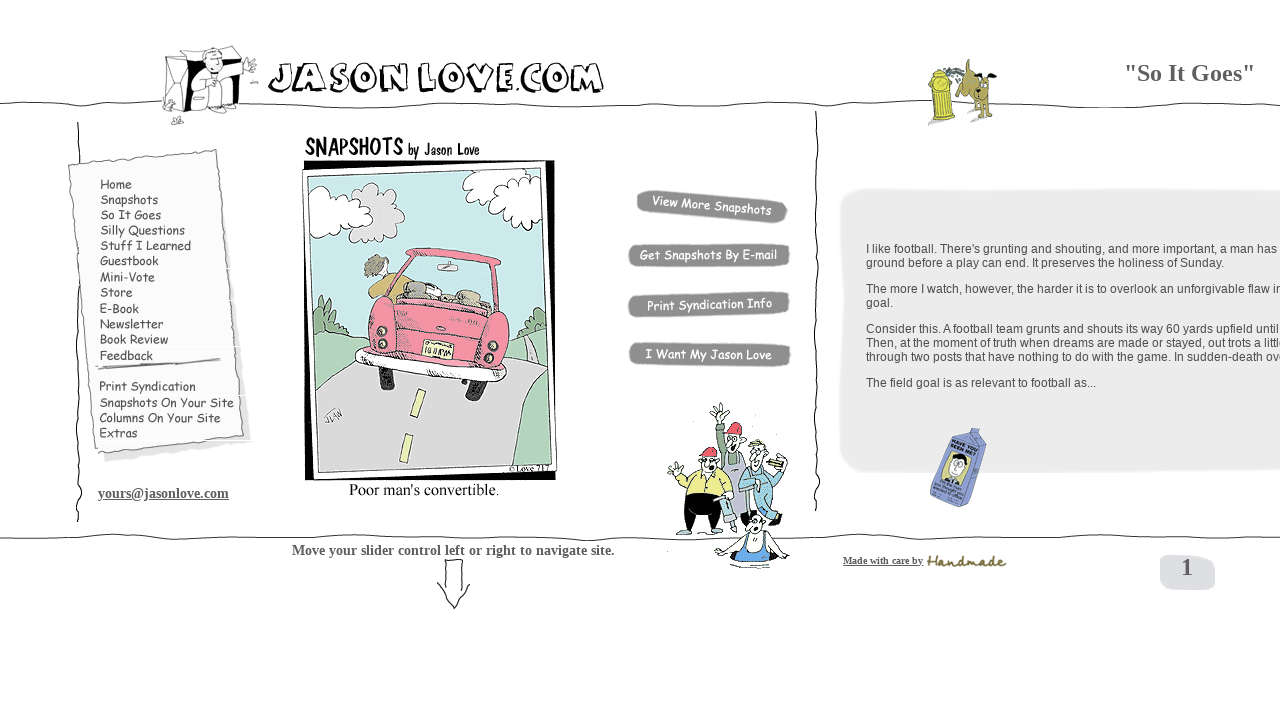

Waited 100ms after scroll left (iteration 28/30)
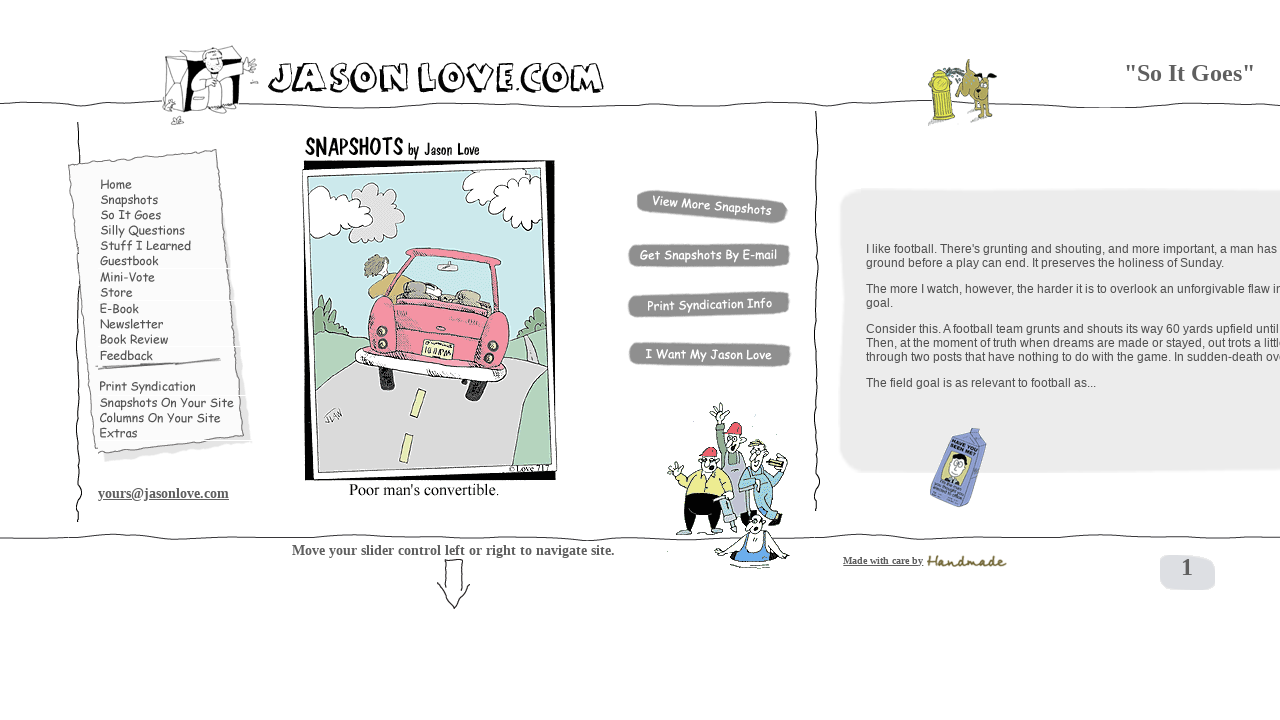

Scrolled left by 250px (iteration 29/30)
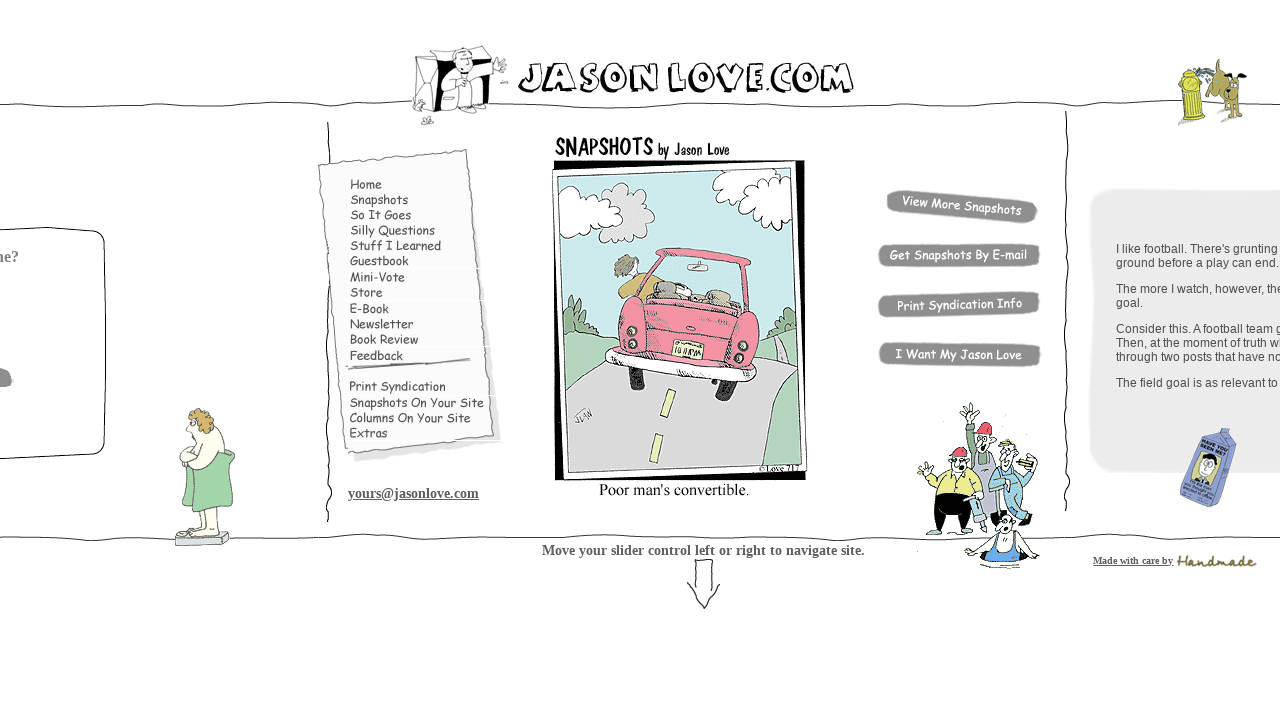

Waited 100ms after scroll left (iteration 29/30)
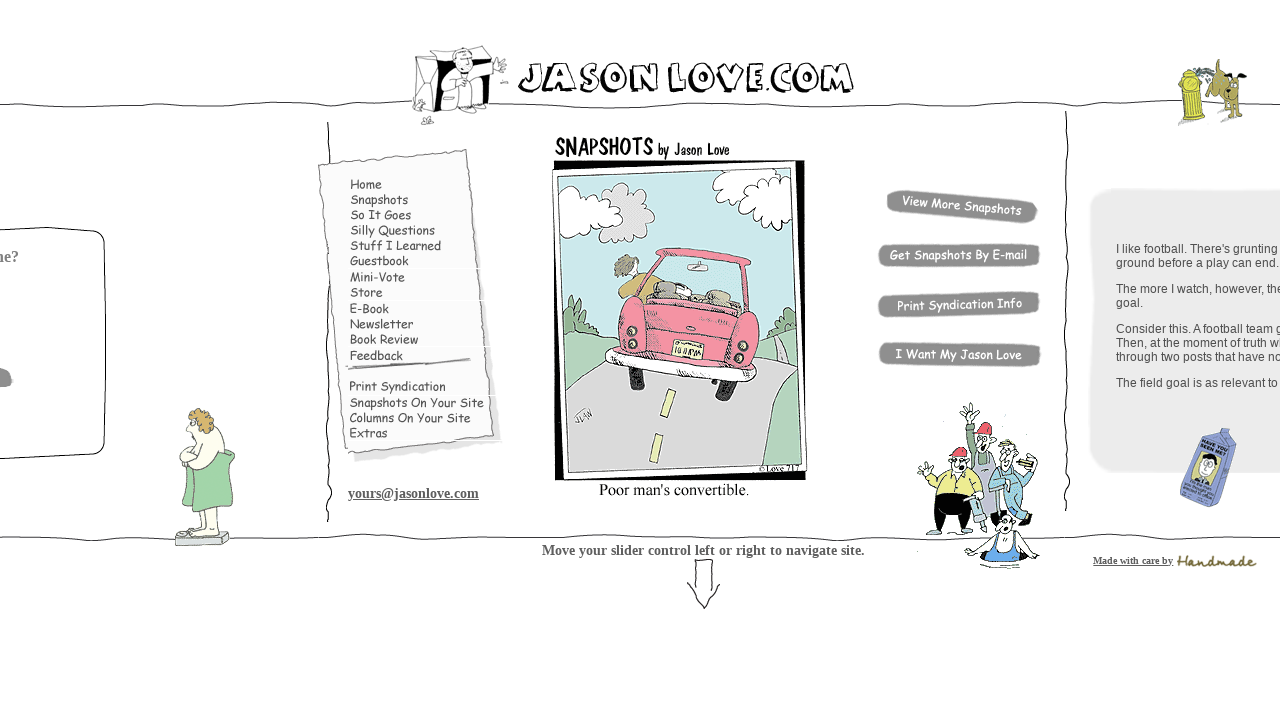

Scrolled left by 250px (iteration 30/30)
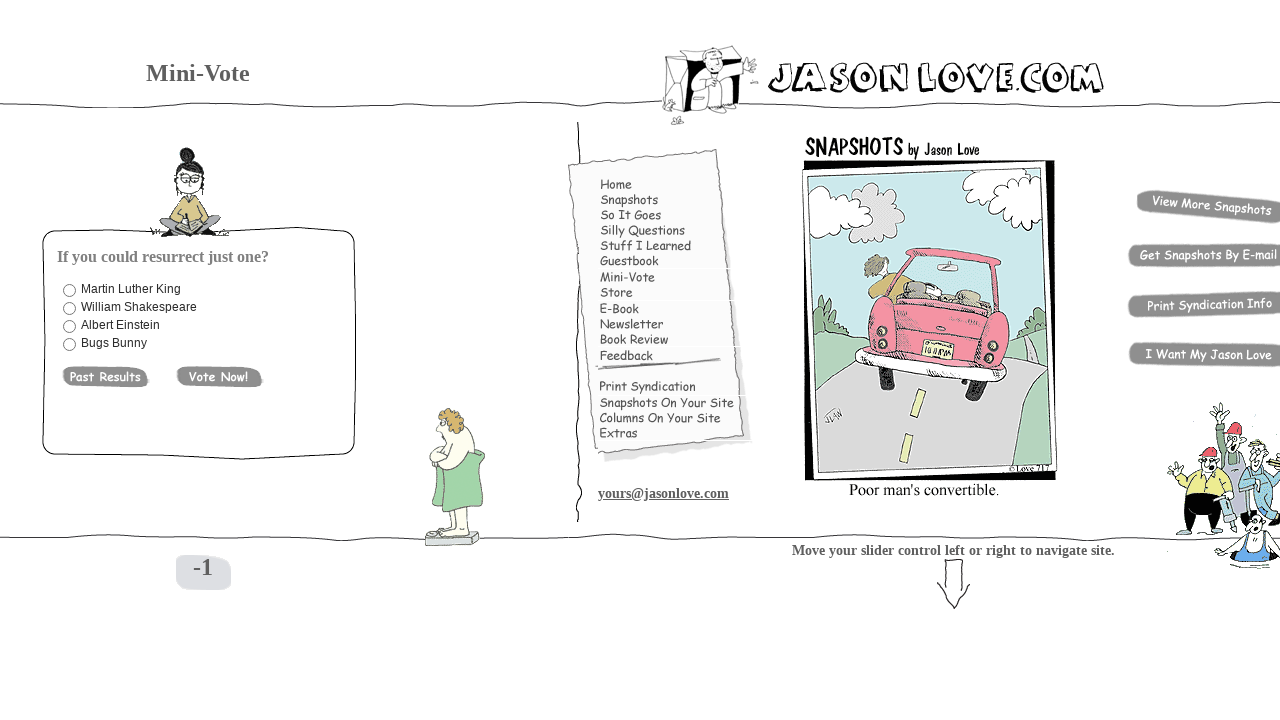

Waited 100ms after scroll left (iteration 30/30)
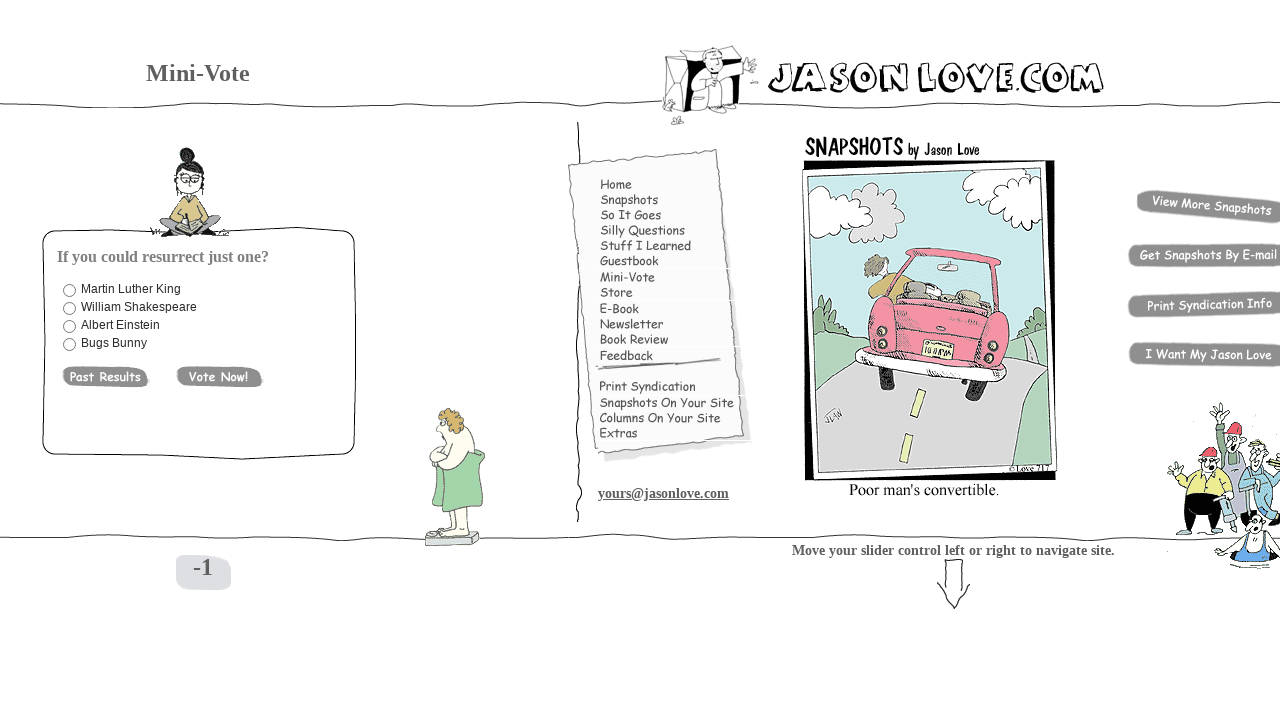

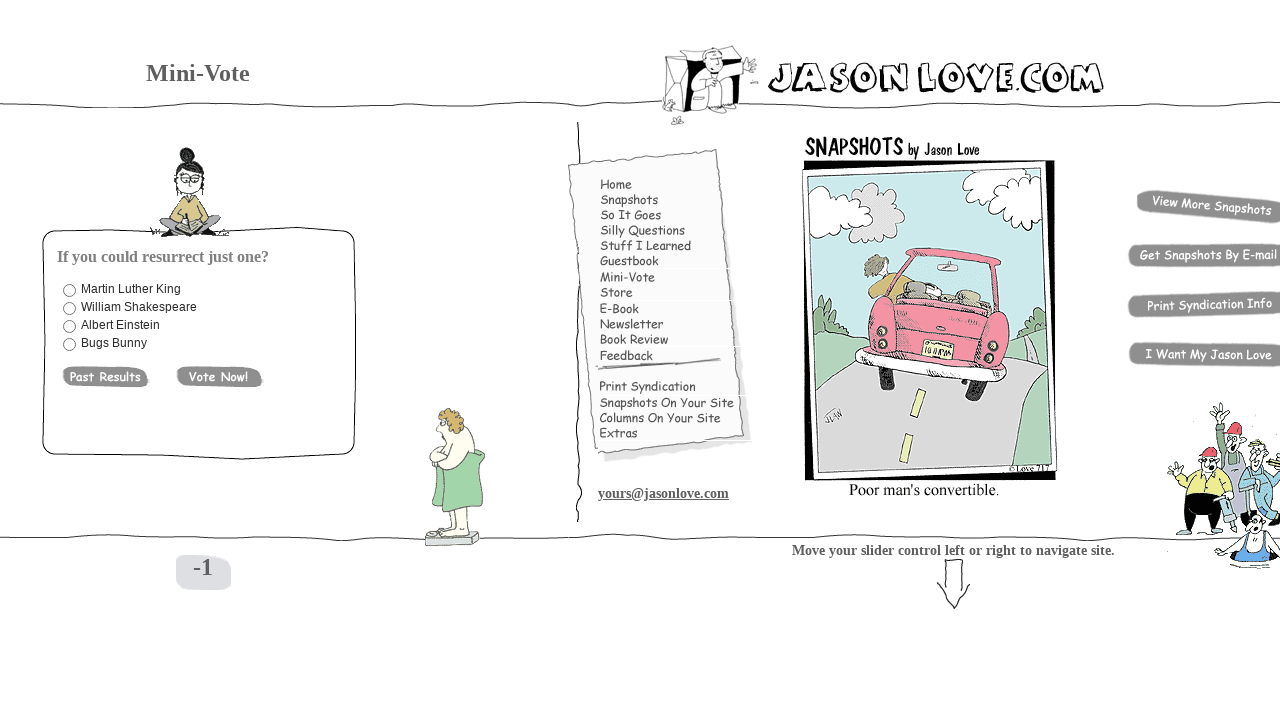